Tests horizontal slider by clicking and dragging it through multiple positions in a loop

Starting URL: https://the-internet.herokuapp.com/horizontal_slider

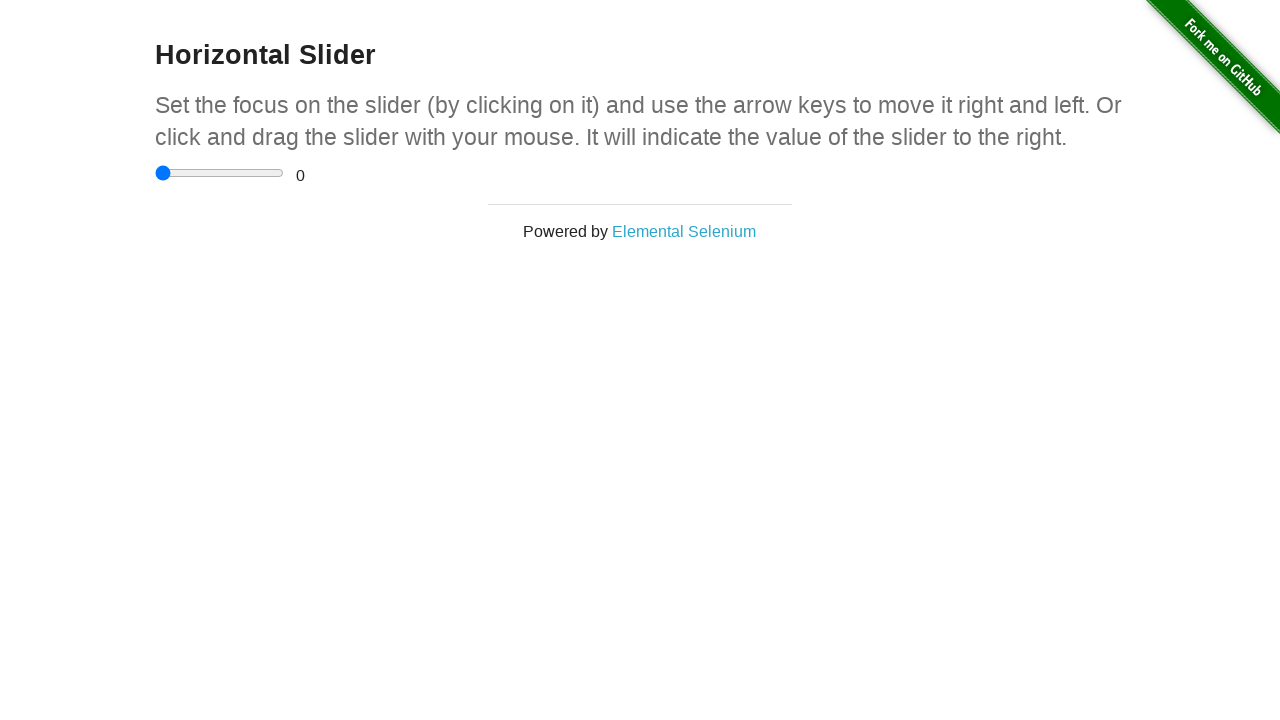

Located horizontal slider element
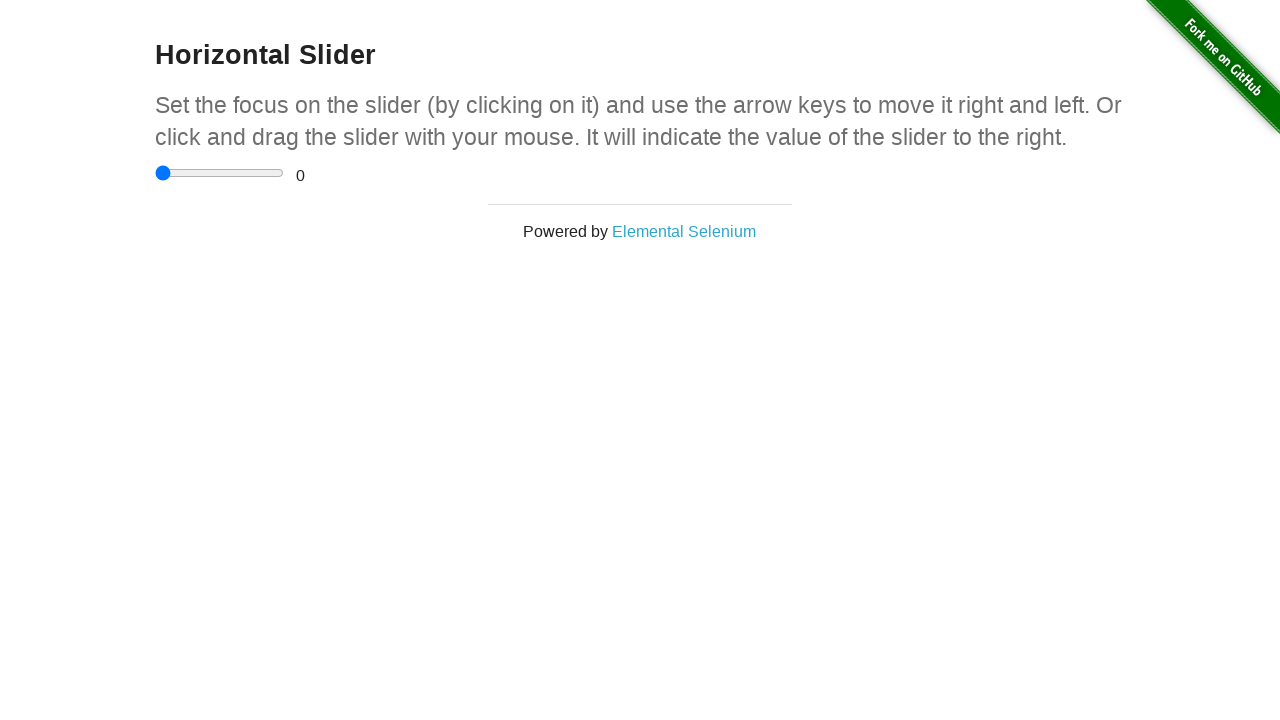

Moved mouse to center of slider at (220, 173)
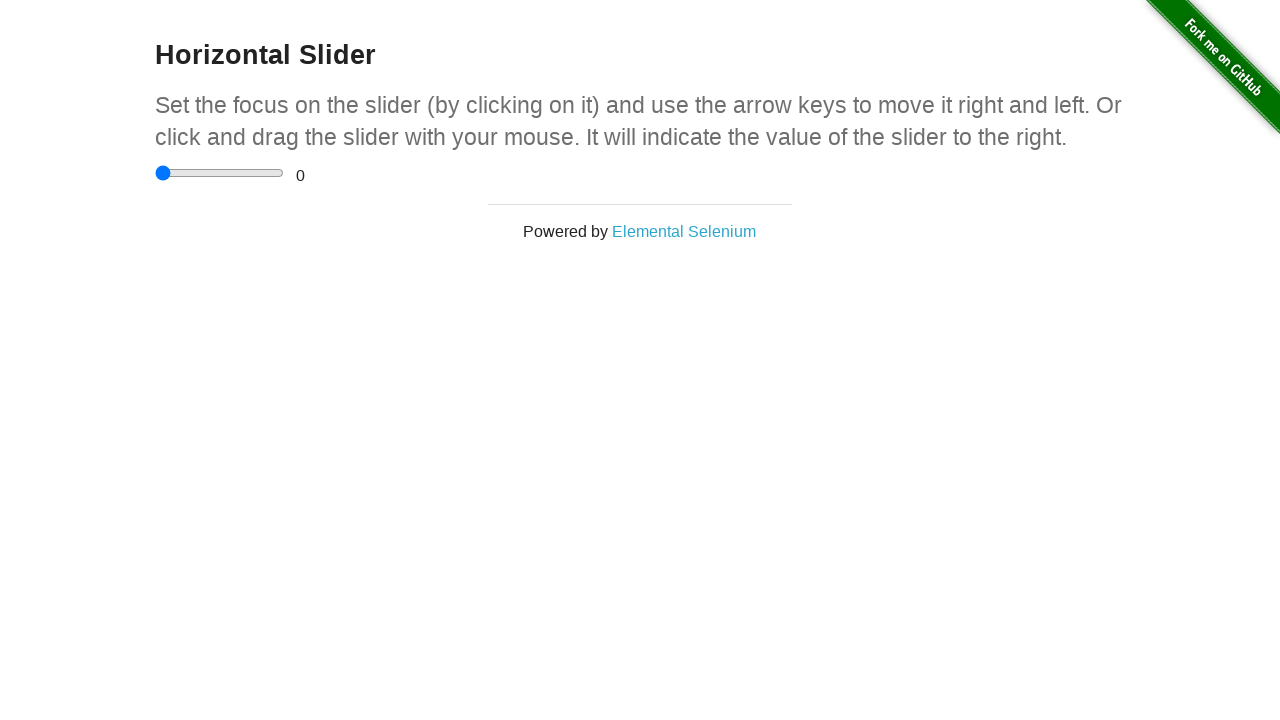

Pressed down mouse button on slider at (220, 173)
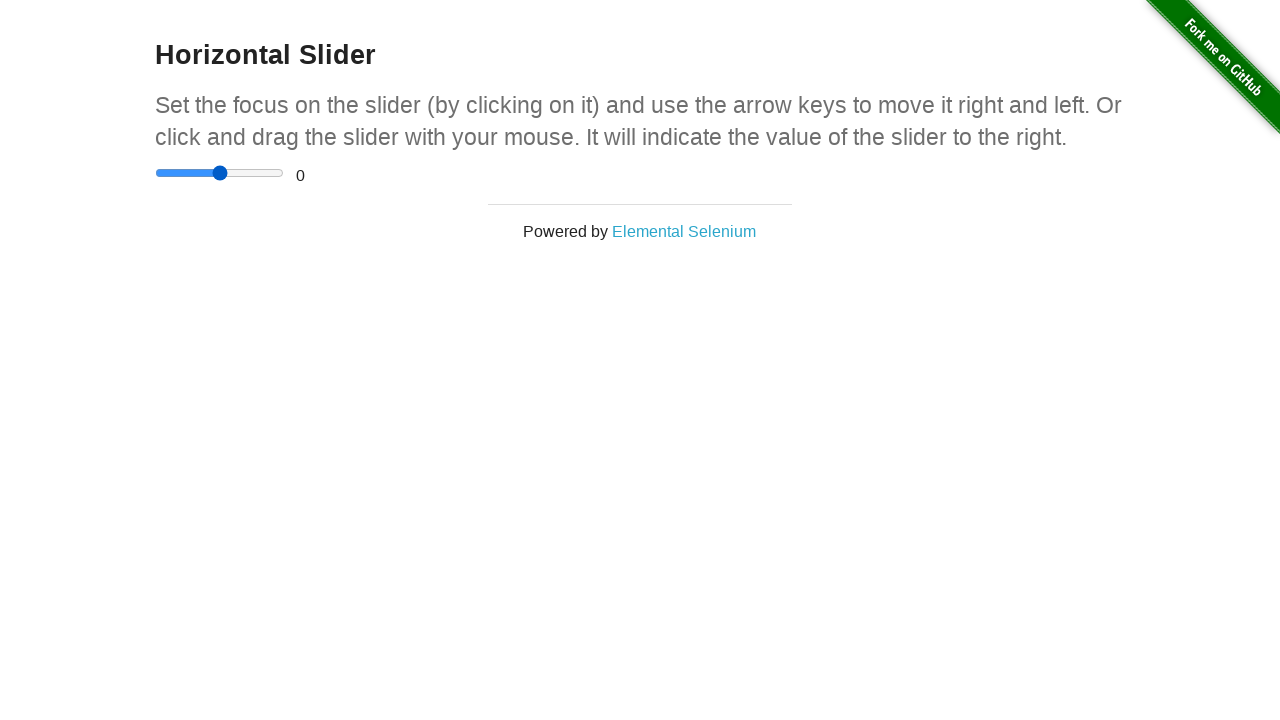

Dragged slider 20 pixels to the right at (240, 173)
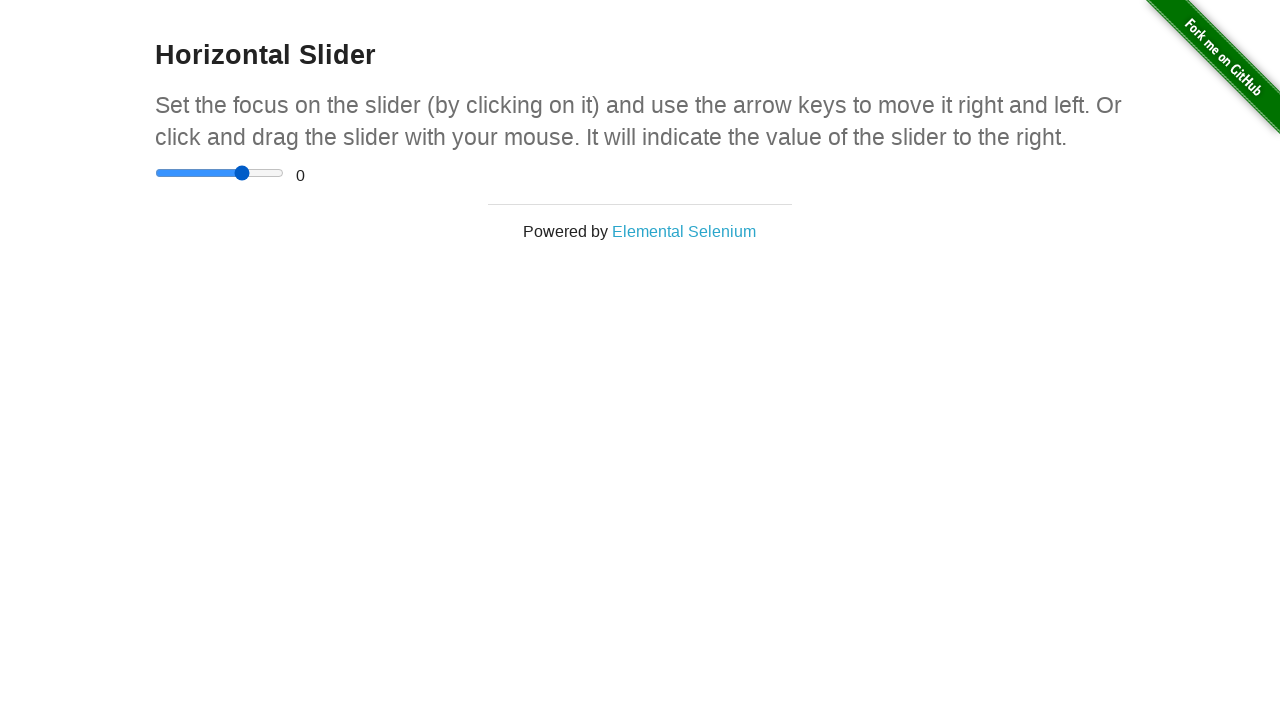

Released mouse button after initial drag at (240, 173)
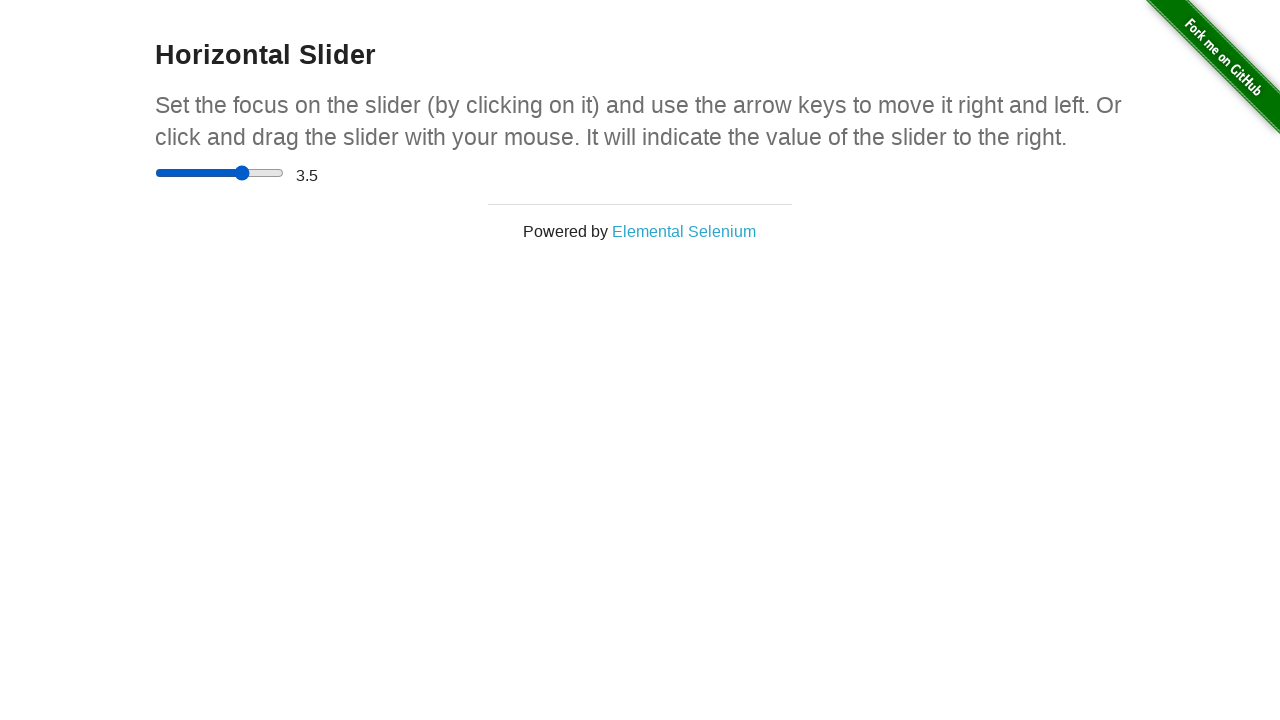

Moved mouse to slider center for position offset -55 at (220, 173)
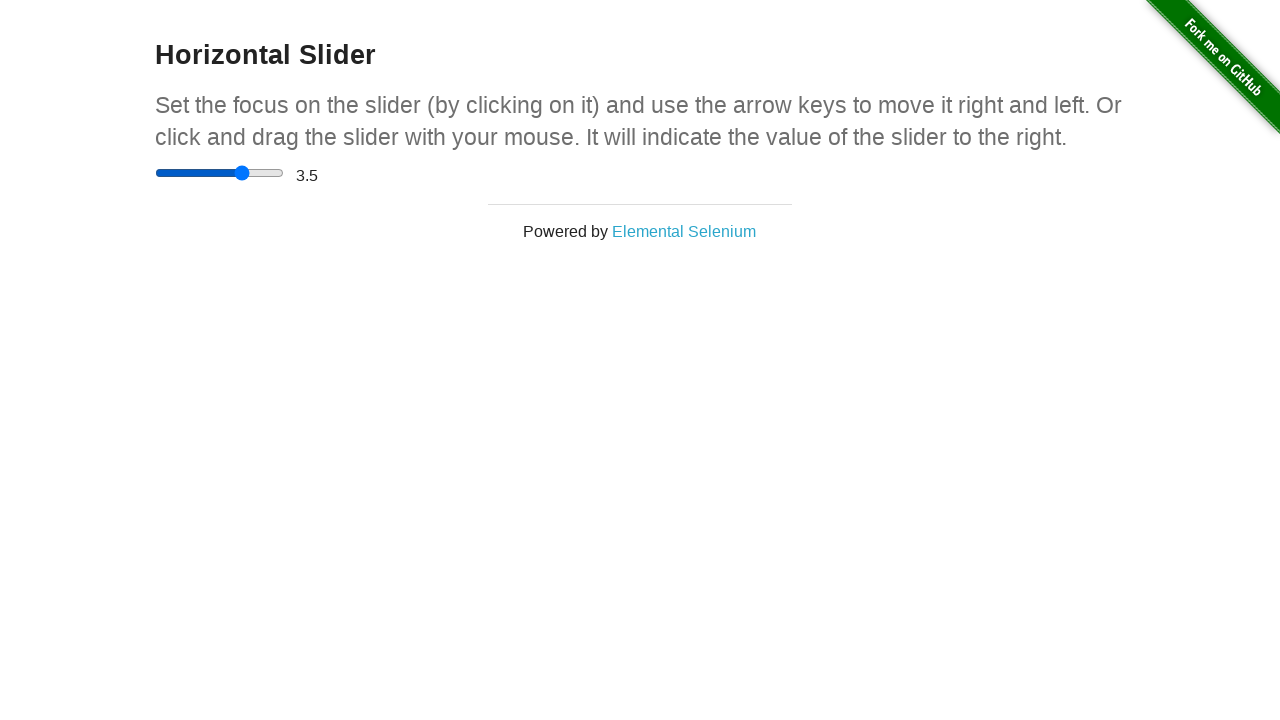

Pressed down mouse button for drag to offset -55 at (220, 173)
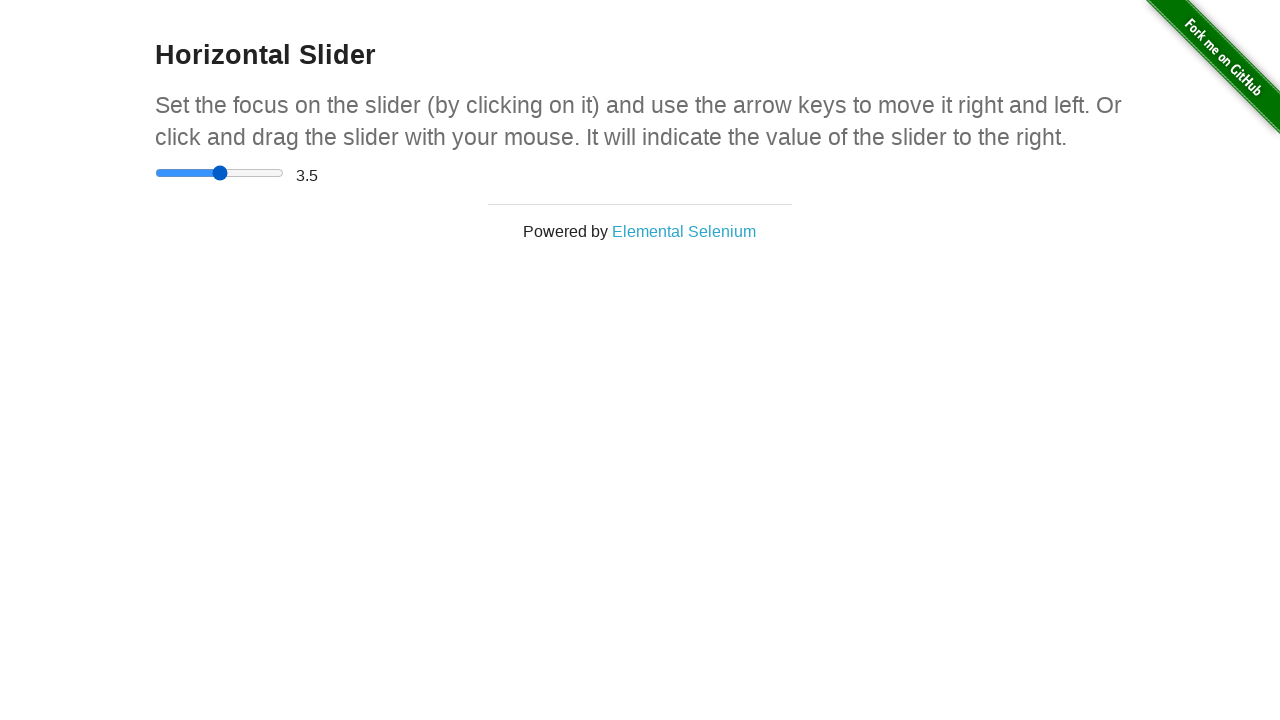

Dragged slider to offset -55 pixels at (164, 173)
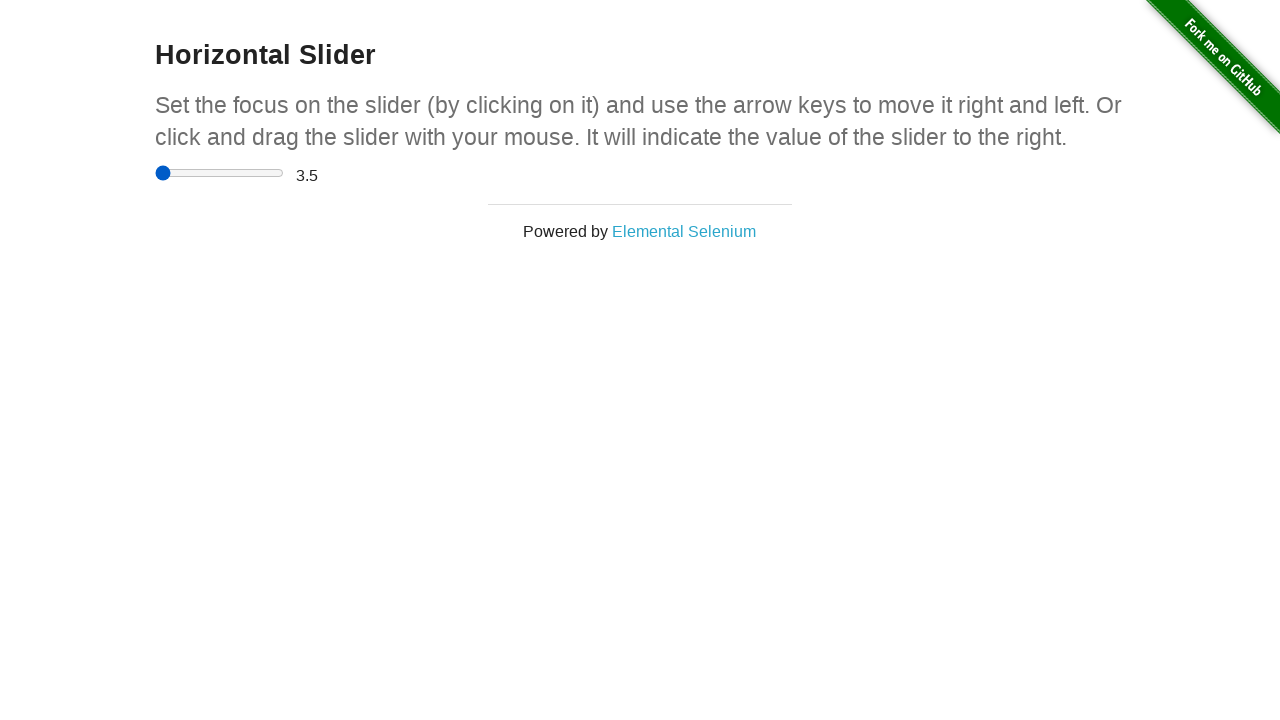

Released mouse button at slider offset -55 at (164, 173)
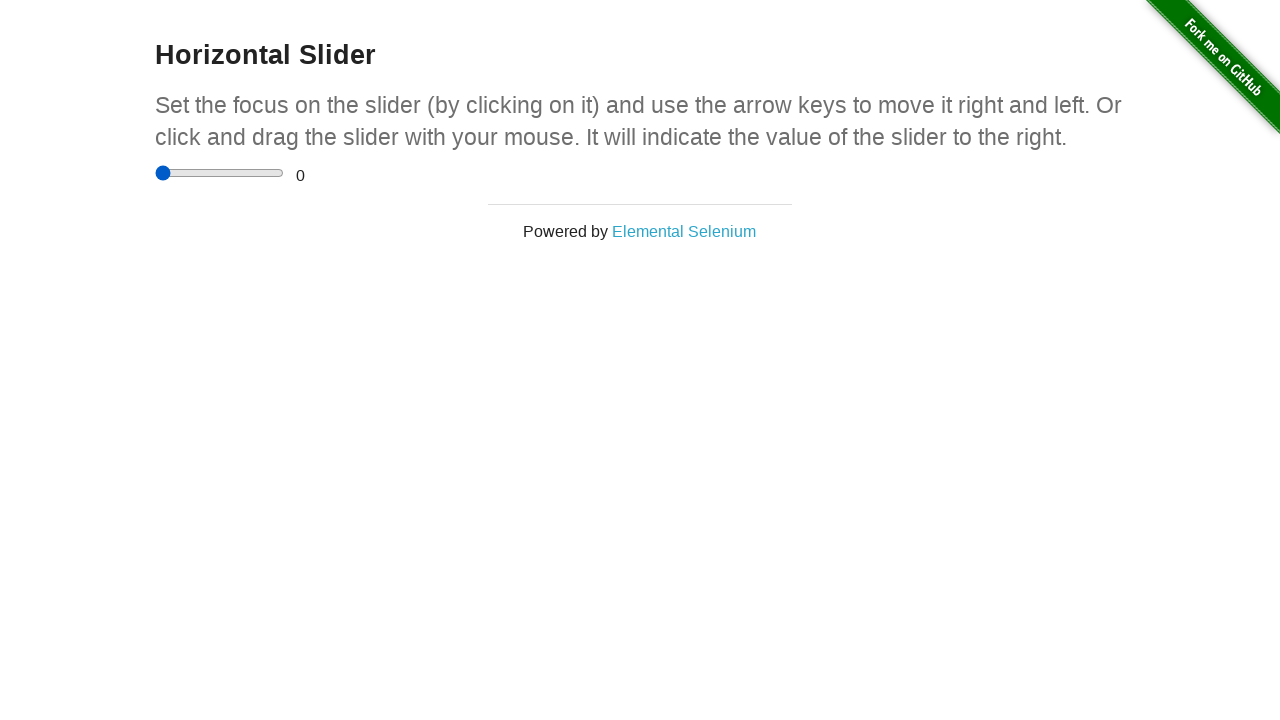

Moved mouse to slider center for position offset -50 at (220, 173)
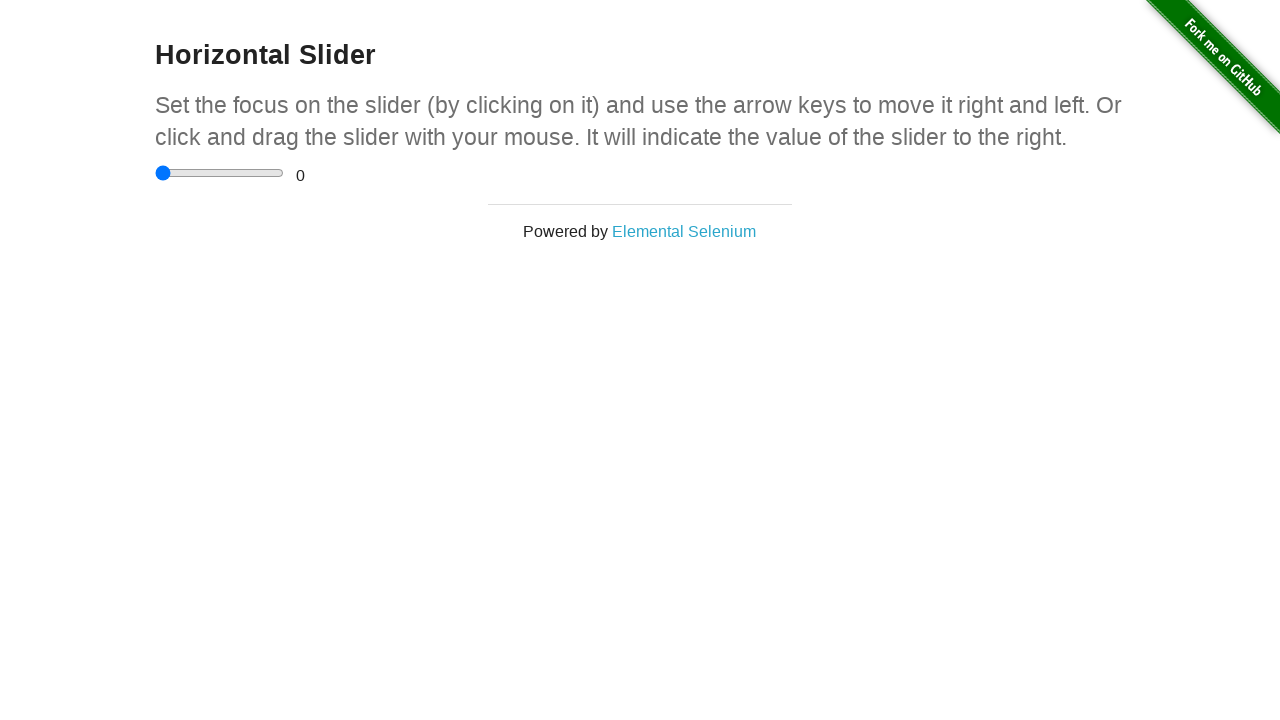

Pressed down mouse button for drag to offset -50 at (220, 173)
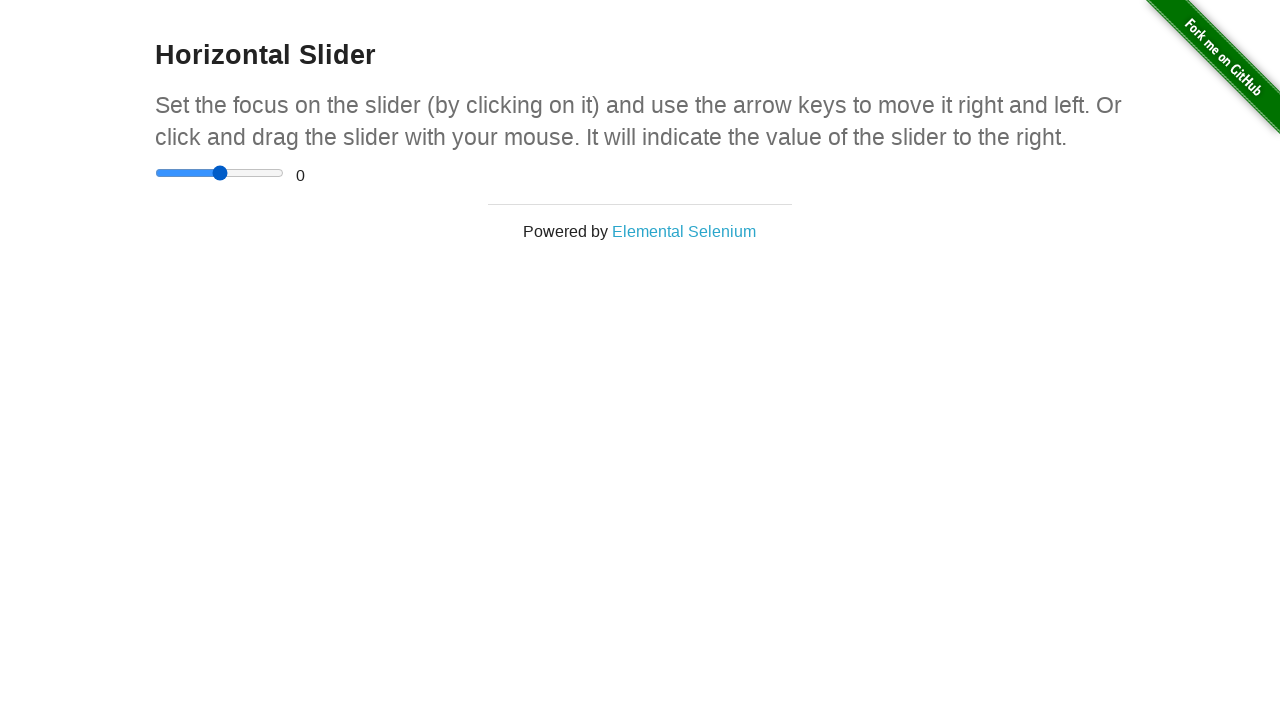

Dragged slider to offset -50 pixels at (170, 173)
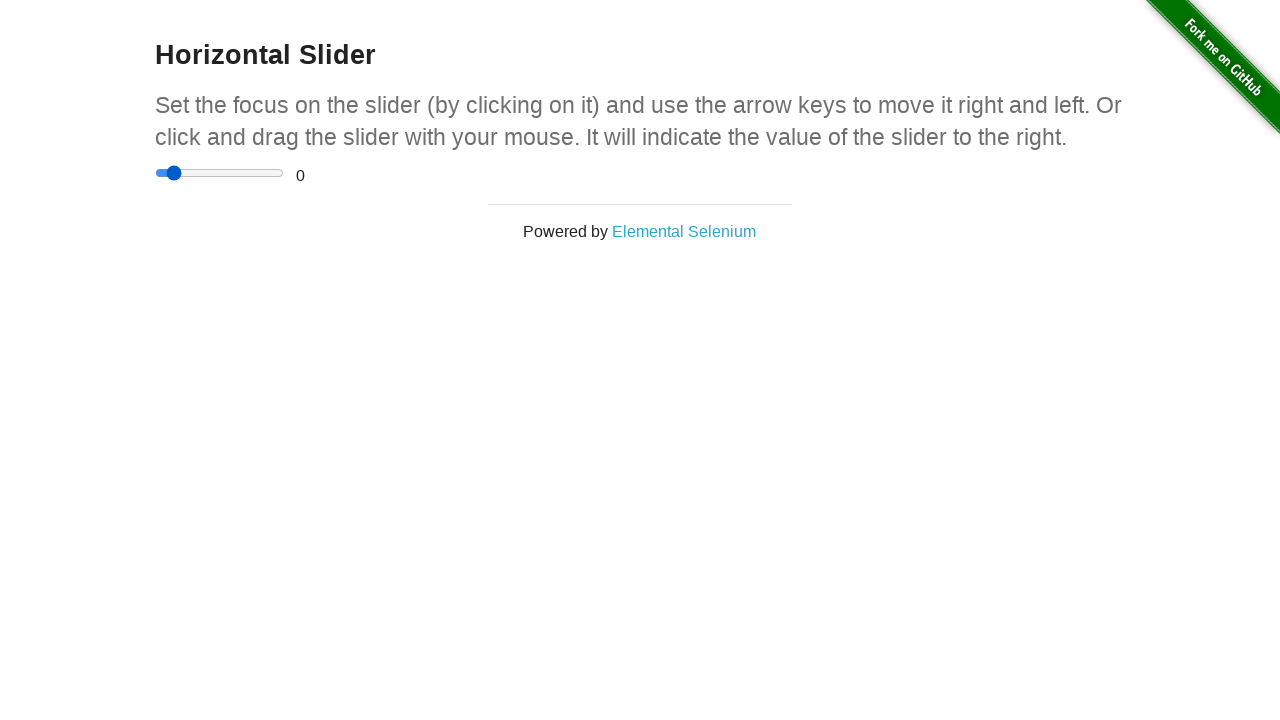

Released mouse button at slider offset -50 at (170, 173)
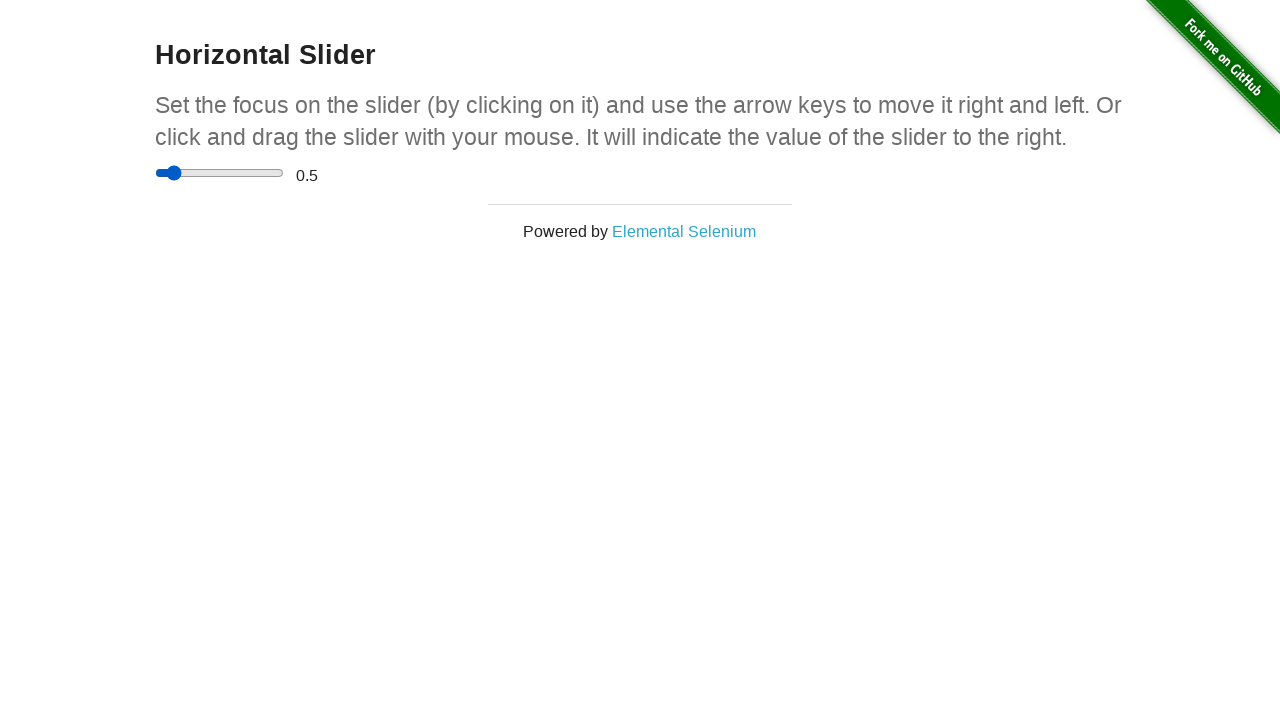

Moved mouse to slider center for position offset -45 at (220, 173)
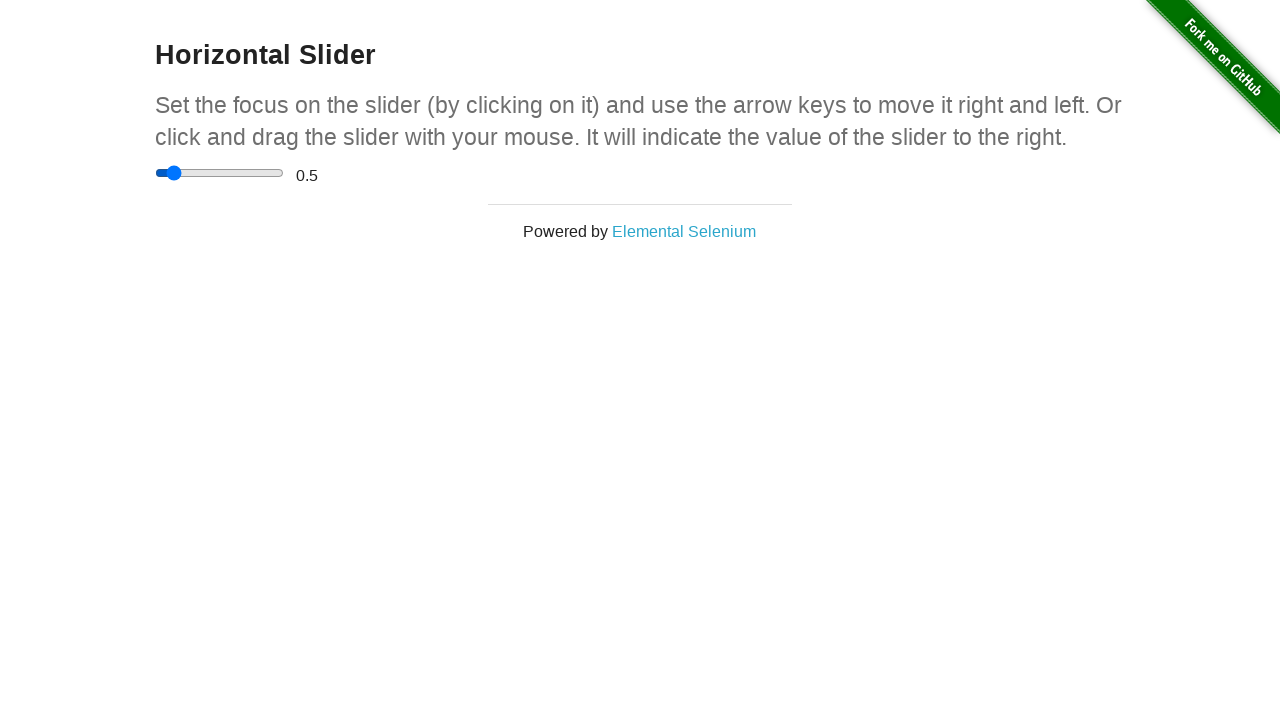

Pressed down mouse button for drag to offset -45 at (220, 173)
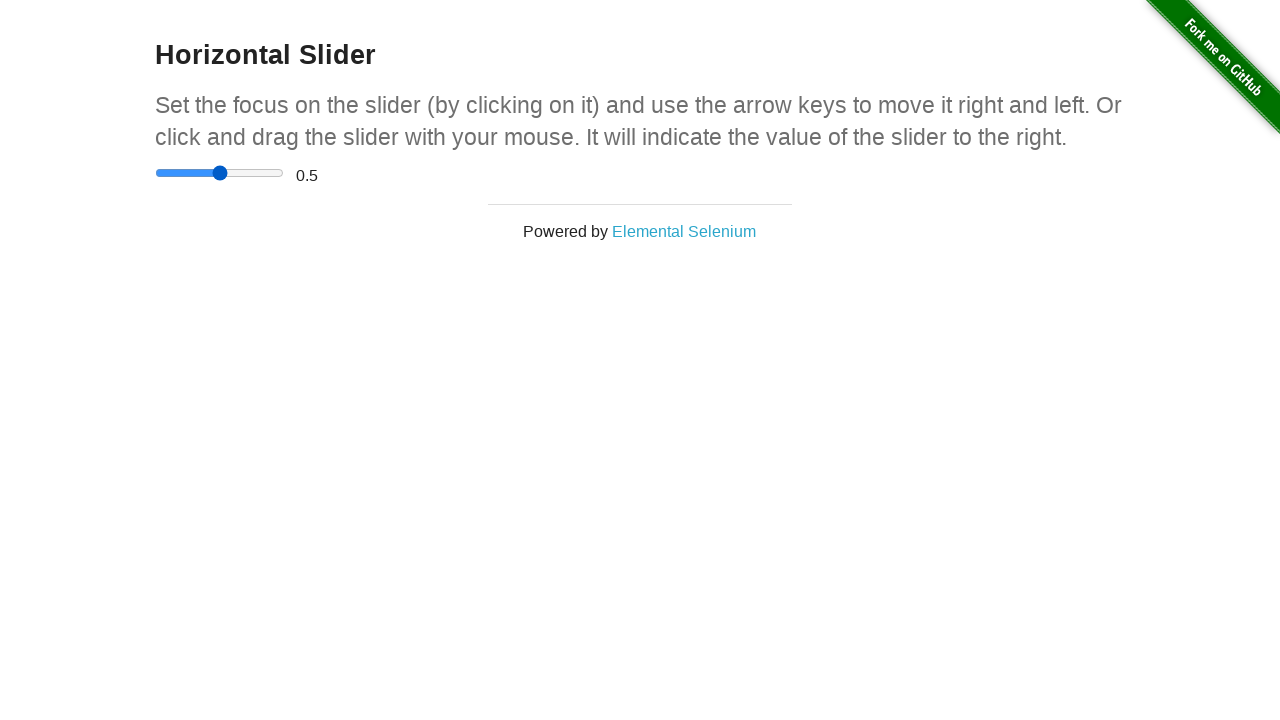

Dragged slider to offset -45 pixels at (174, 173)
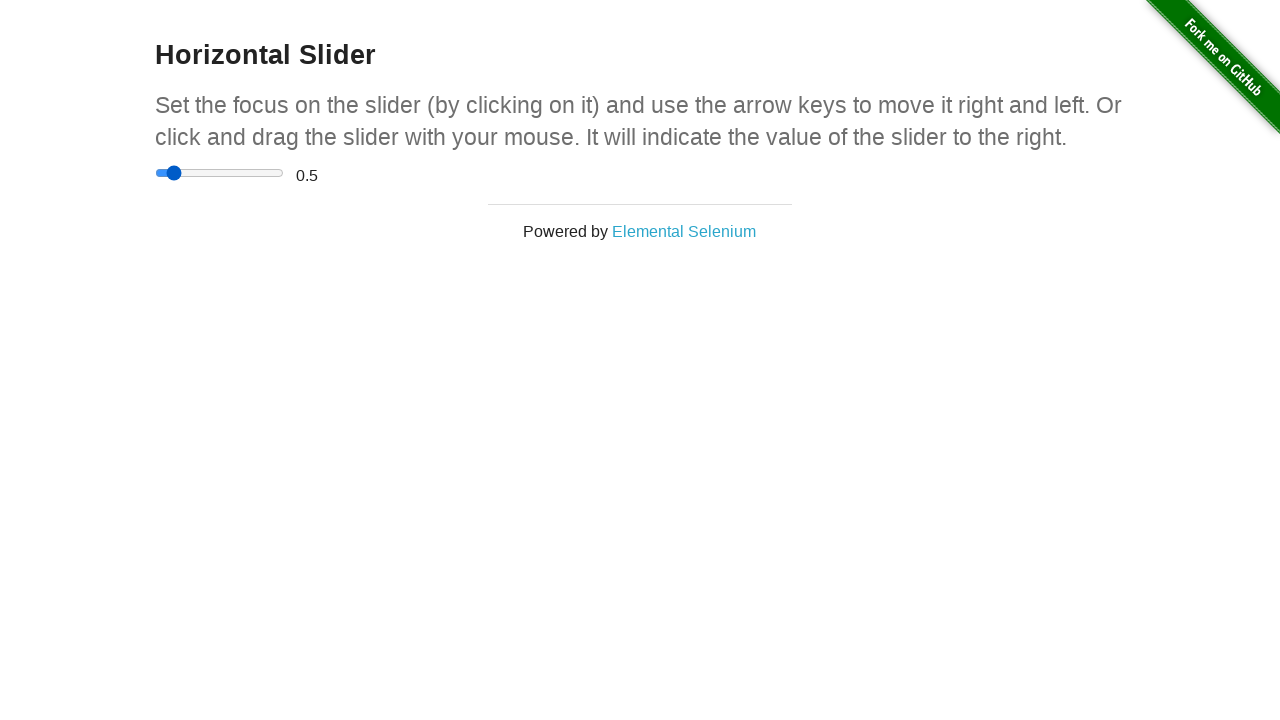

Released mouse button at slider offset -45 at (174, 173)
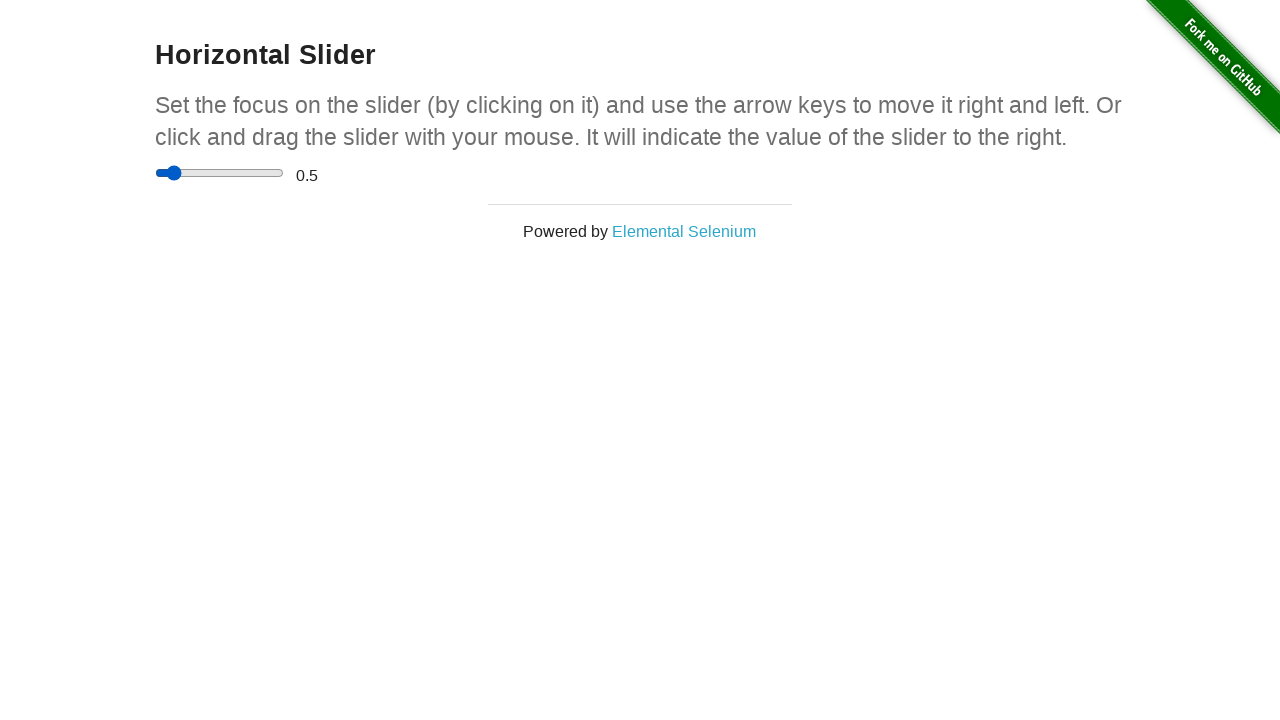

Moved mouse to slider center for position offset -40 at (220, 173)
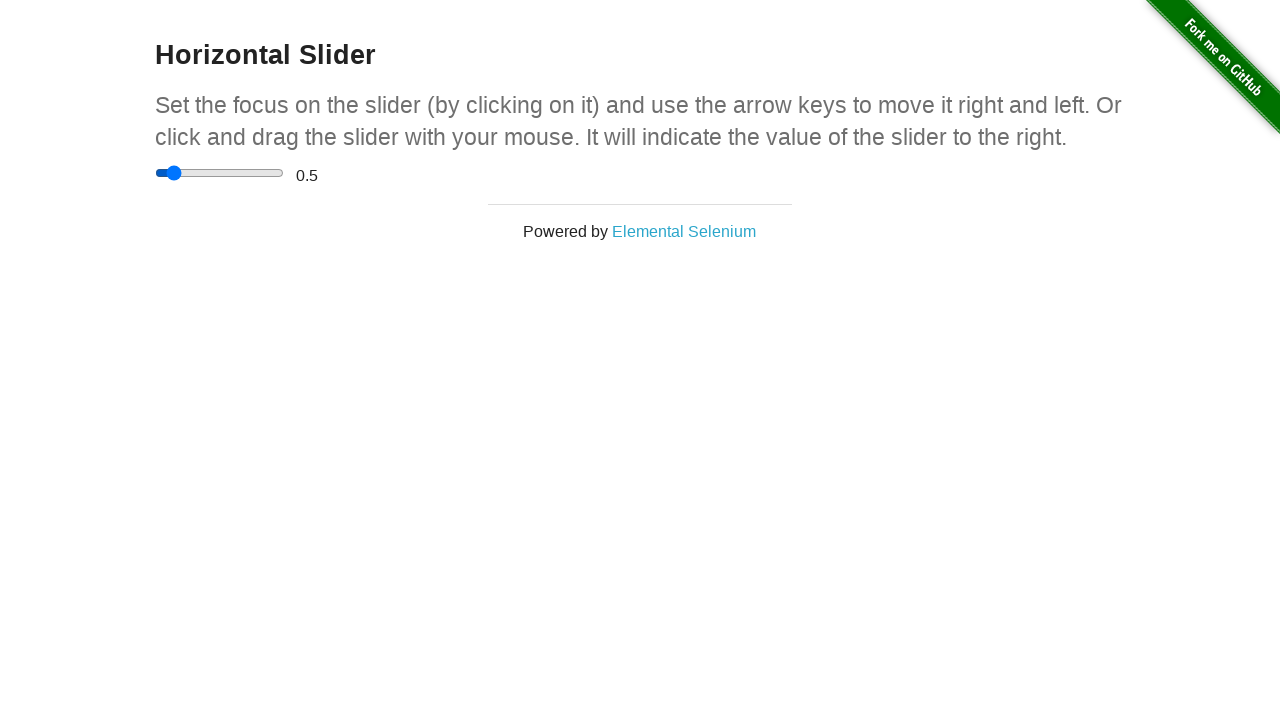

Pressed down mouse button for drag to offset -40 at (220, 173)
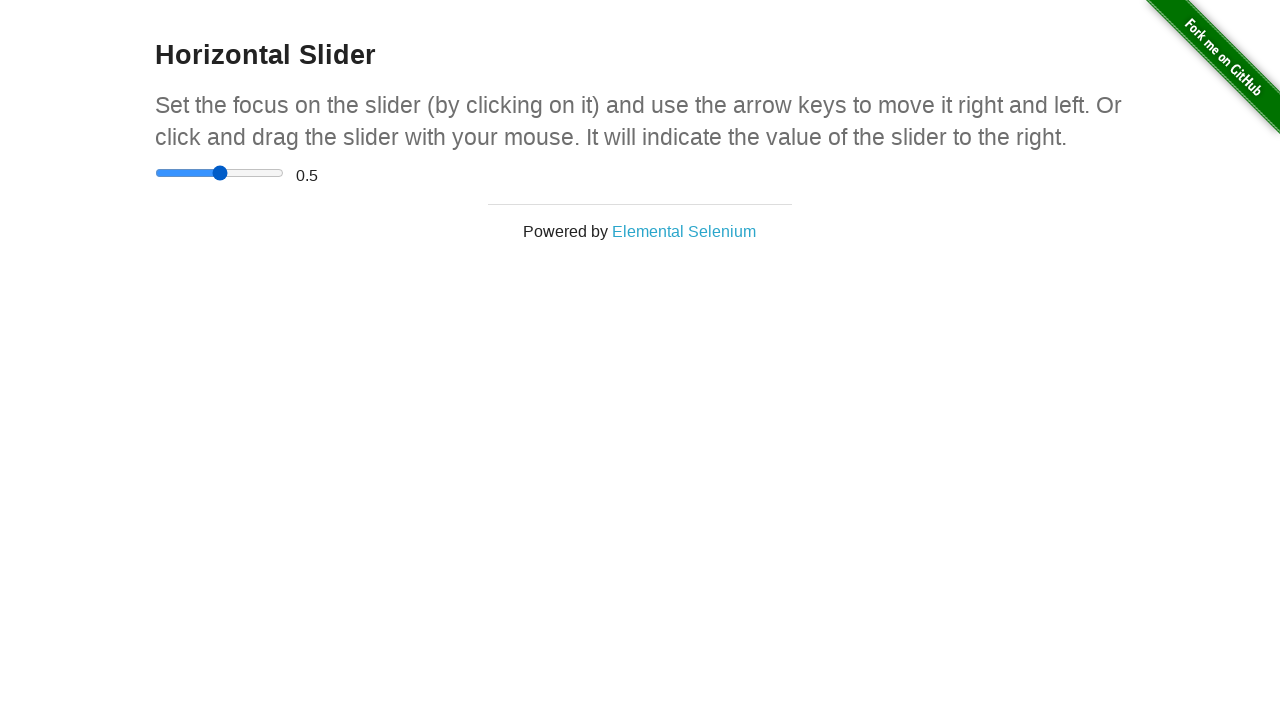

Dragged slider to offset -40 pixels at (180, 173)
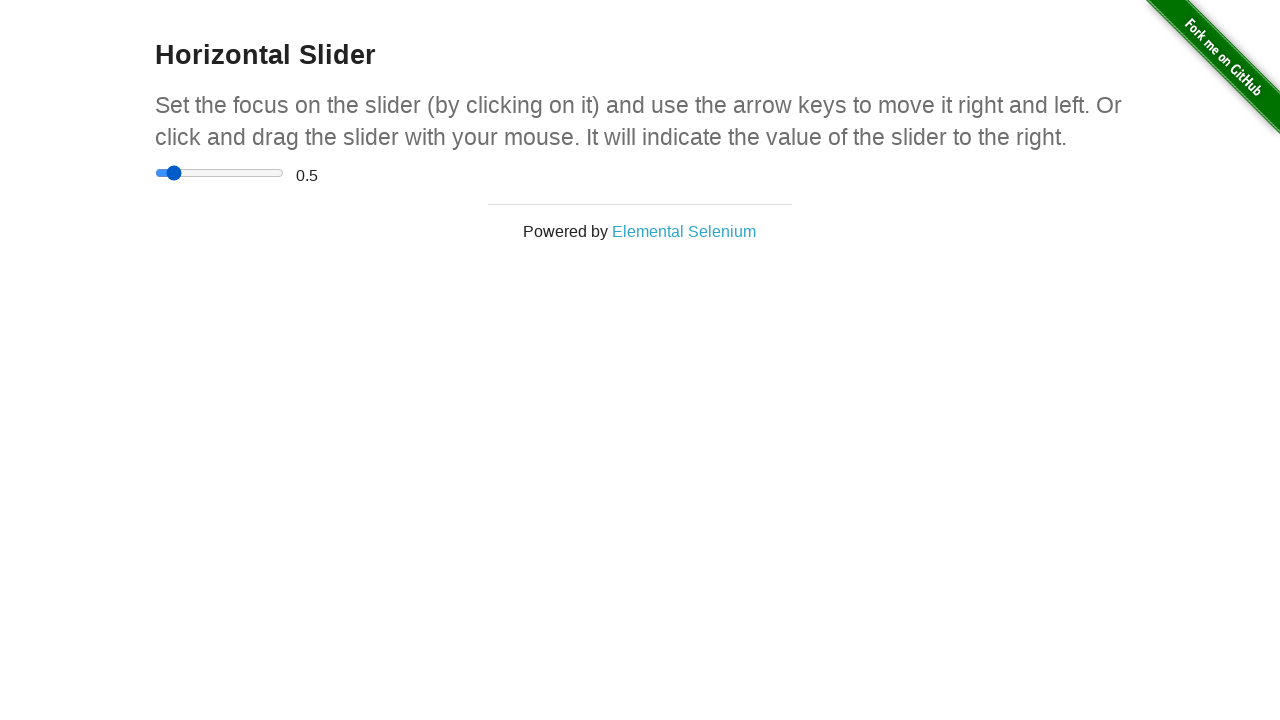

Released mouse button at slider offset -40 at (180, 173)
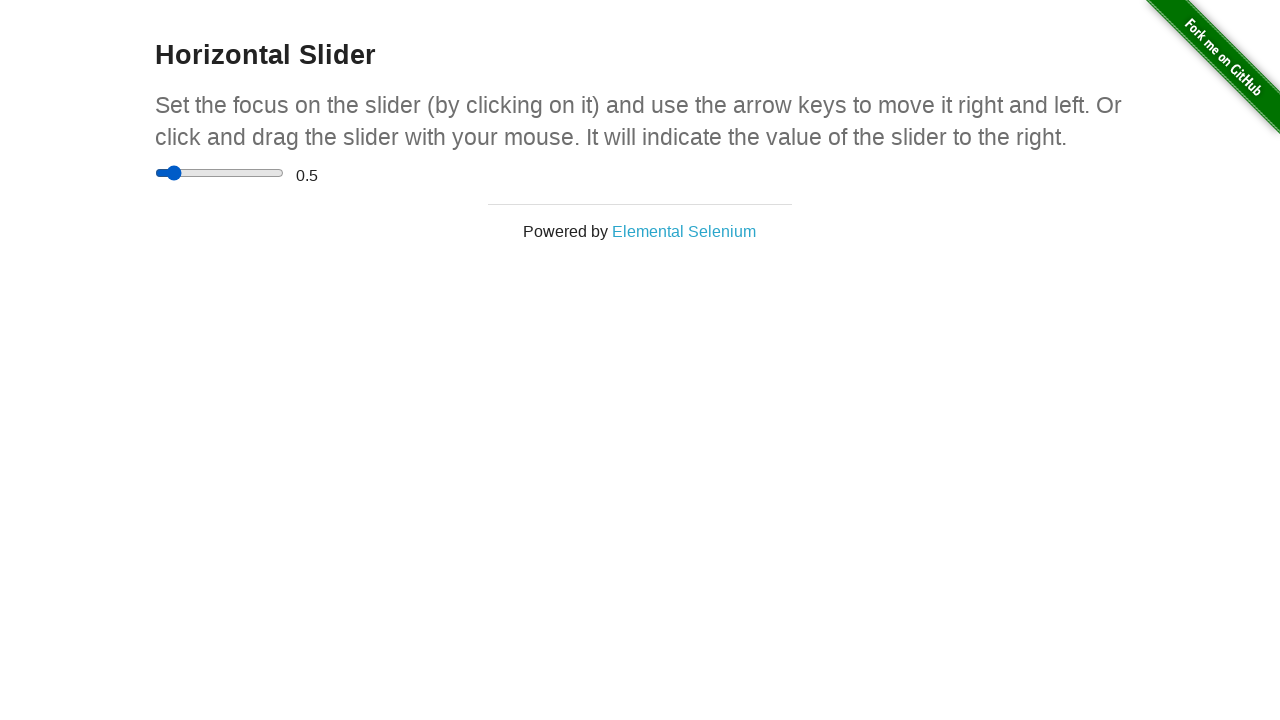

Moved mouse to slider center for position offset -35 at (220, 173)
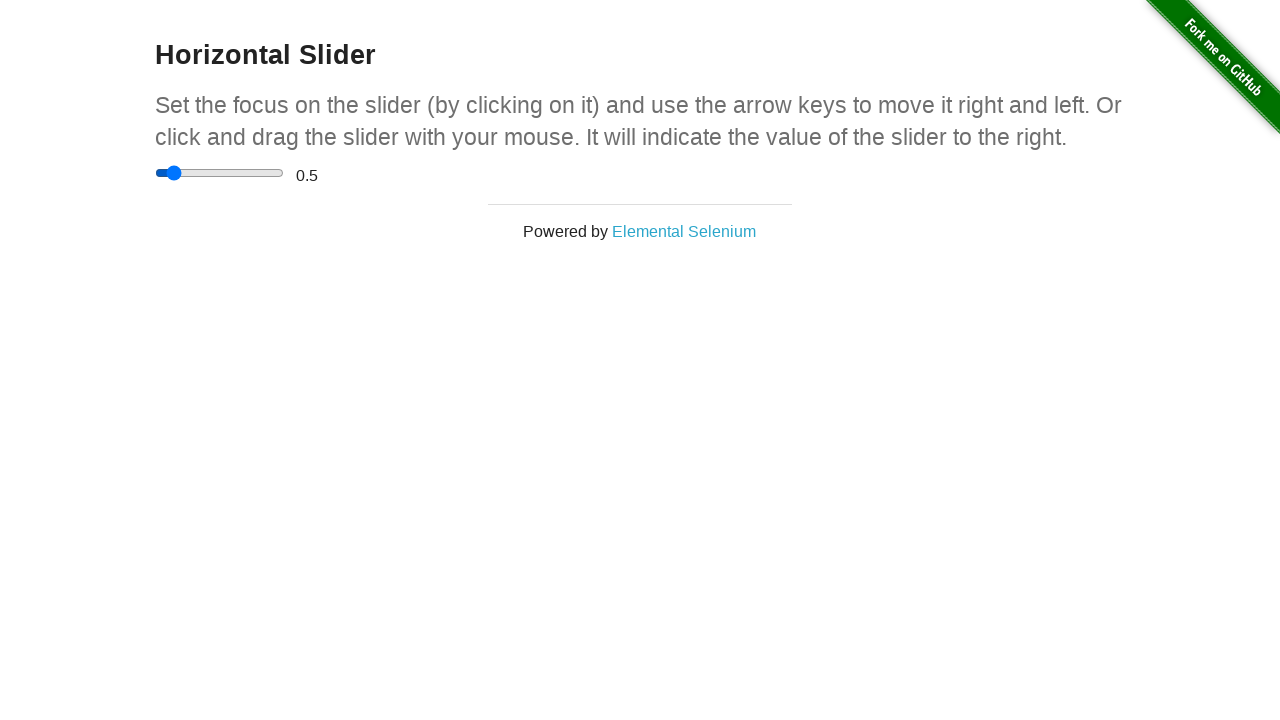

Pressed down mouse button for drag to offset -35 at (220, 173)
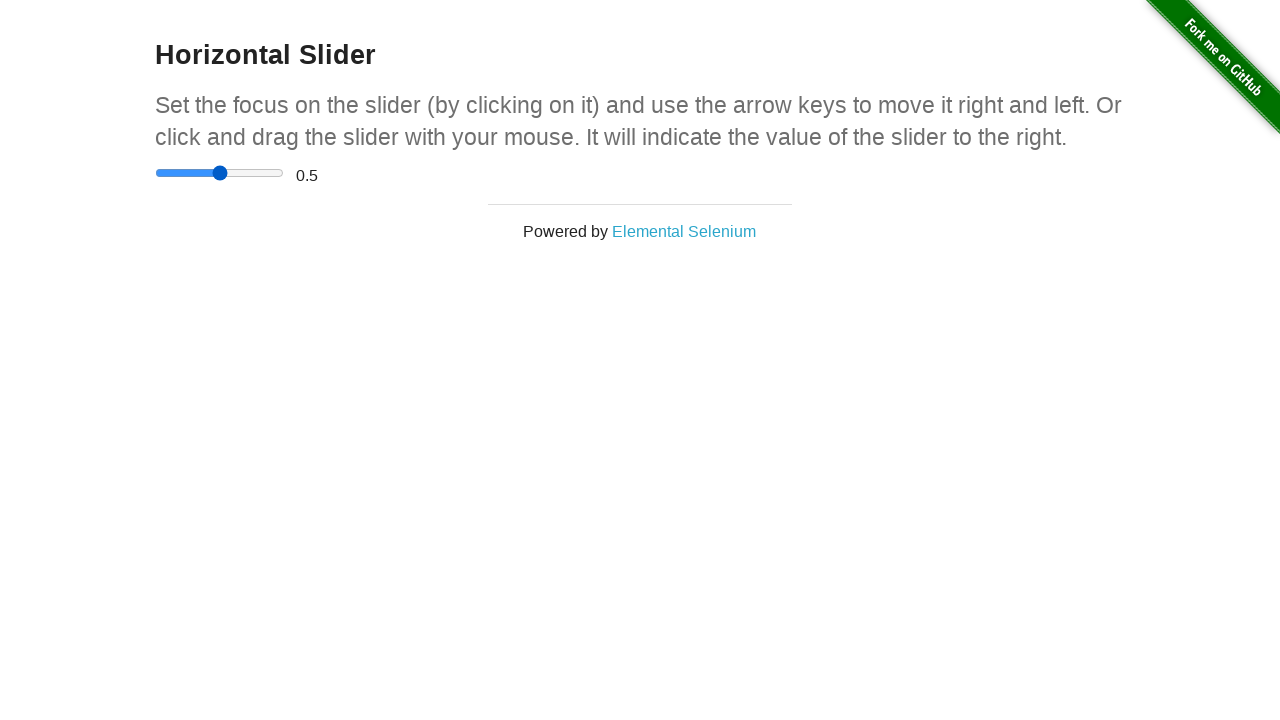

Dragged slider to offset -35 pixels at (184, 173)
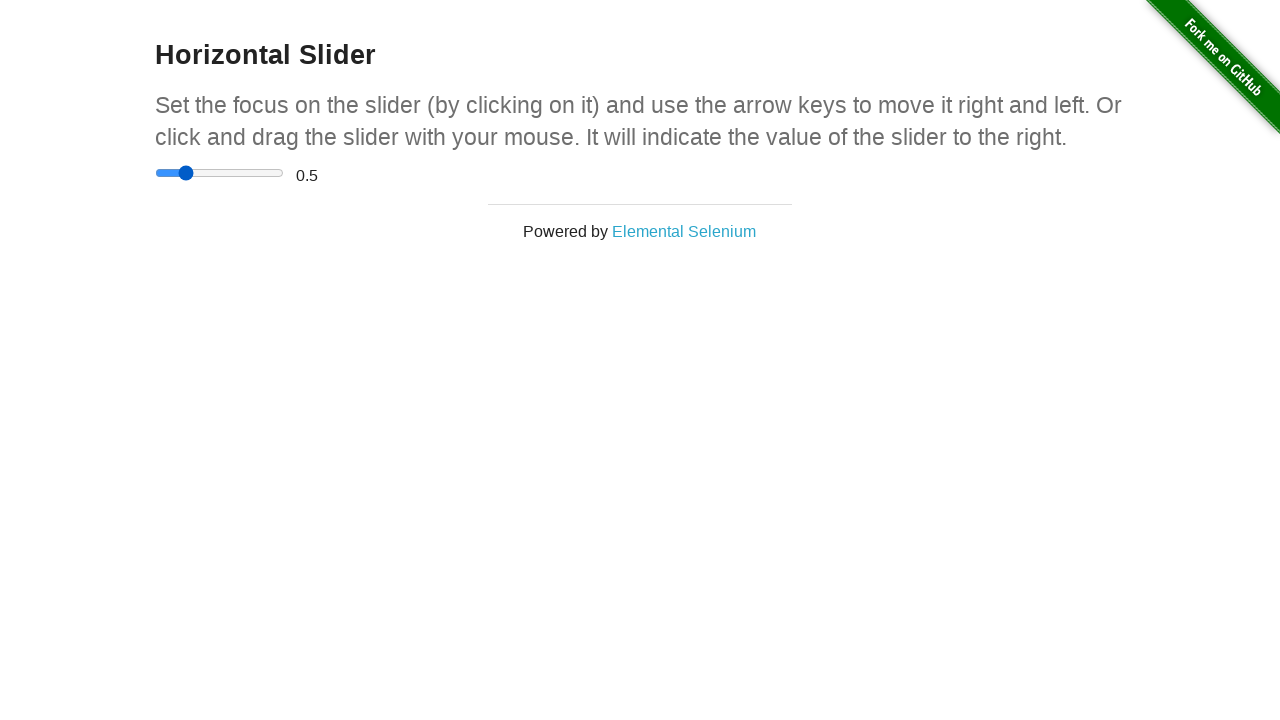

Released mouse button at slider offset -35 at (184, 173)
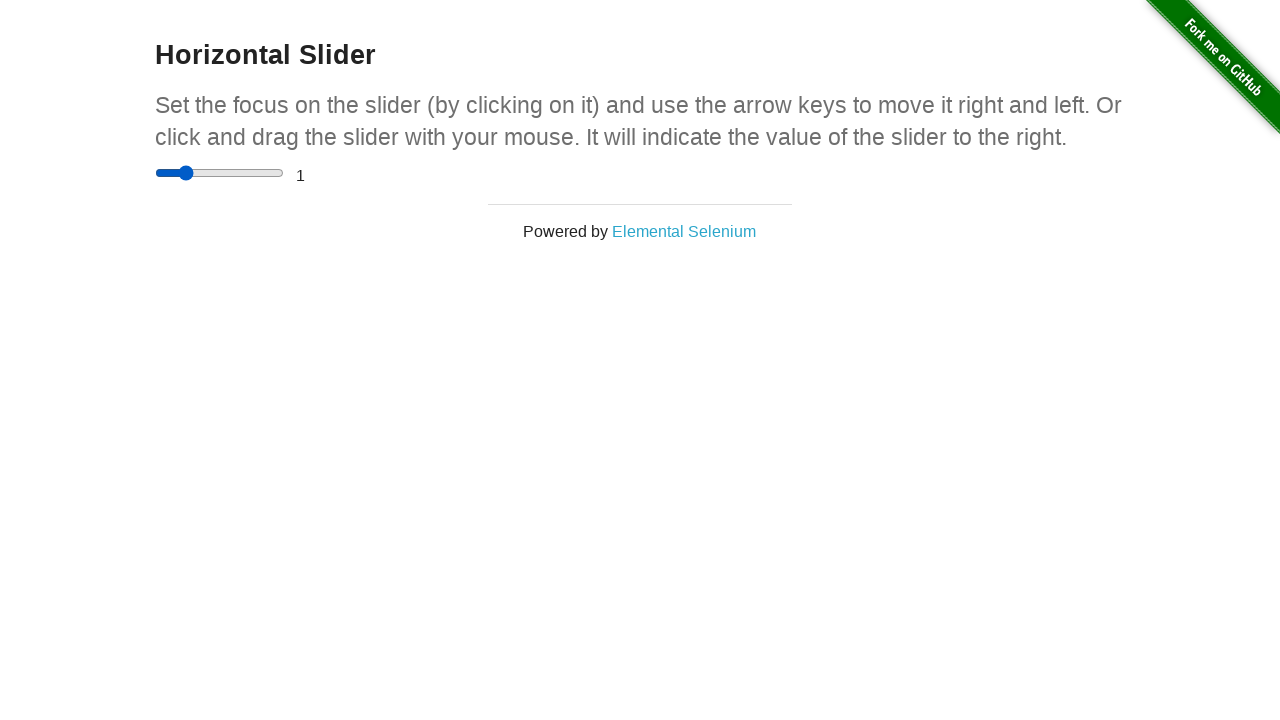

Moved mouse to slider center for position offset -30 at (220, 173)
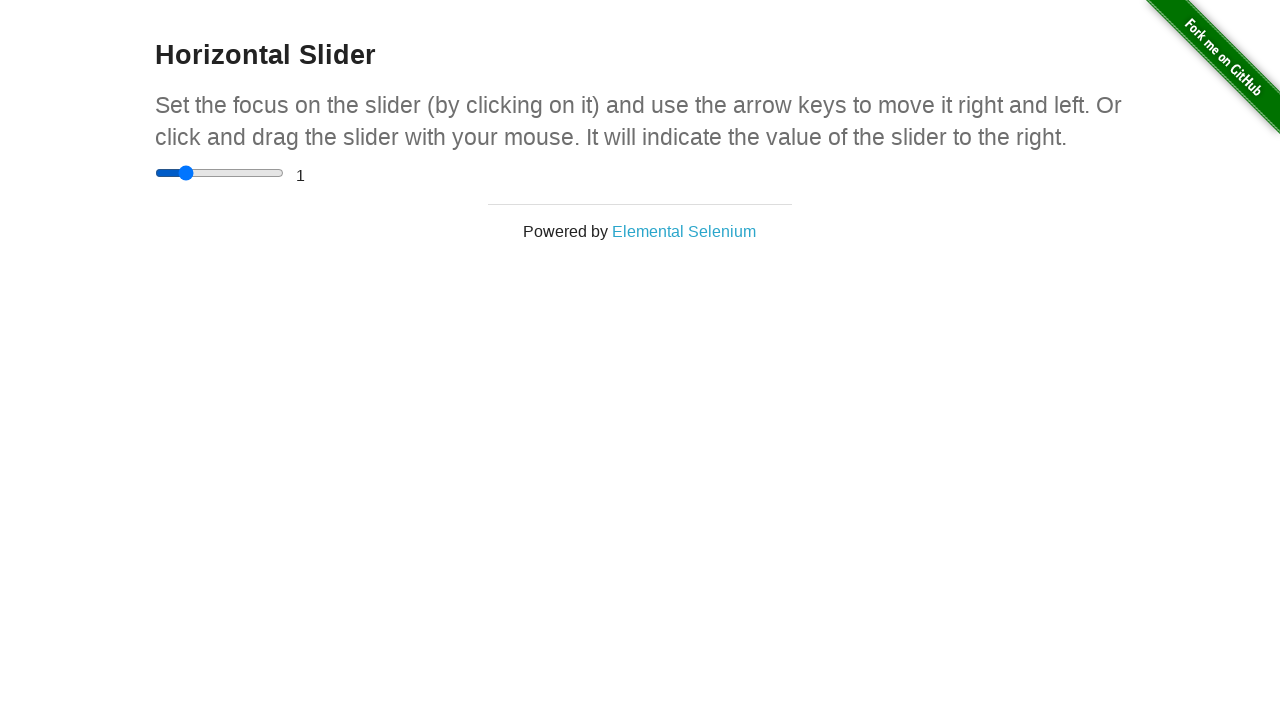

Pressed down mouse button for drag to offset -30 at (220, 173)
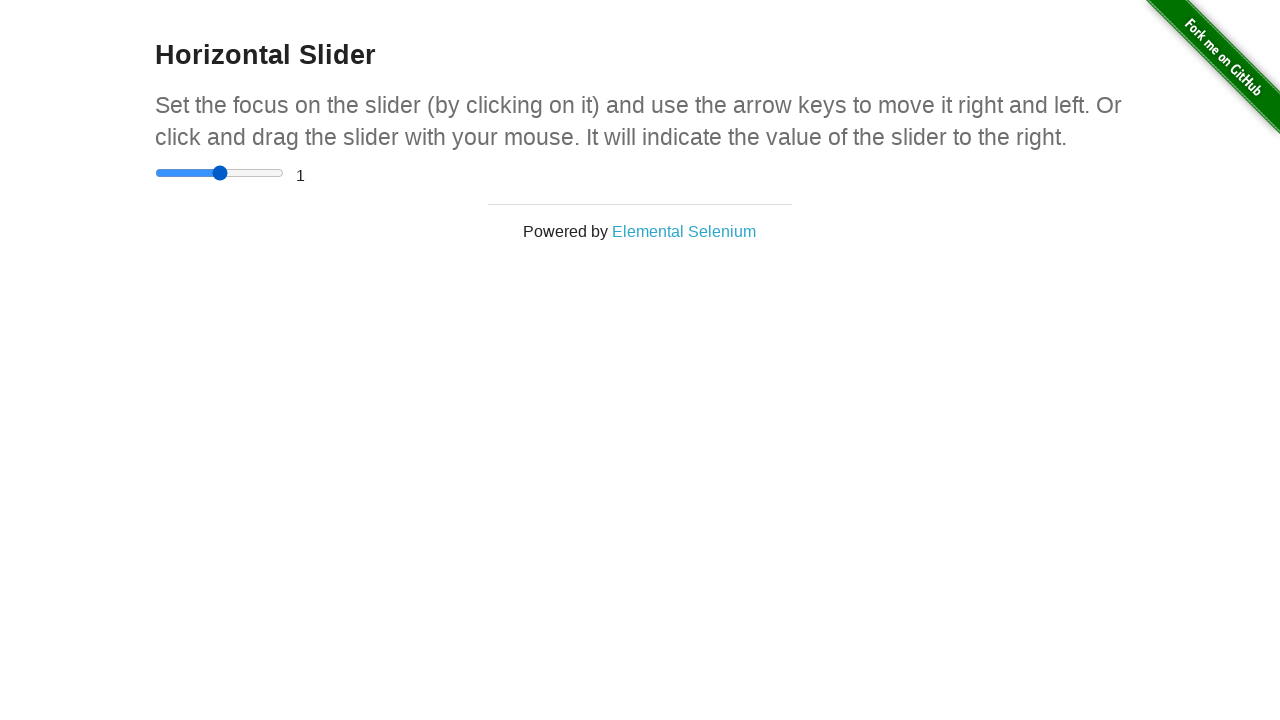

Dragged slider to offset -30 pixels at (190, 173)
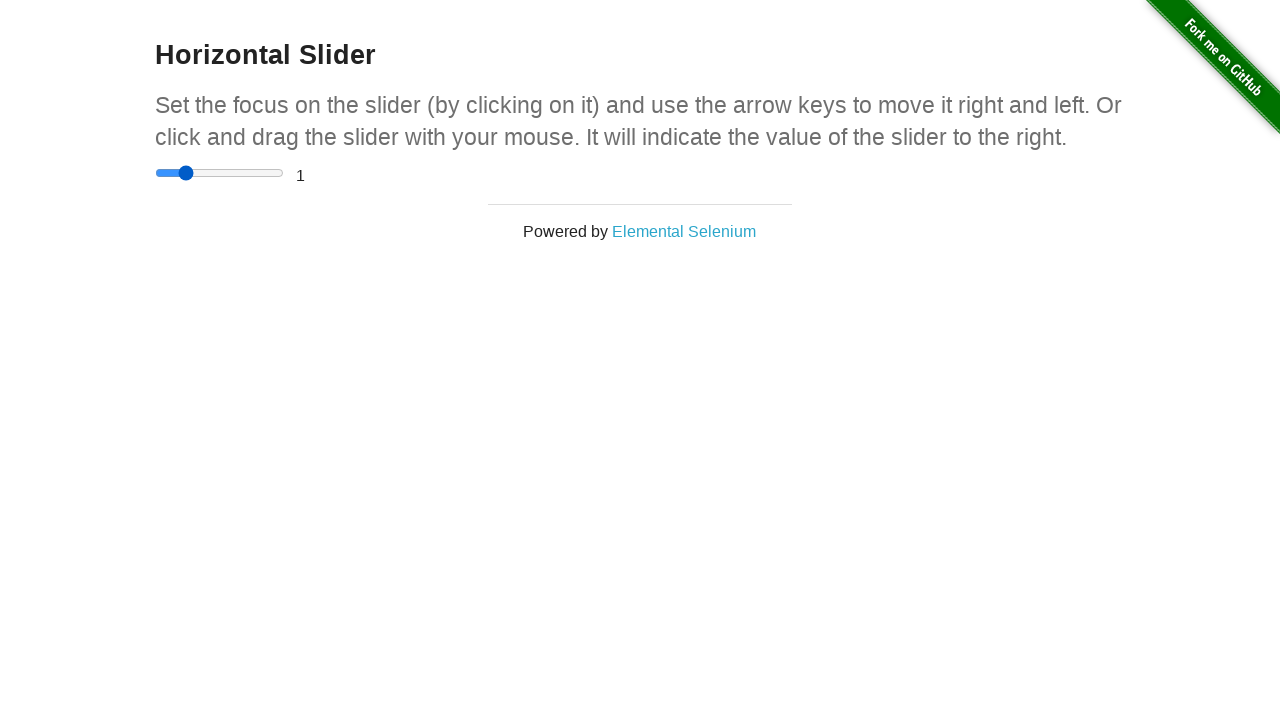

Released mouse button at slider offset -30 at (190, 173)
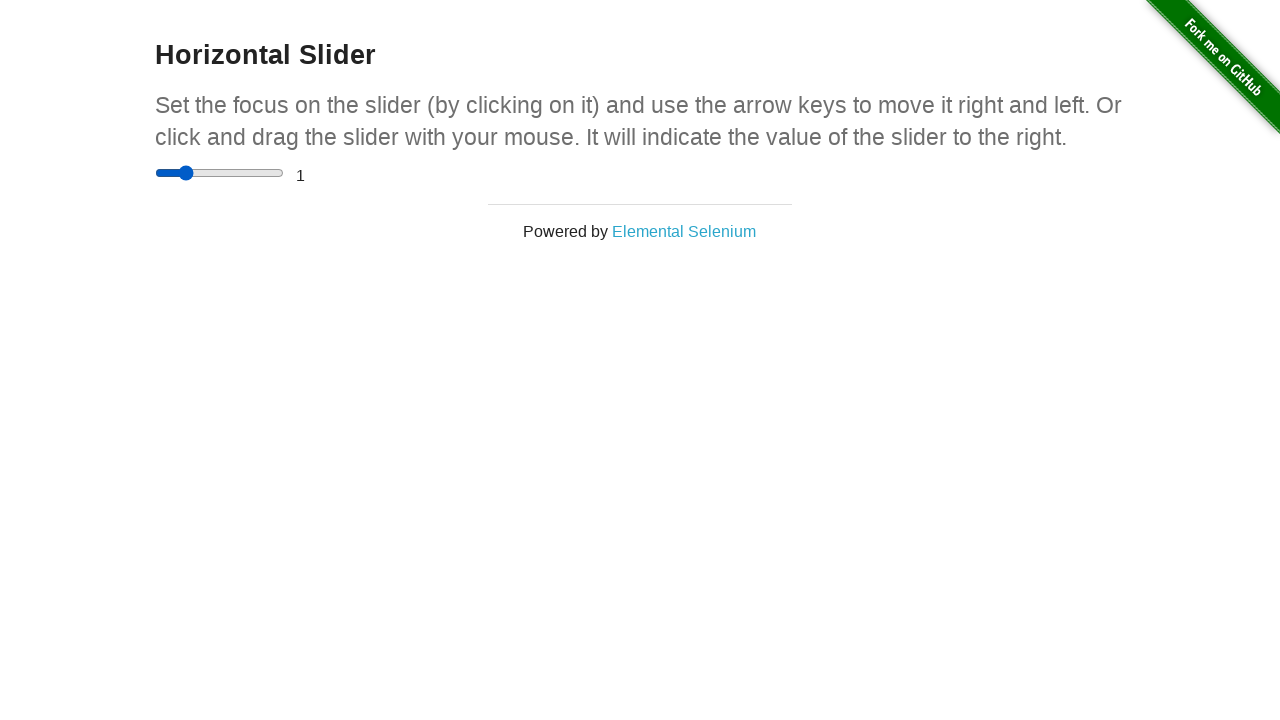

Moved mouse to slider center for position offset -25 at (220, 173)
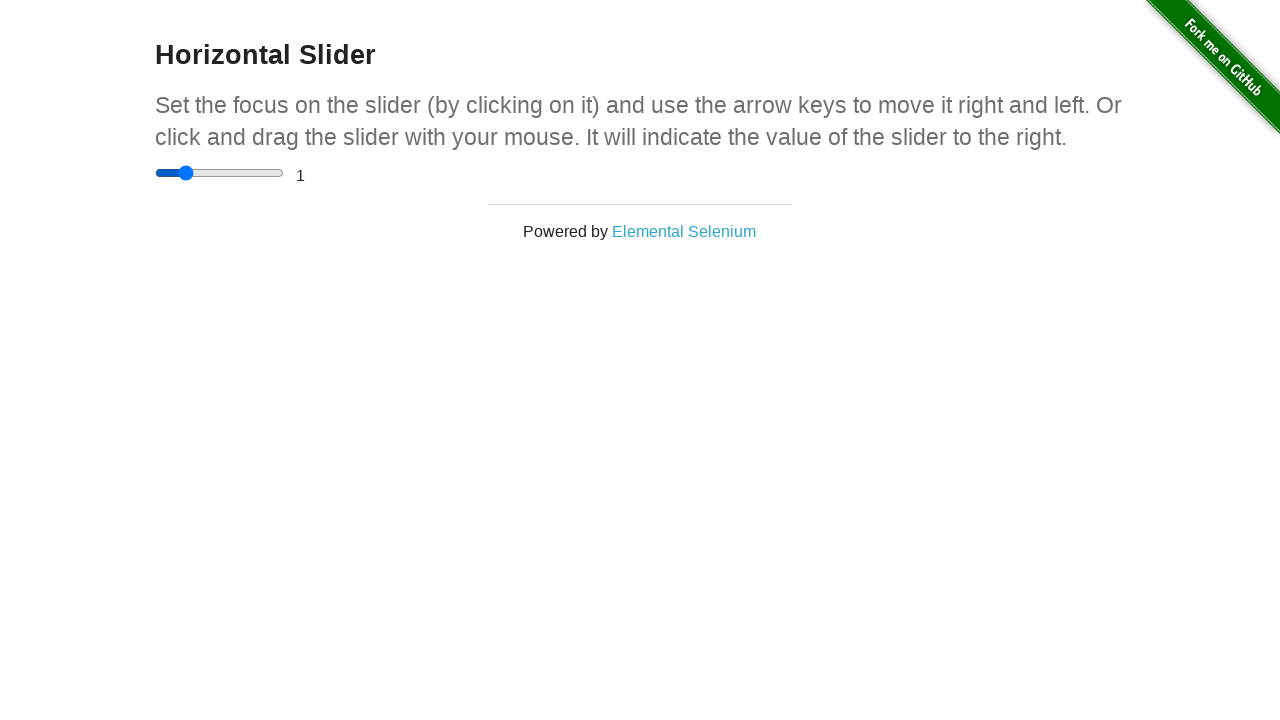

Pressed down mouse button for drag to offset -25 at (220, 173)
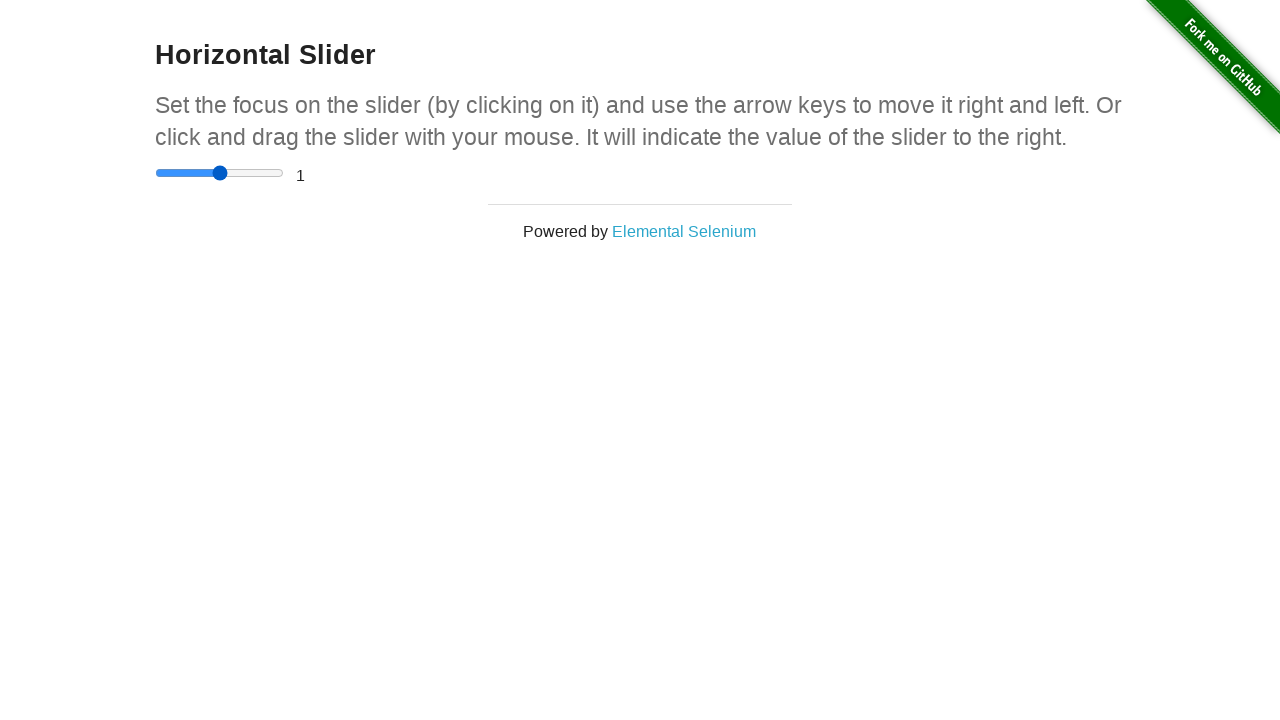

Dragged slider to offset -25 pixels at (194, 173)
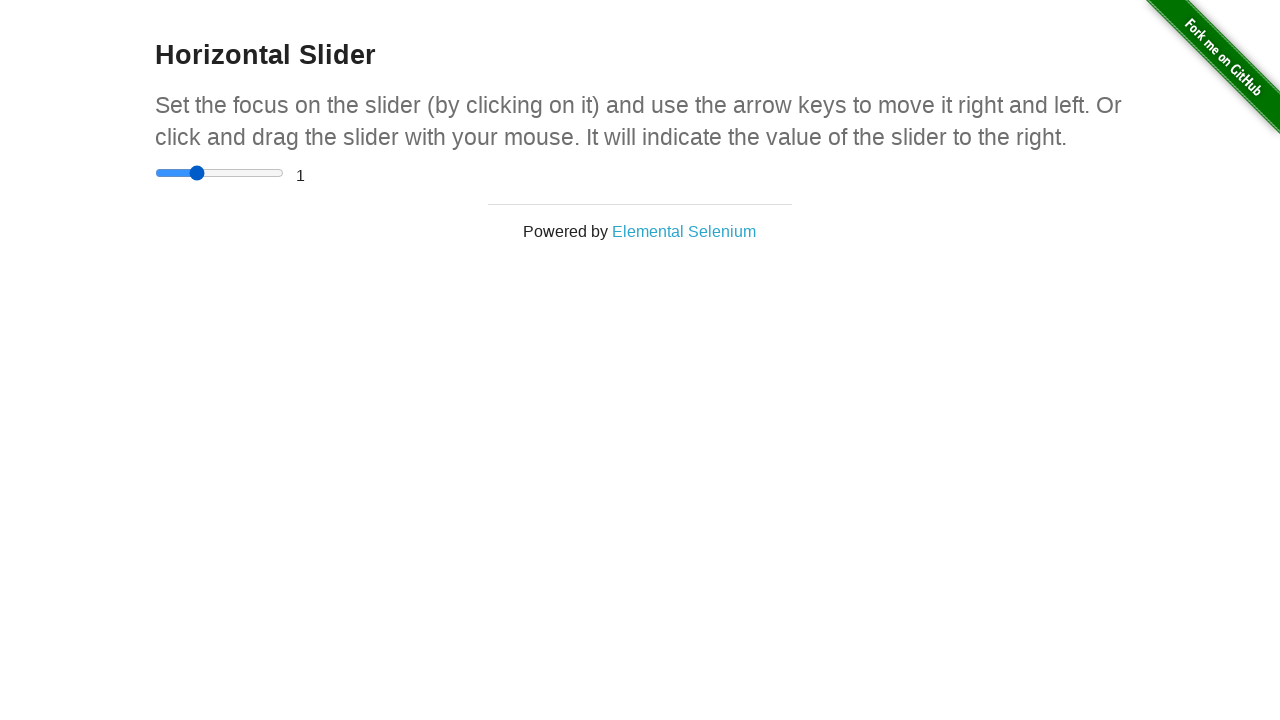

Released mouse button at slider offset -25 at (194, 173)
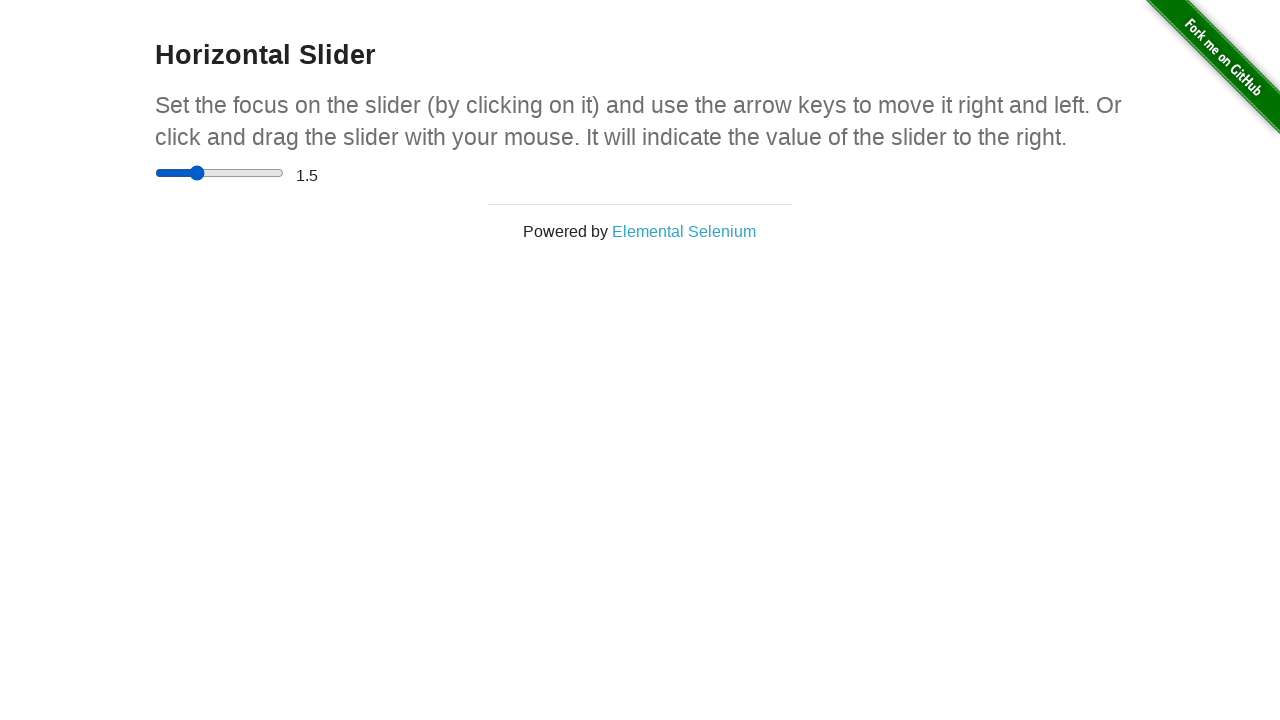

Moved mouse to slider center for position offset -20 at (220, 173)
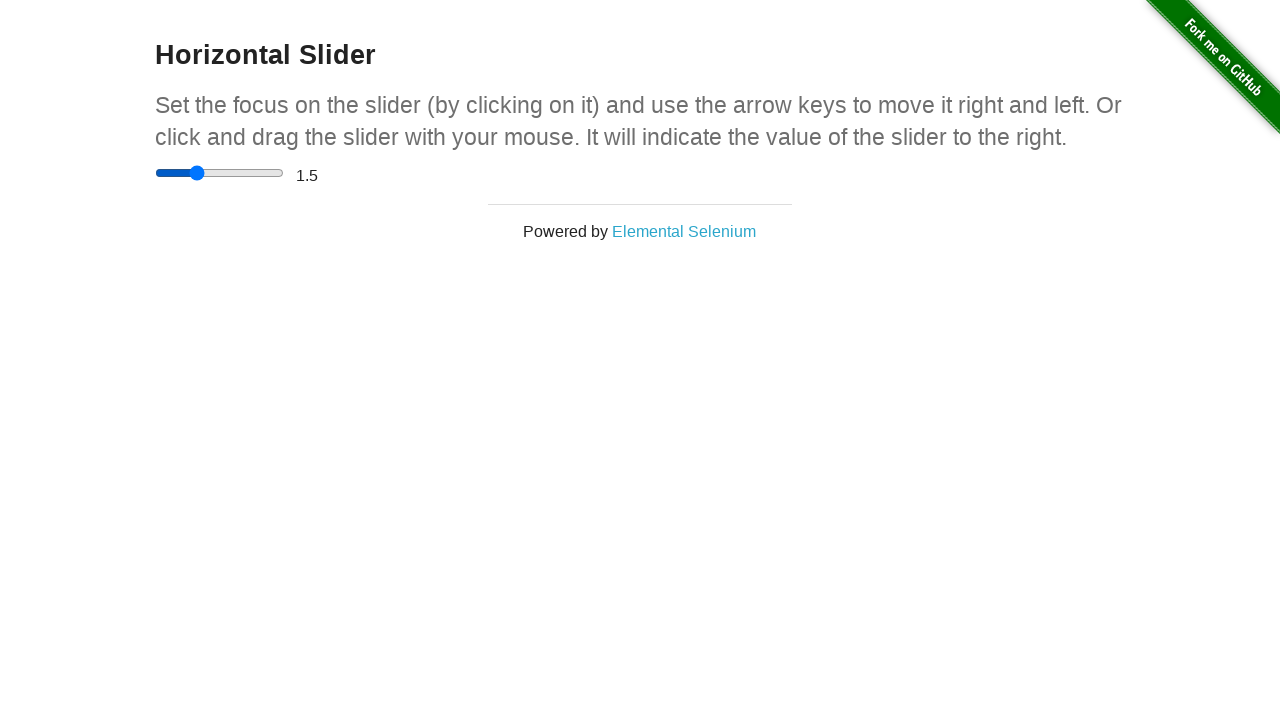

Pressed down mouse button for drag to offset -20 at (220, 173)
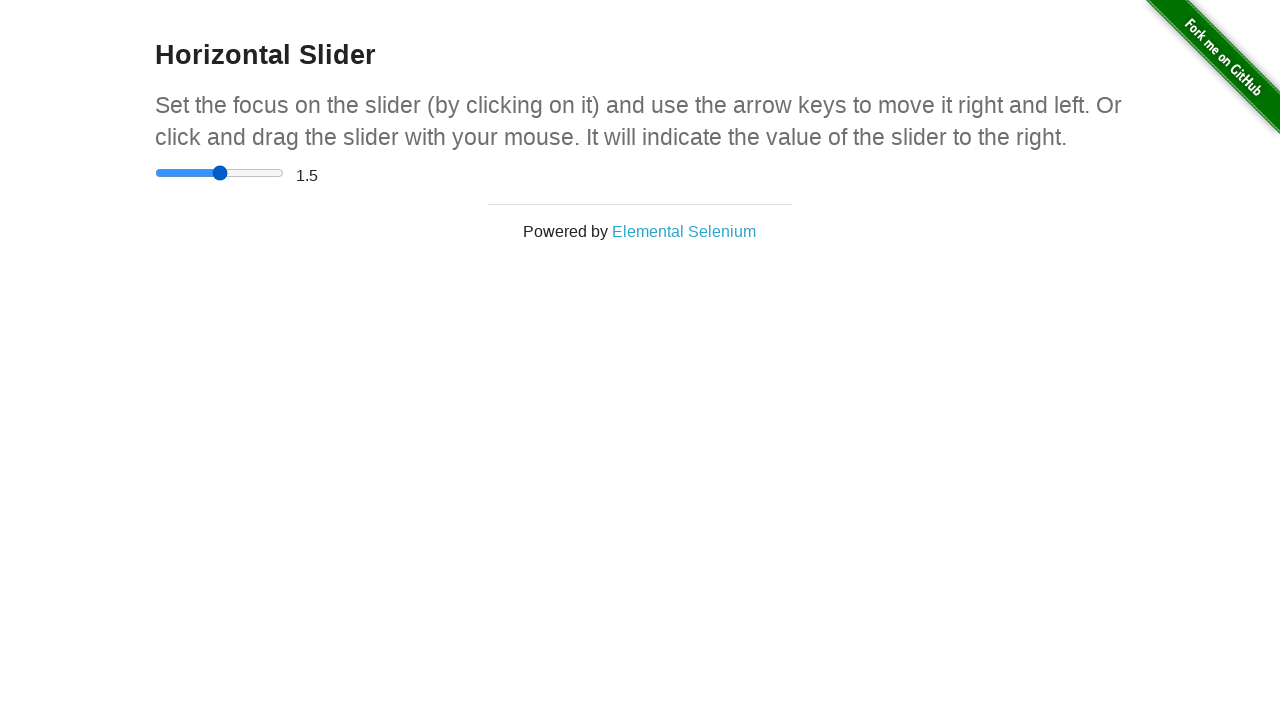

Dragged slider to offset -20 pixels at (200, 173)
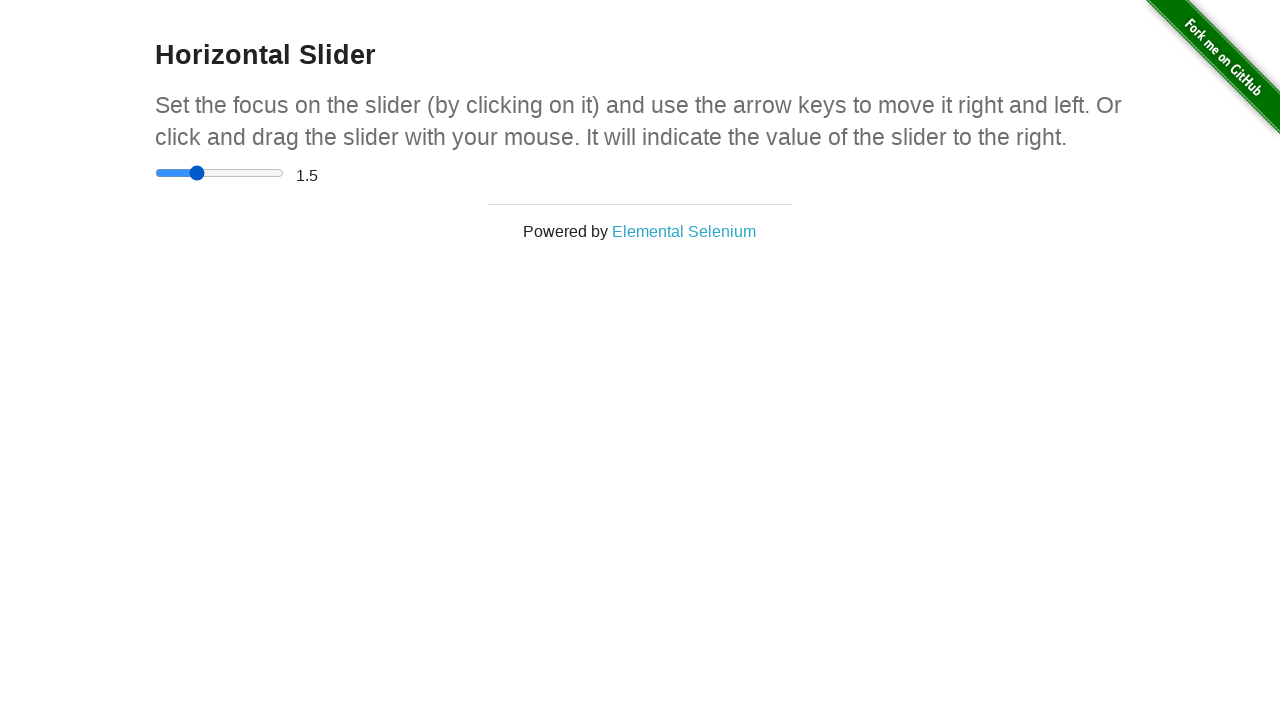

Released mouse button at slider offset -20 at (200, 173)
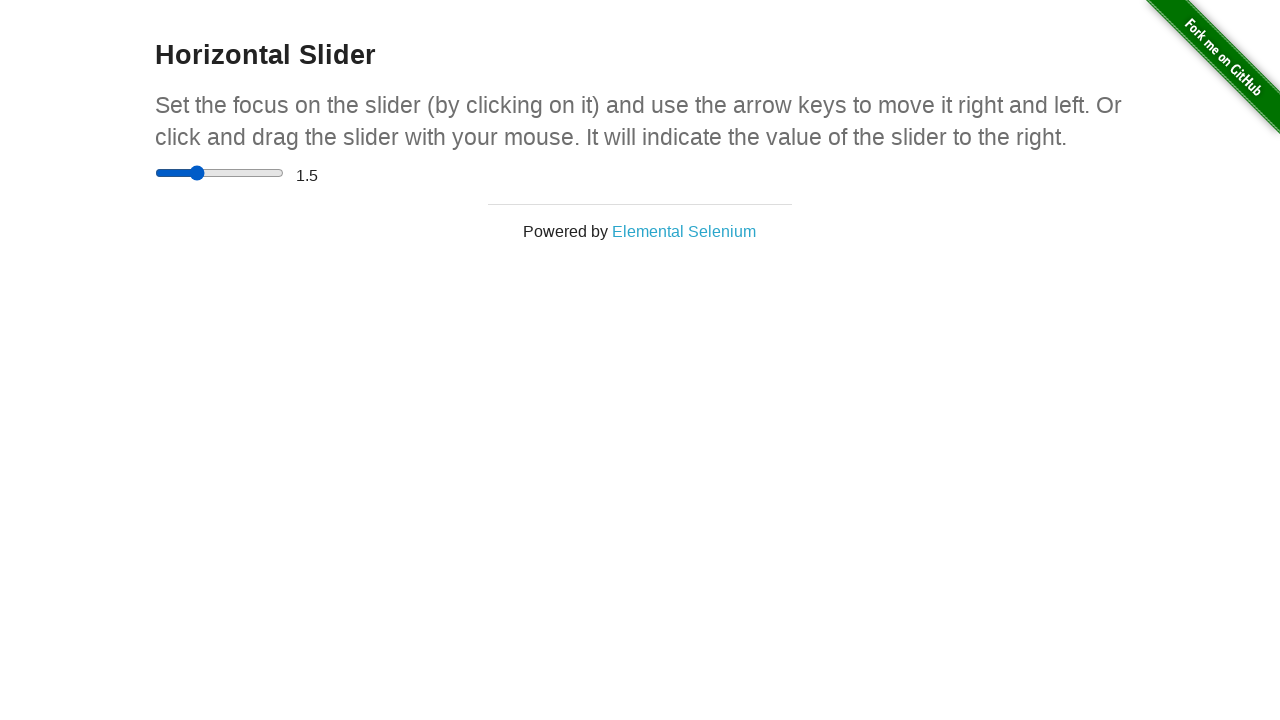

Moved mouse to slider center for position offset -15 at (220, 173)
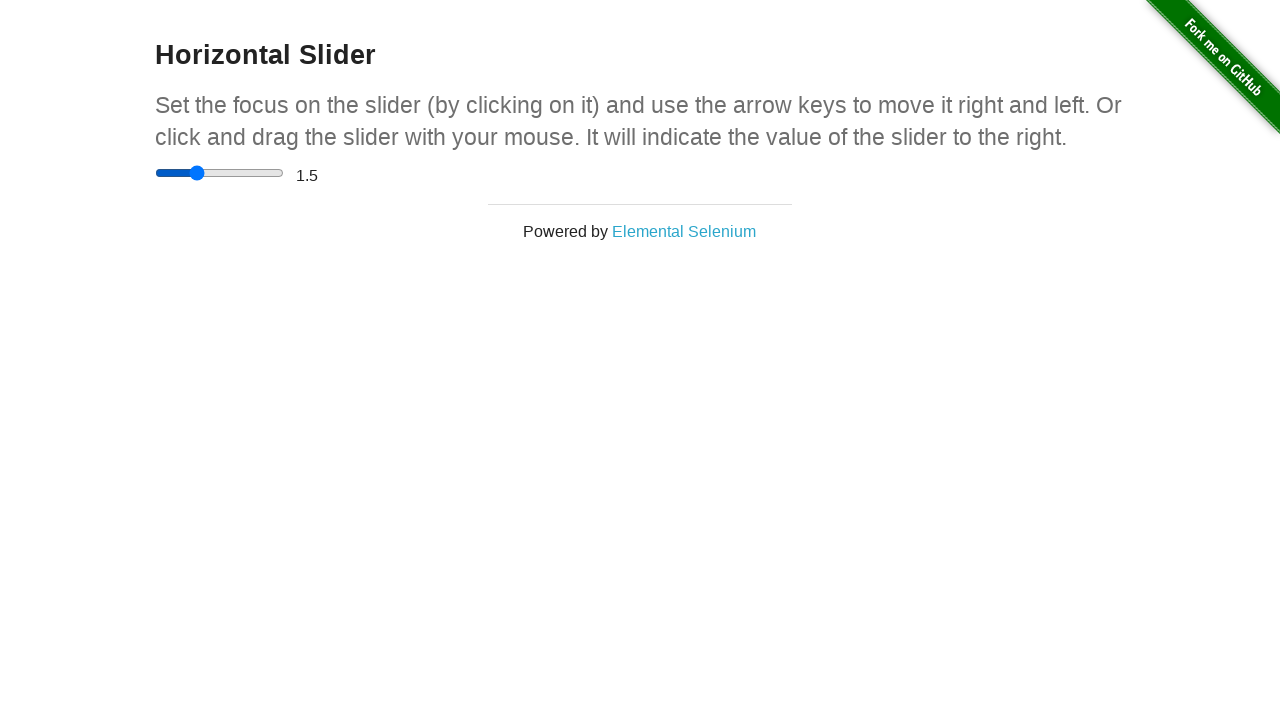

Pressed down mouse button for drag to offset -15 at (220, 173)
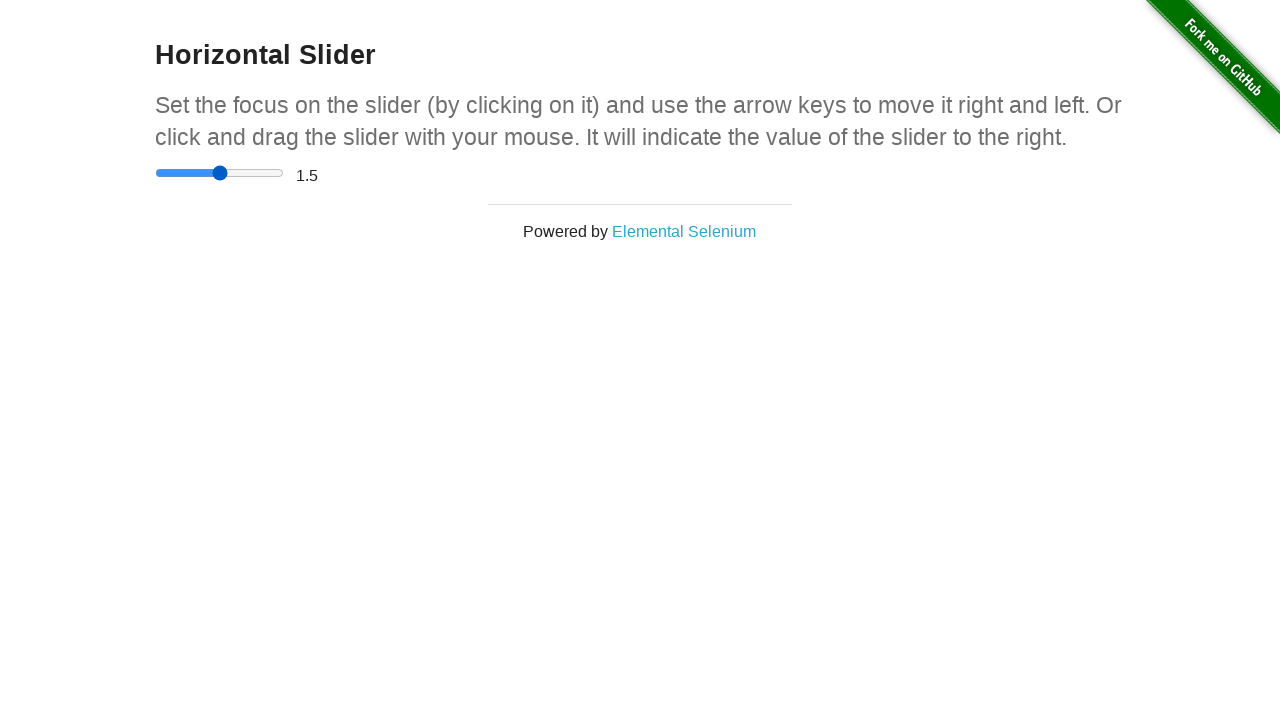

Dragged slider to offset -15 pixels at (204, 173)
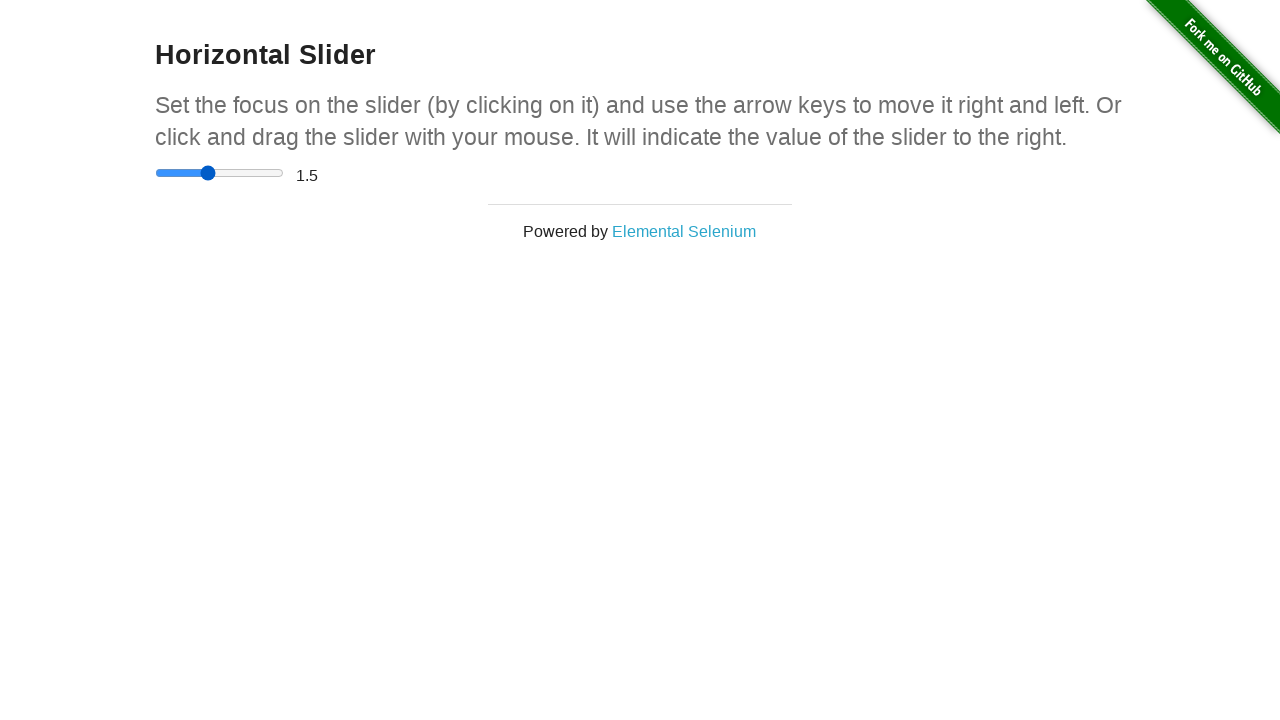

Released mouse button at slider offset -15 at (204, 173)
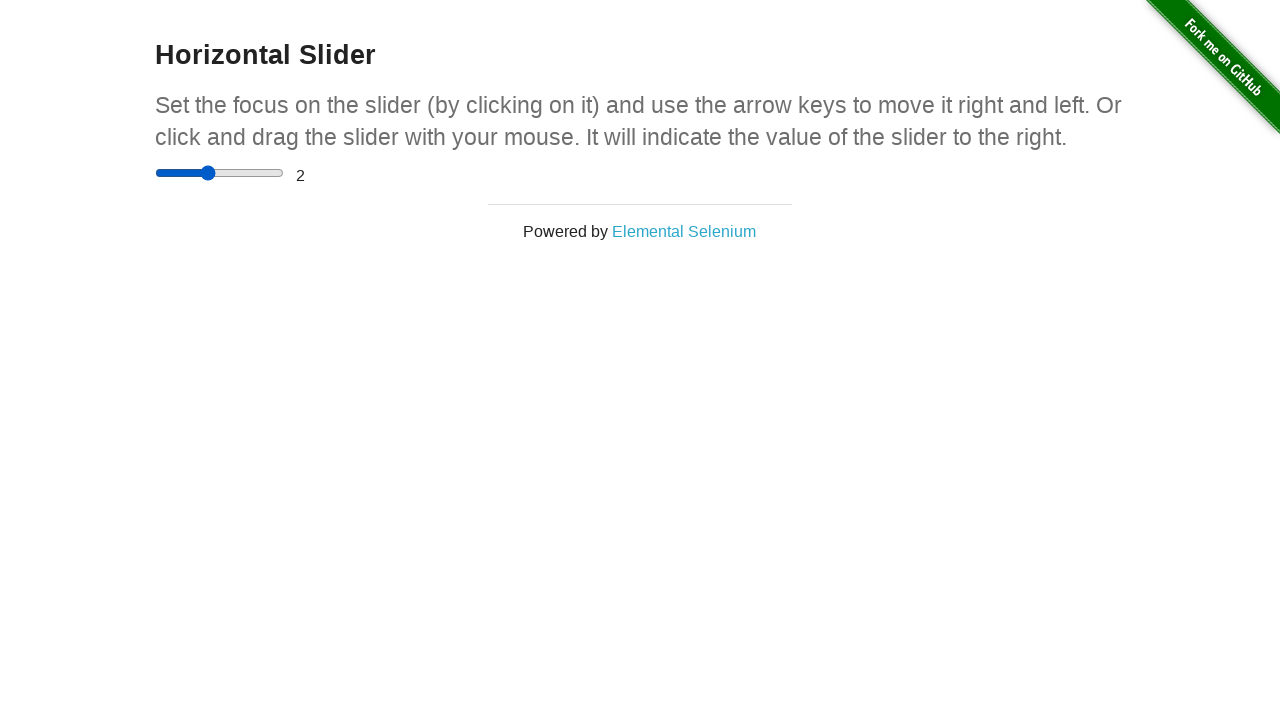

Moved mouse to slider center for position offset -10 at (220, 173)
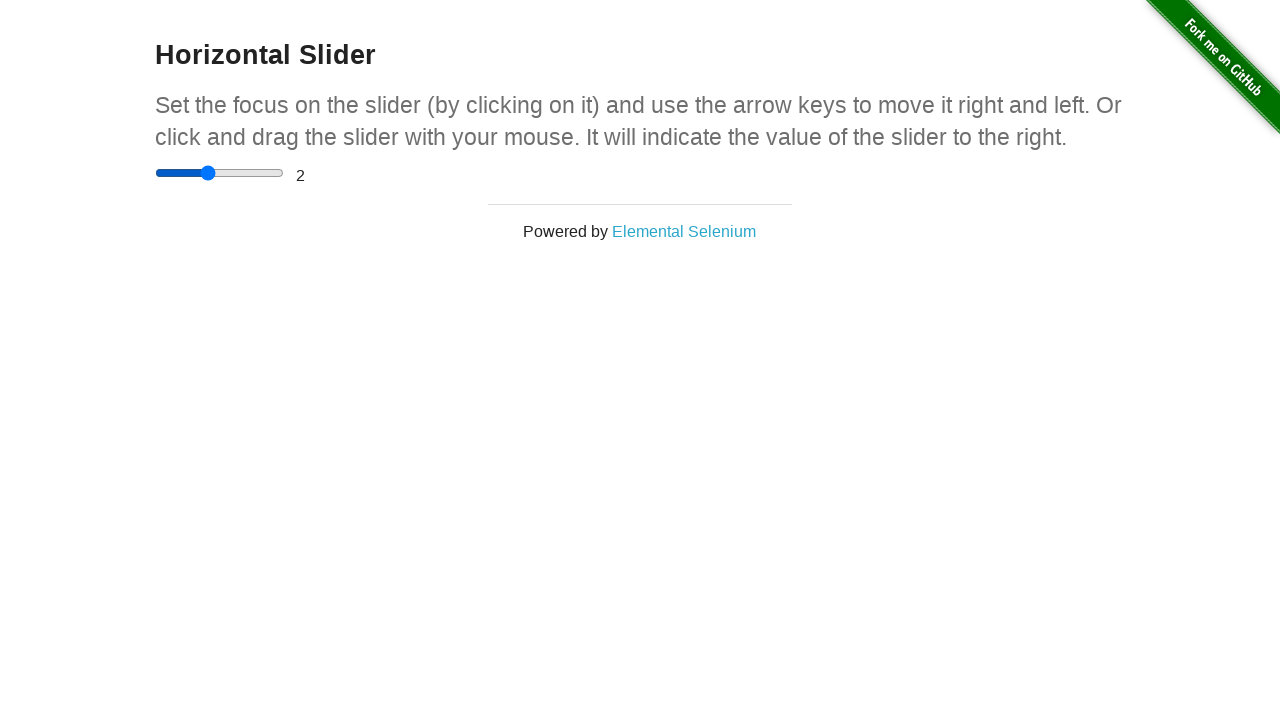

Pressed down mouse button for drag to offset -10 at (220, 173)
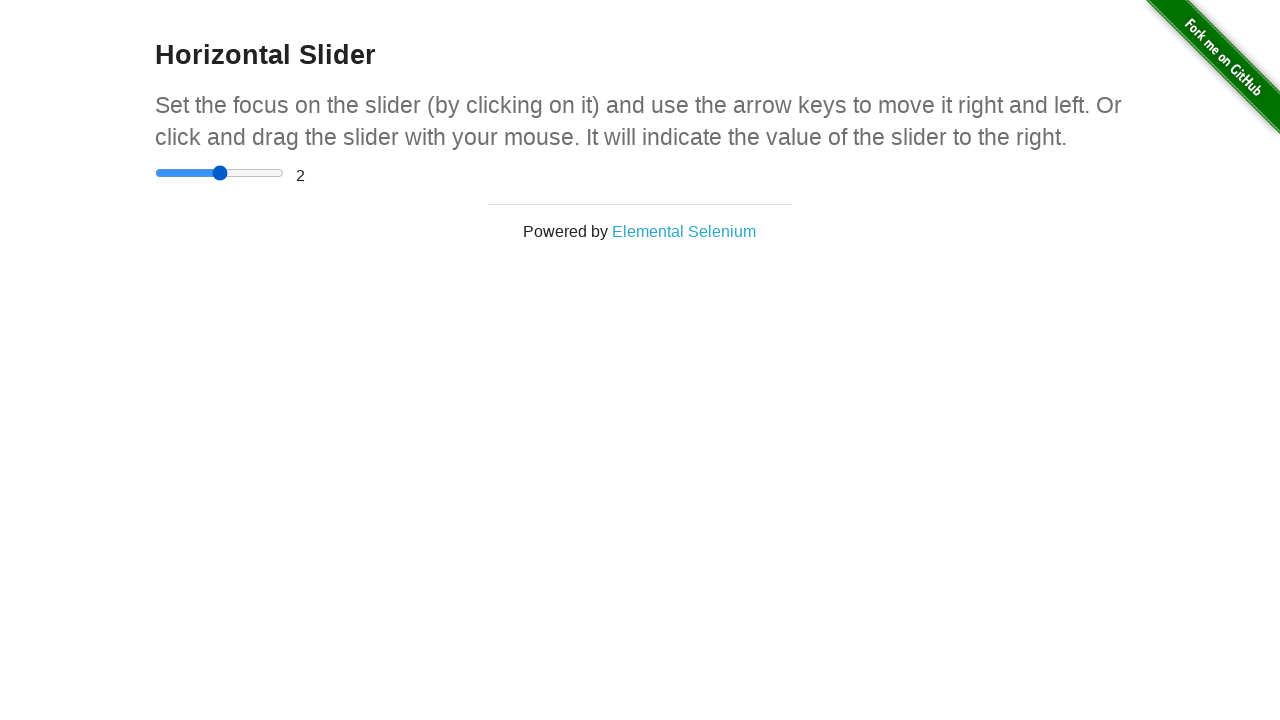

Dragged slider to offset -10 pixels at (210, 173)
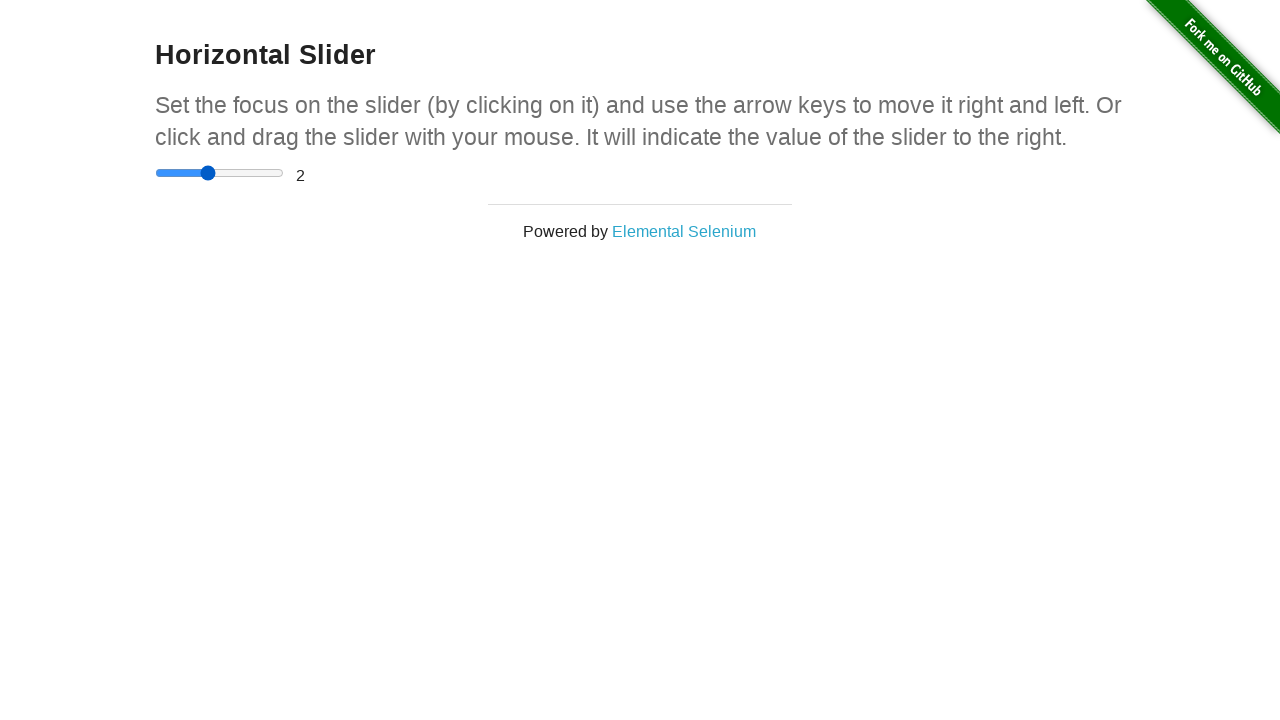

Released mouse button at slider offset -10 at (210, 173)
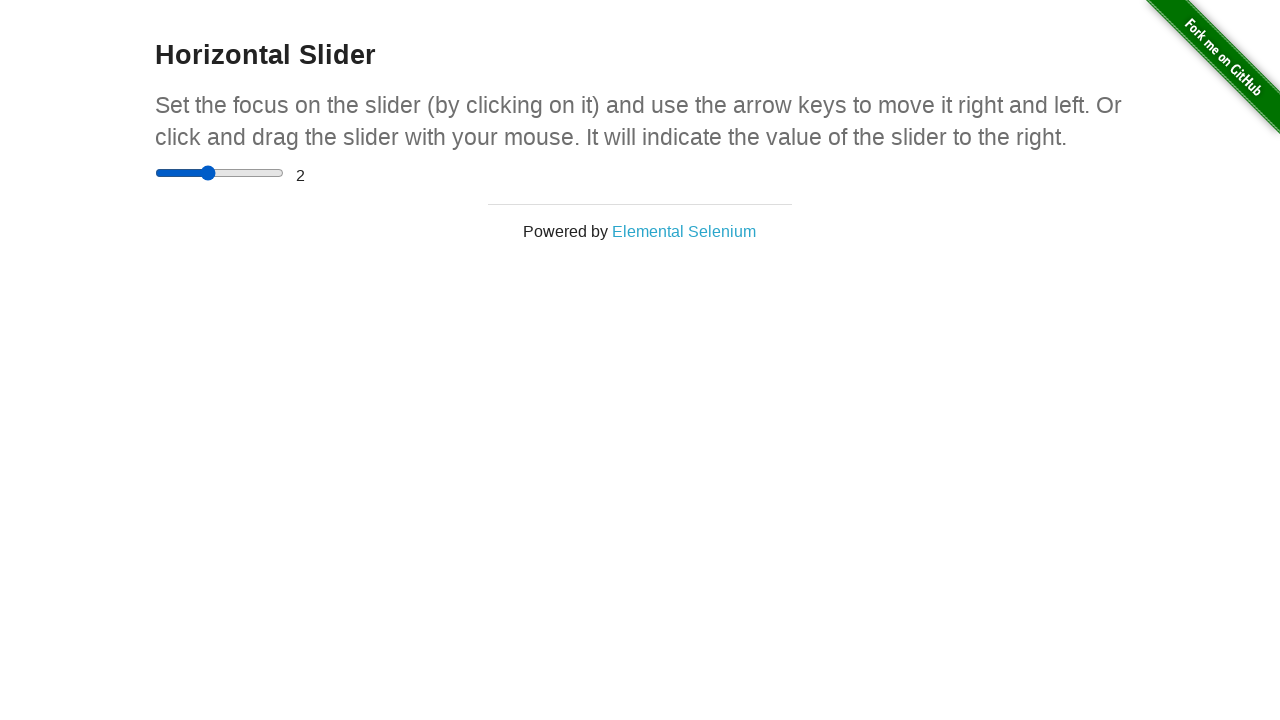

Moved mouse to slider center for position offset -5 at (220, 173)
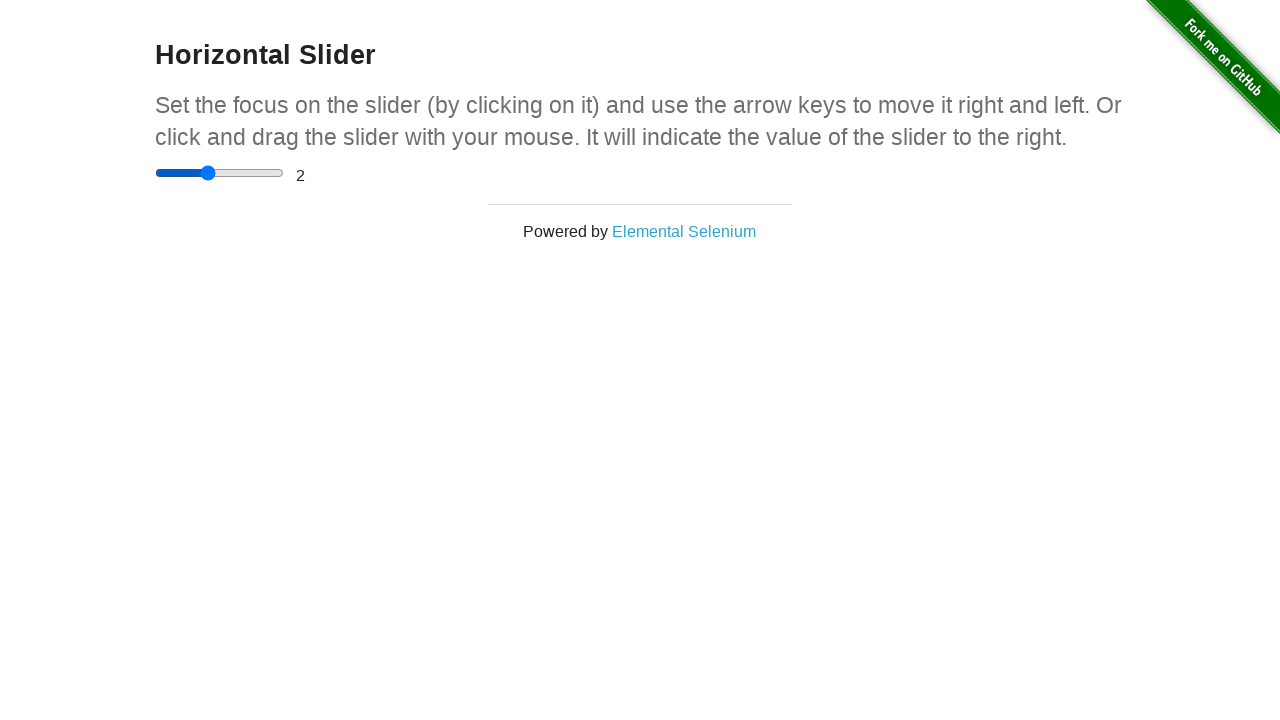

Pressed down mouse button for drag to offset -5 at (220, 173)
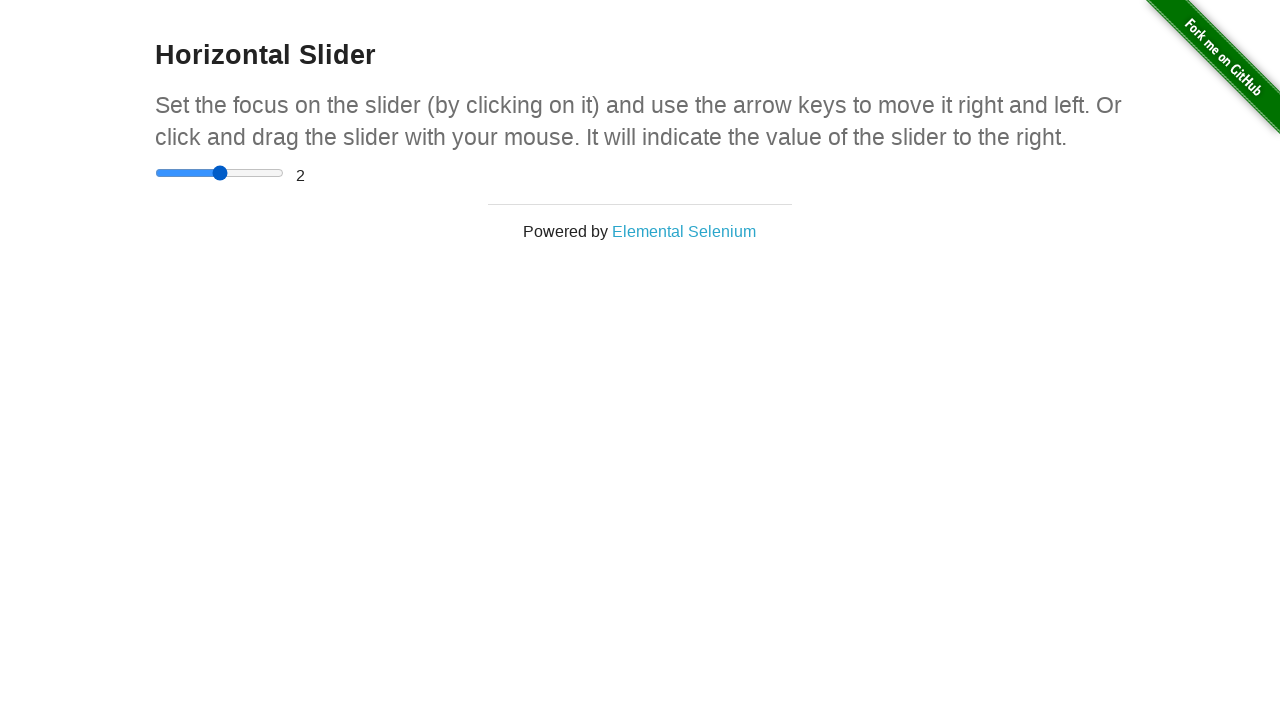

Dragged slider to offset -5 pixels at (214, 173)
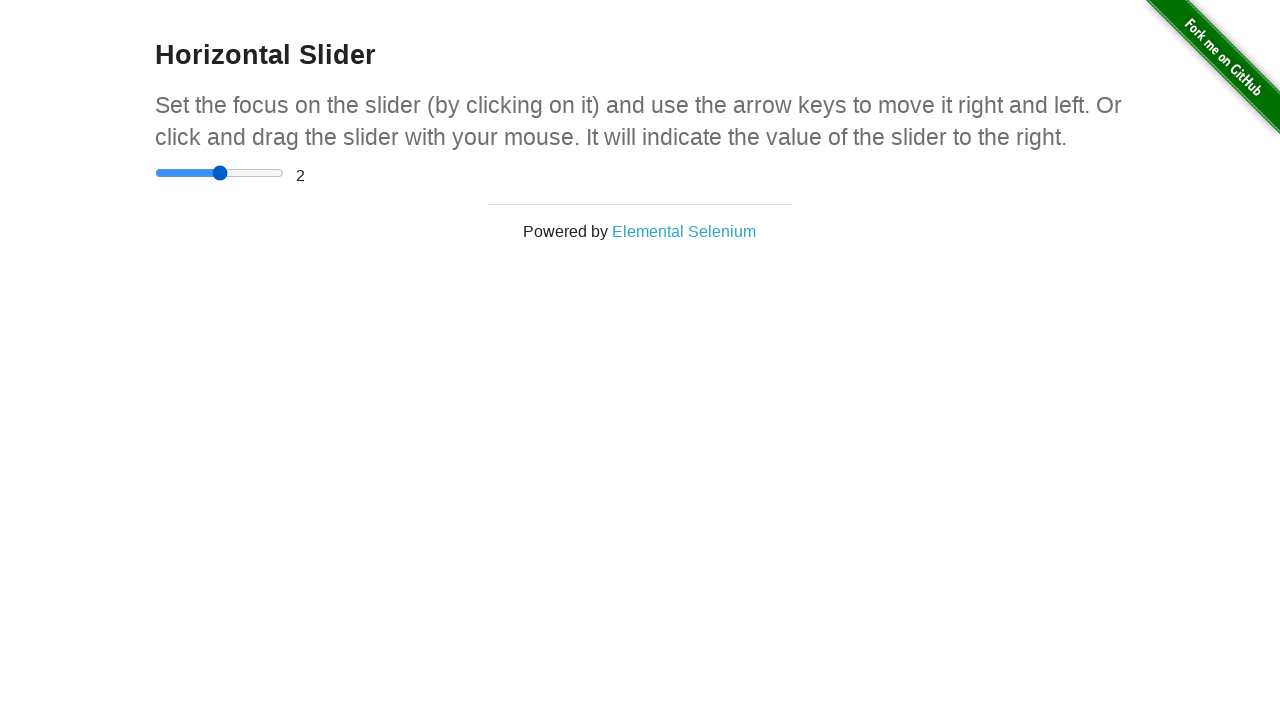

Released mouse button at slider offset -5 at (214, 173)
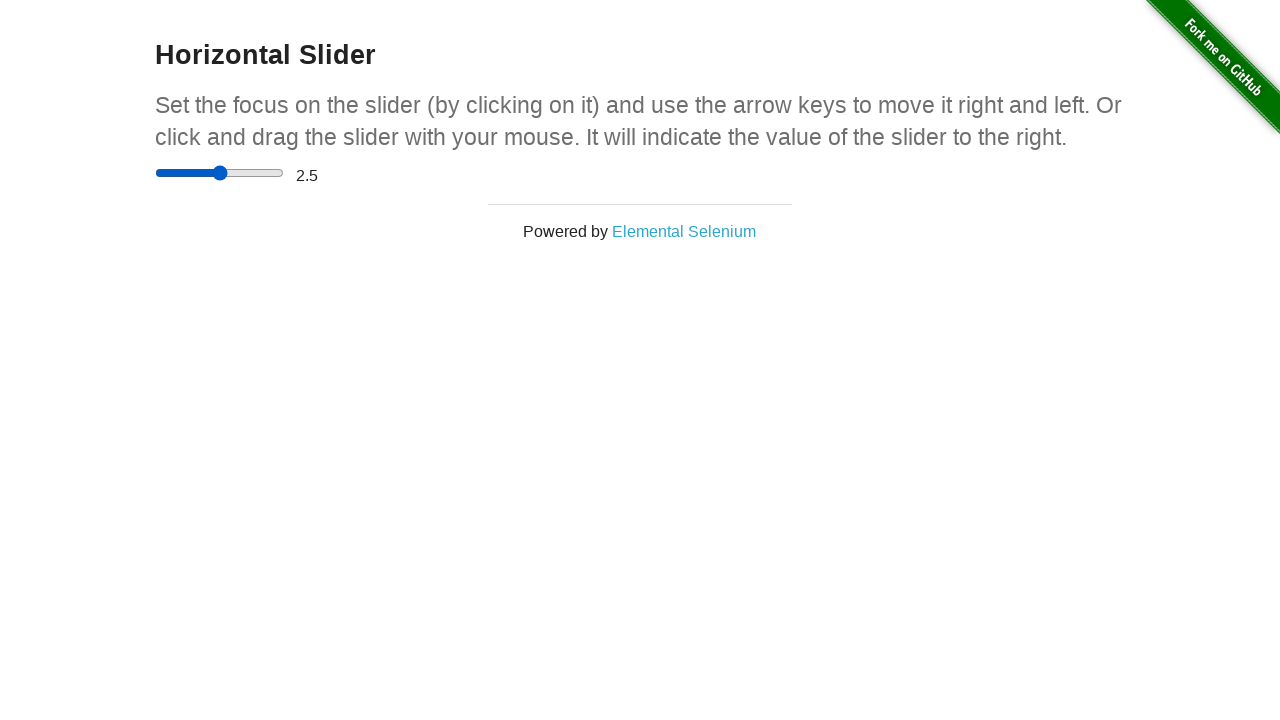

Moved mouse to slider center for position offset 0 at (220, 173)
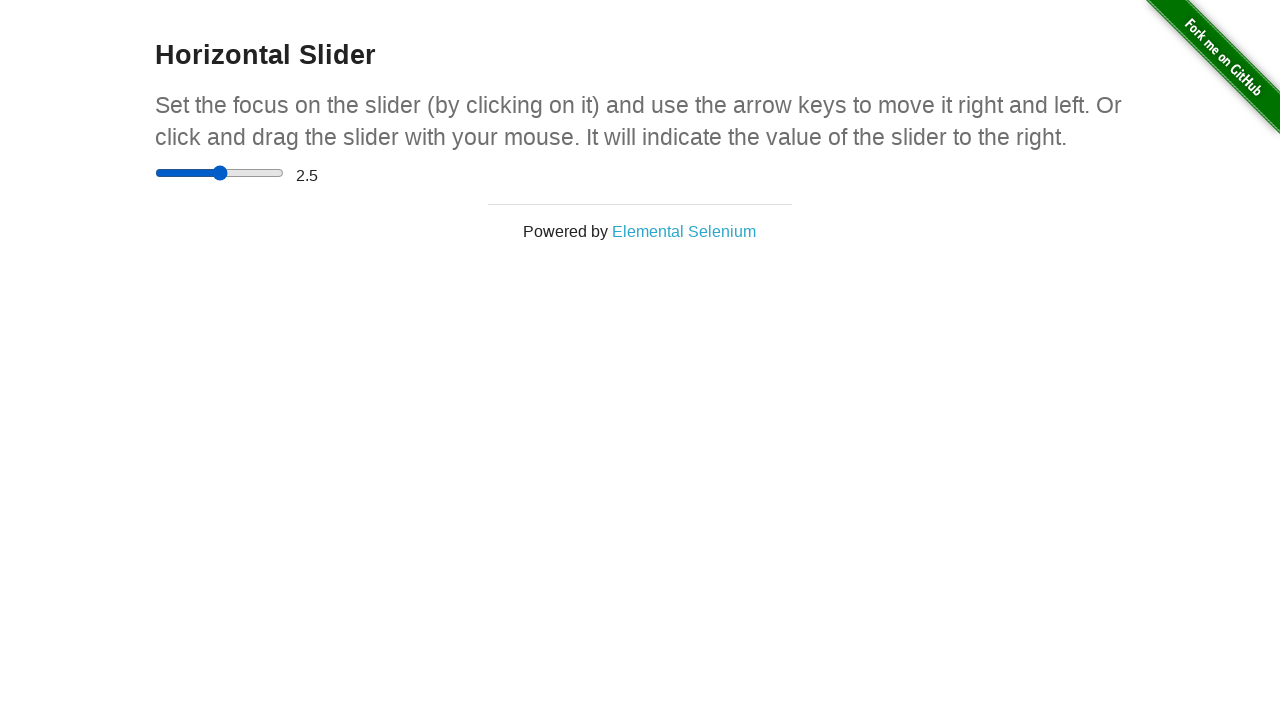

Pressed down mouse button for drag to offset 0 at (220, 173)
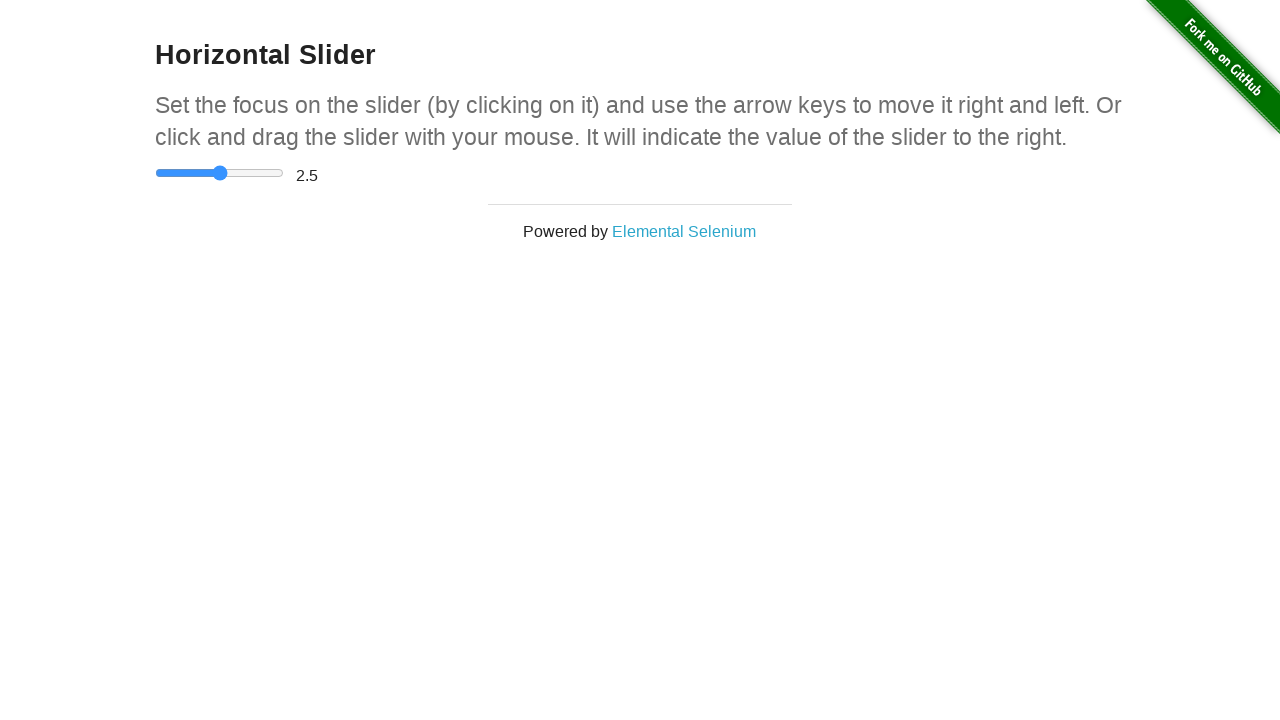

Dragged slider to offset 0 pixels at (220, 173)
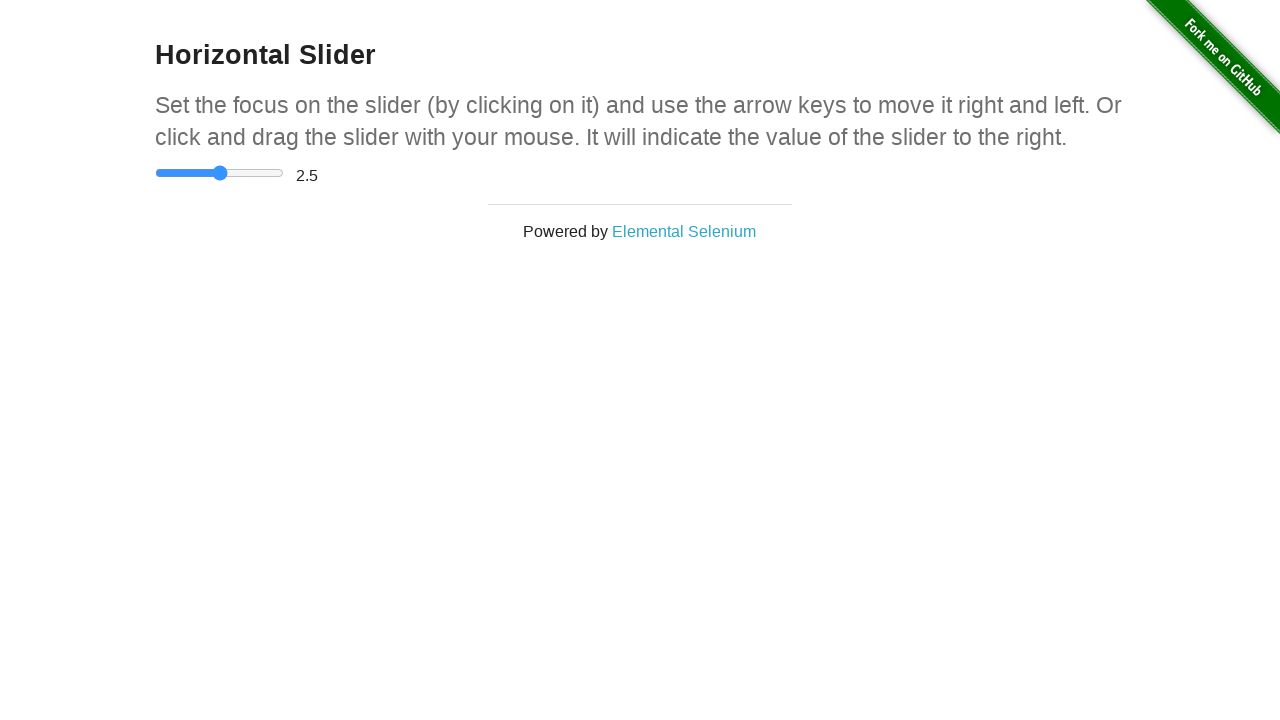

Released mouse button at slider offset 0 at (220, 173)
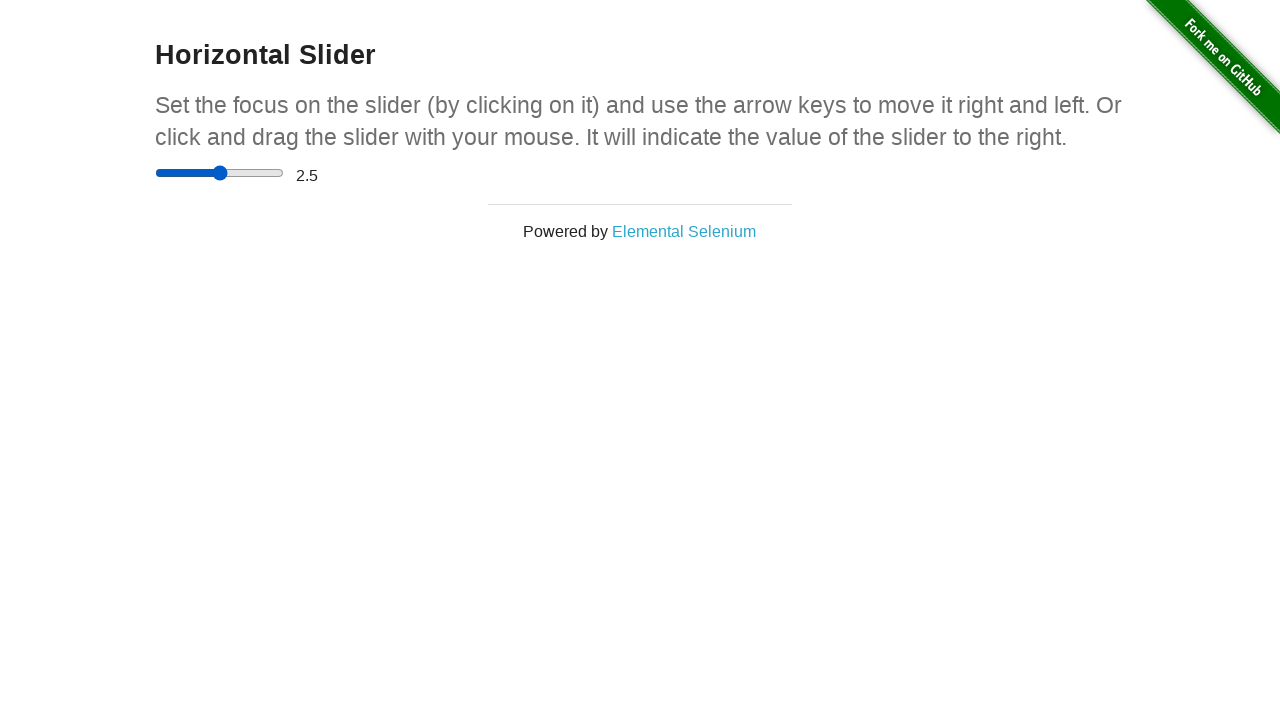

Moved mouse to slider center for position offset 5 at (220, 173)
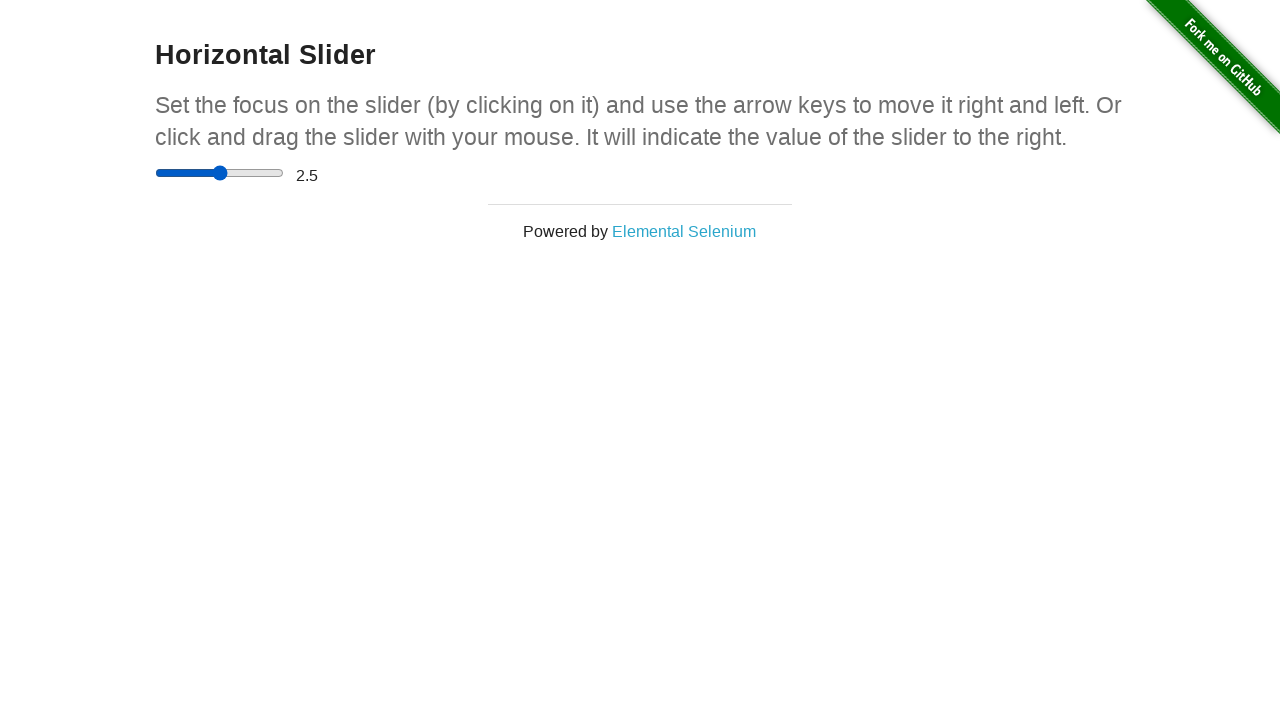

Pressed down mouse button for drag to offset 5 at (220, 173)
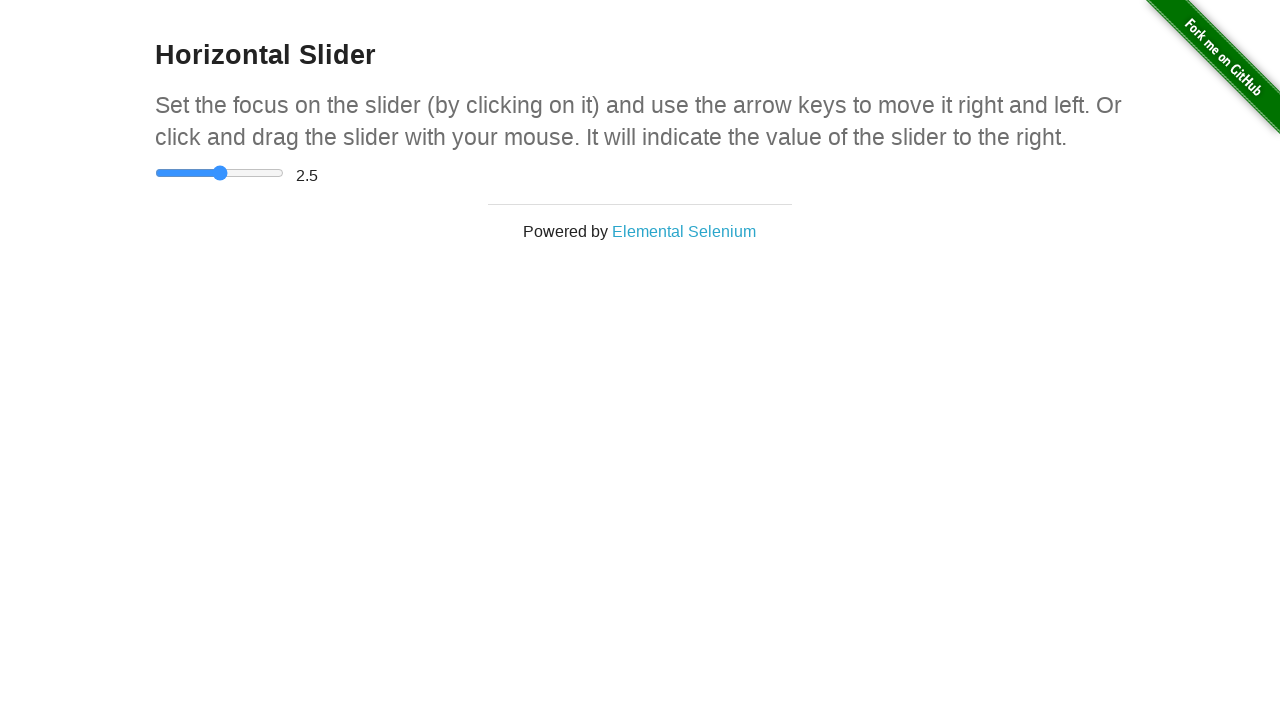

Dragged slider to offset 5 pixels at (224, 173)
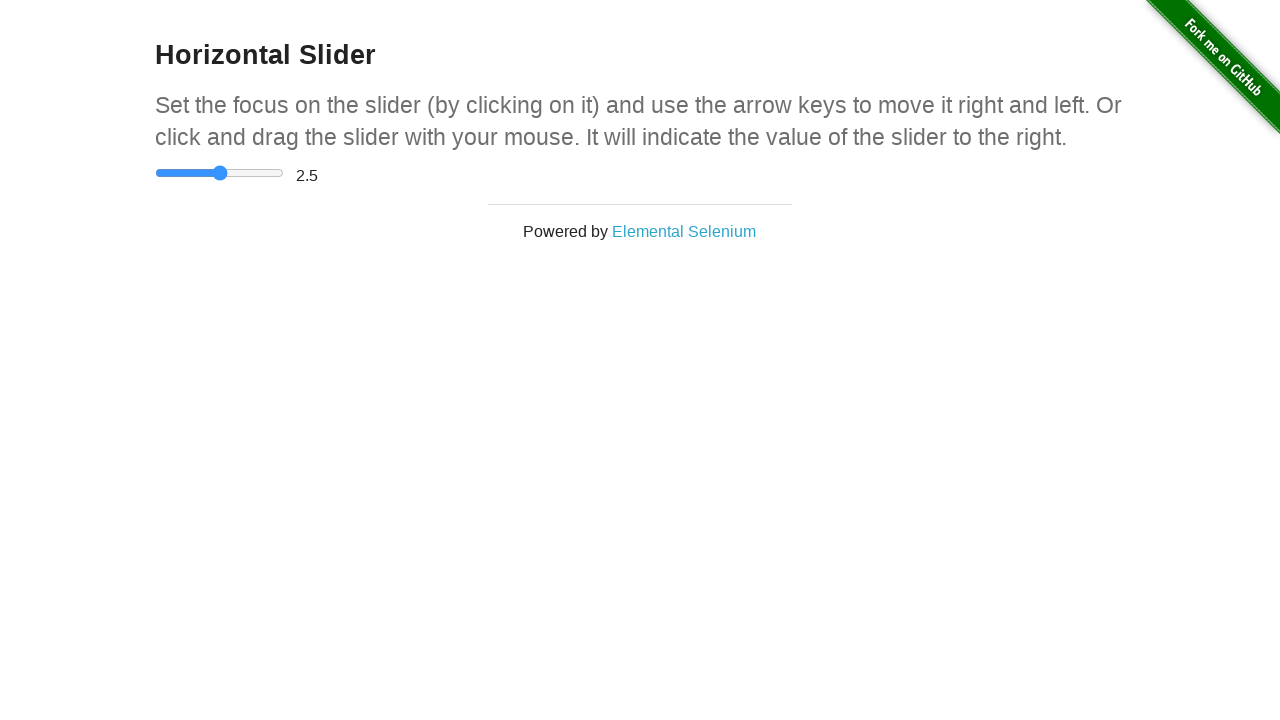

Released mouse button at slider offset 5 at (224, 173)
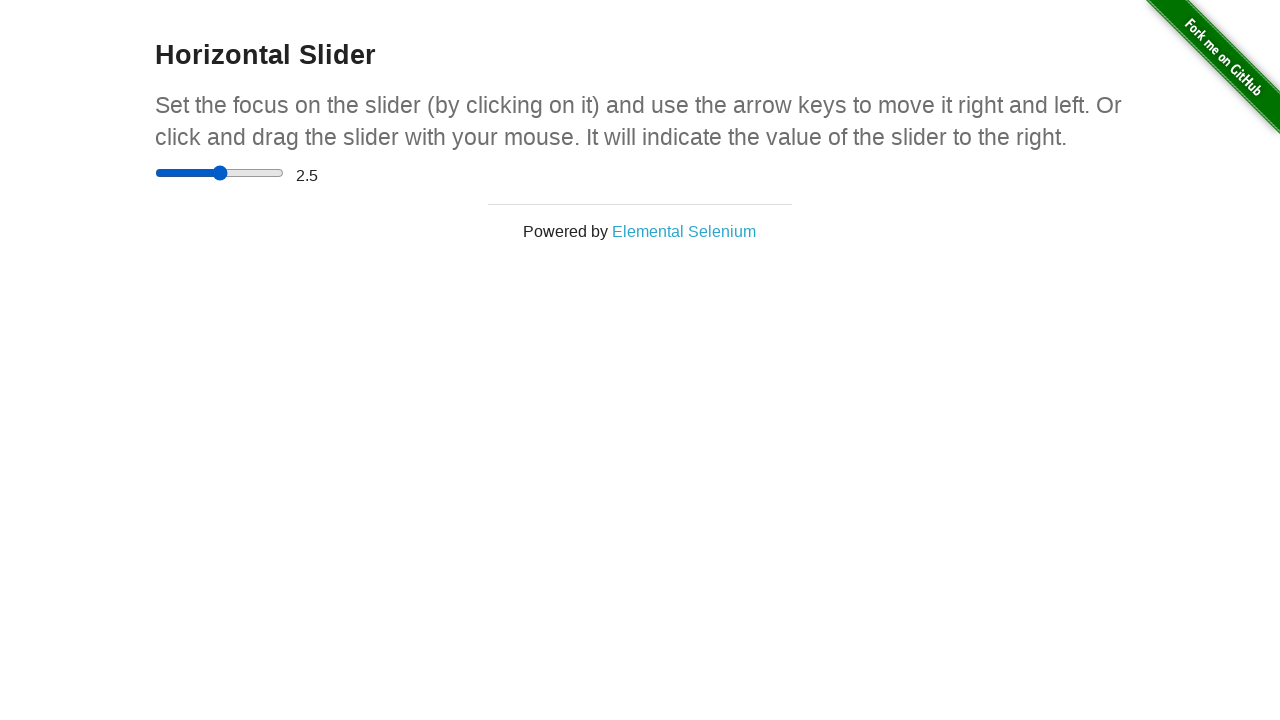

Moved mouse to slider center for position offset 10 at (220, 173)
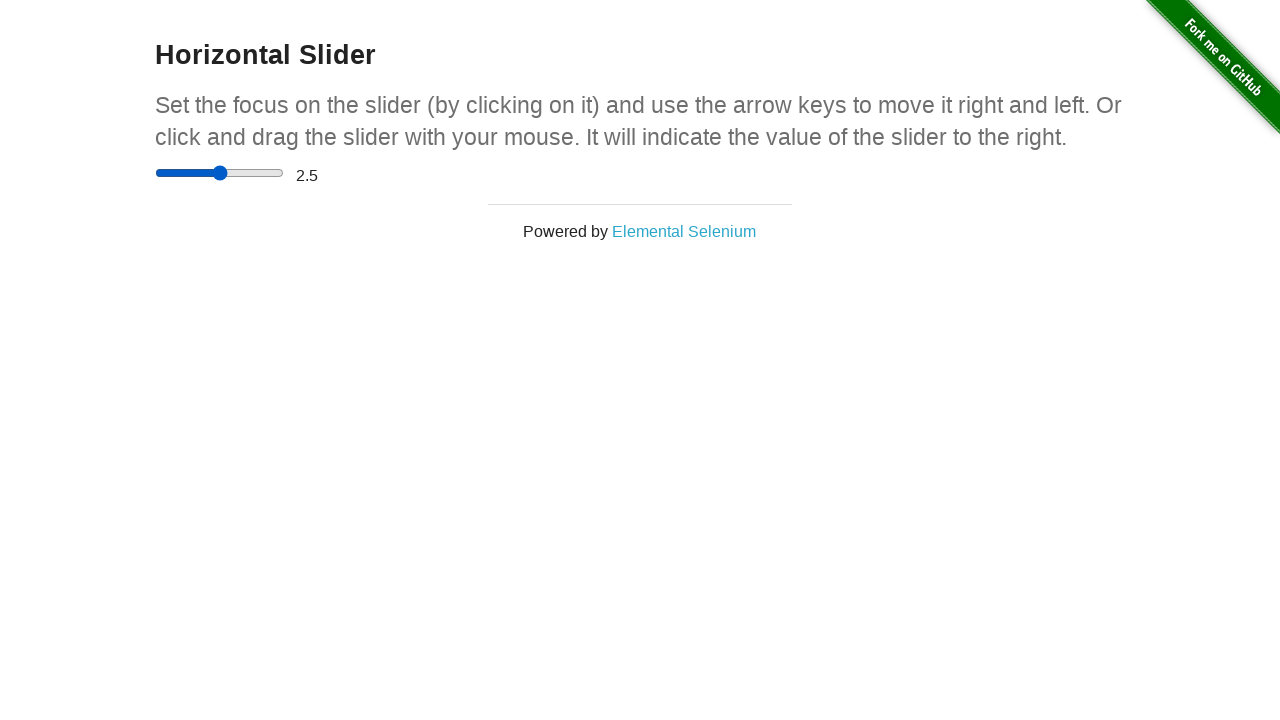

Pressed down mouse button for drag to offset 10 at (220, 173)
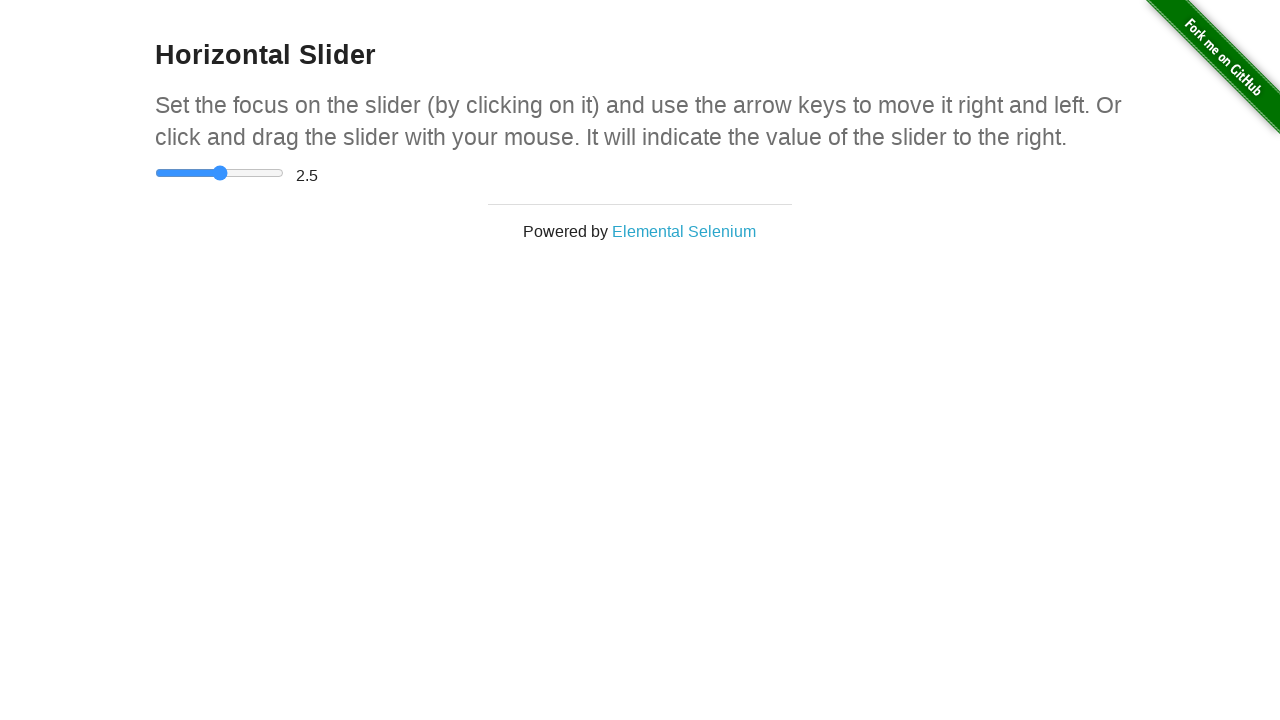

Dragged slider to offset 10 pixels at (230, 173)
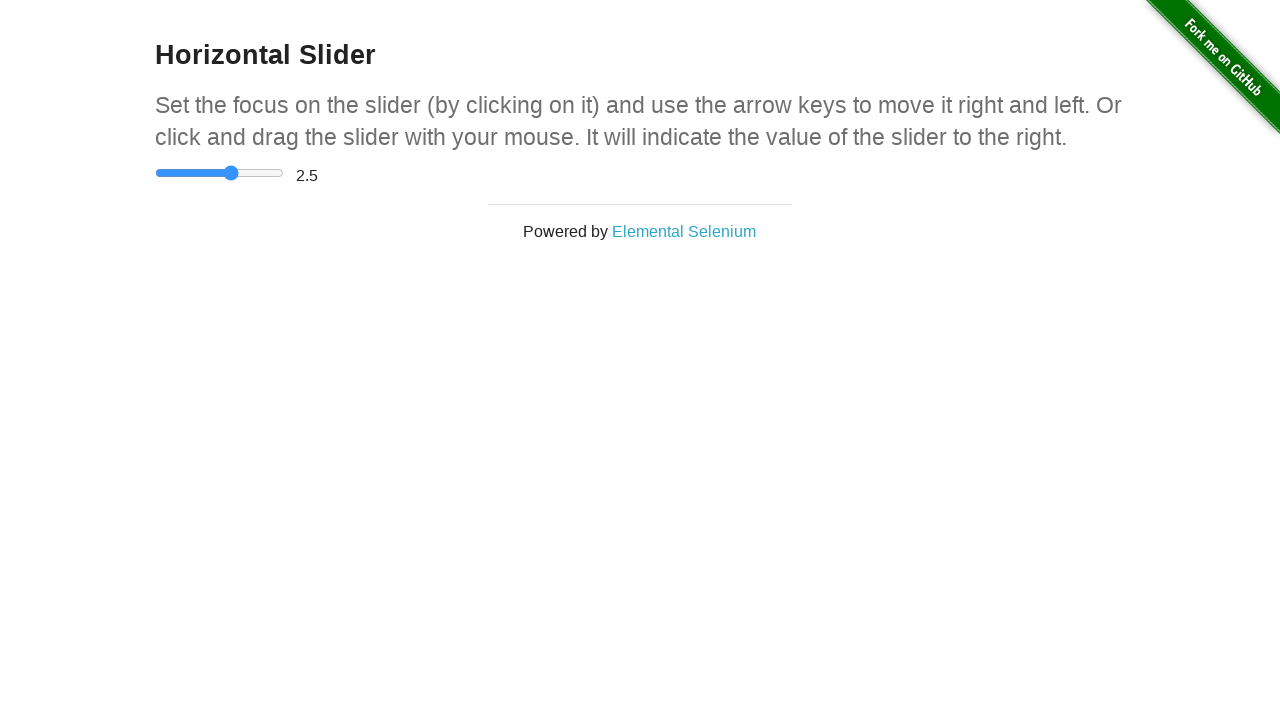

Released mouse button at slider offset 10 at (230, 173)
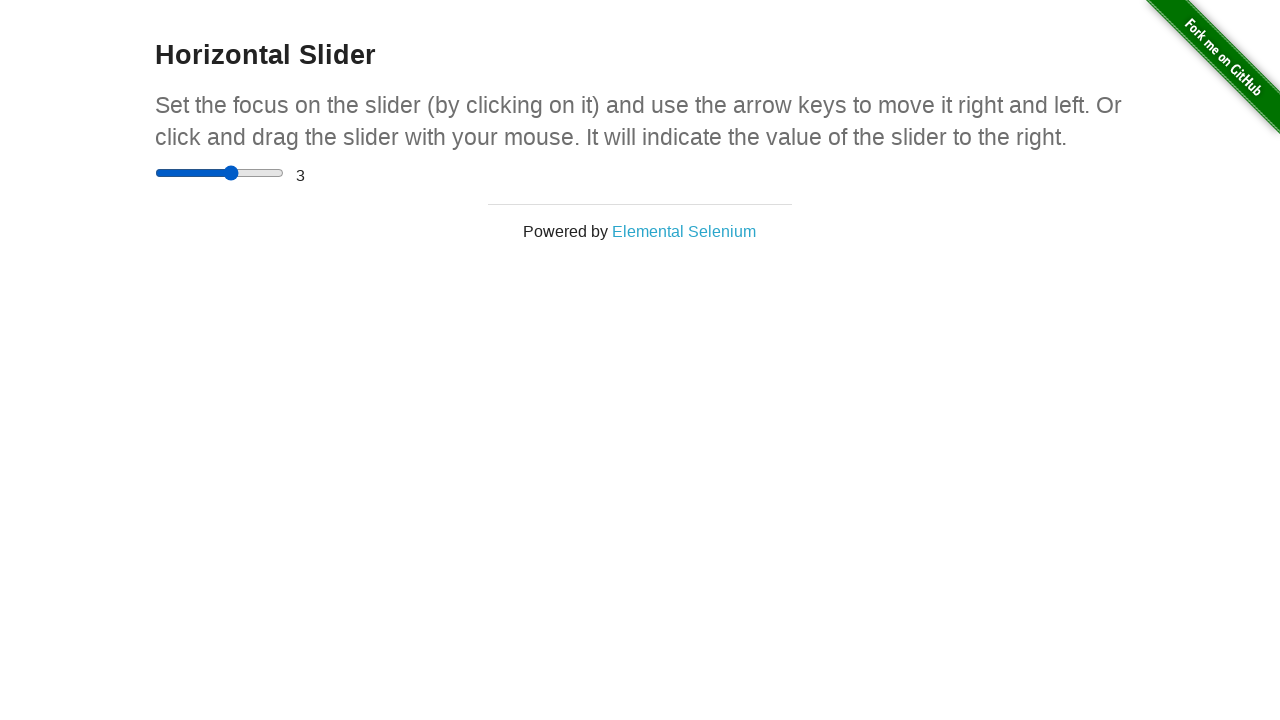

Moved mouse to slider center for position offset 15 at (220, 173)
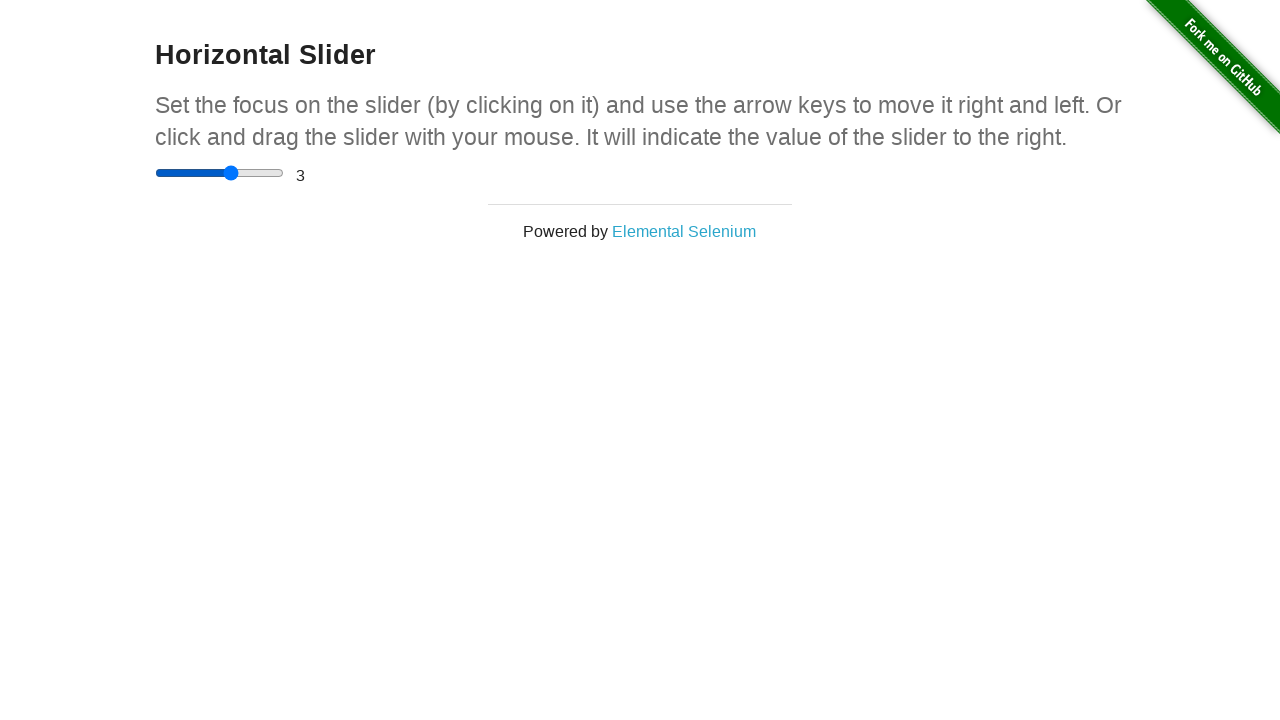

Pressed down mouse button for drag to offset 15 at (220, 173)
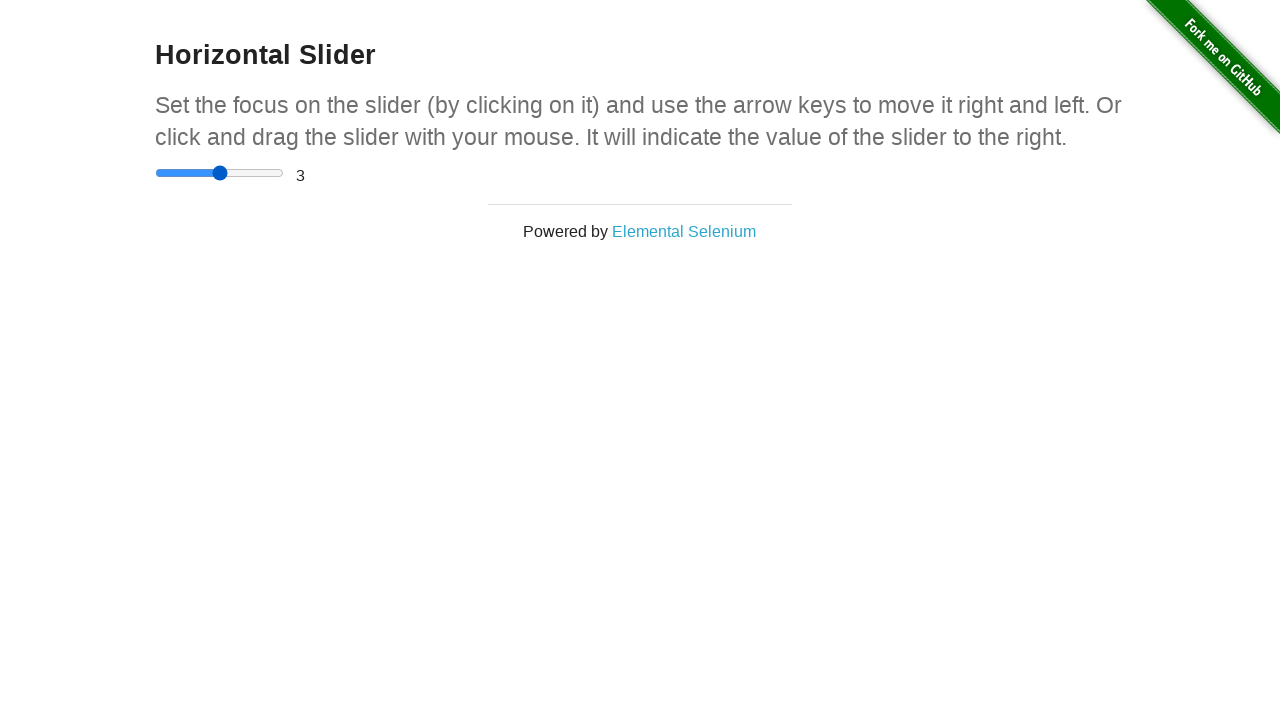

Dragged slider to offset 15 pixels at (234, 173)
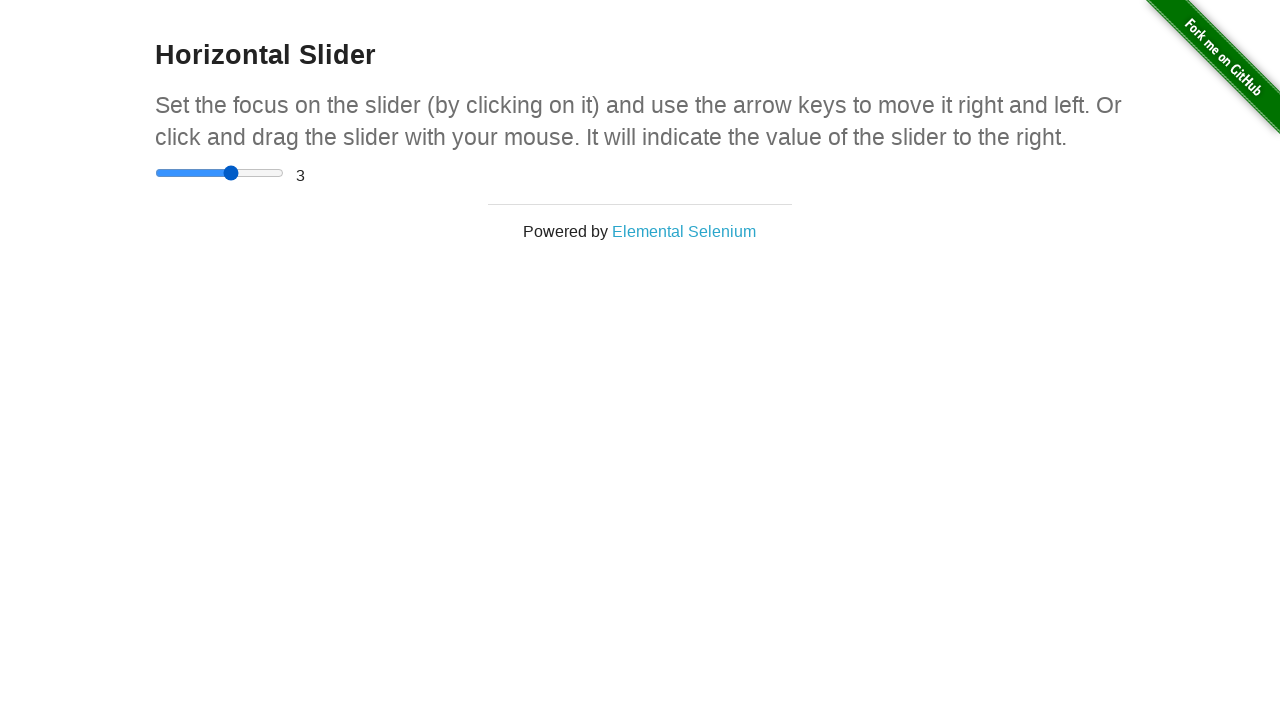

Released mouse button at slider offset 15 at (234, 173)
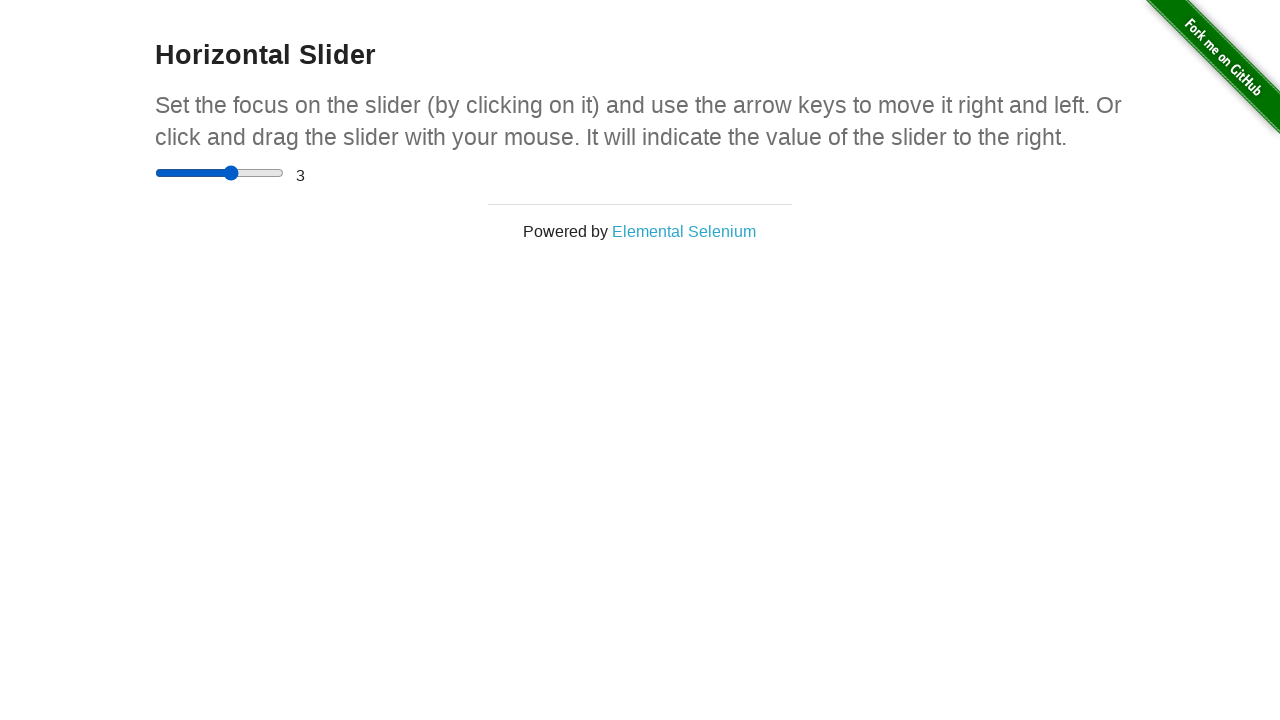

Moved mouse to slider center for position offset 20 at (220, 173)
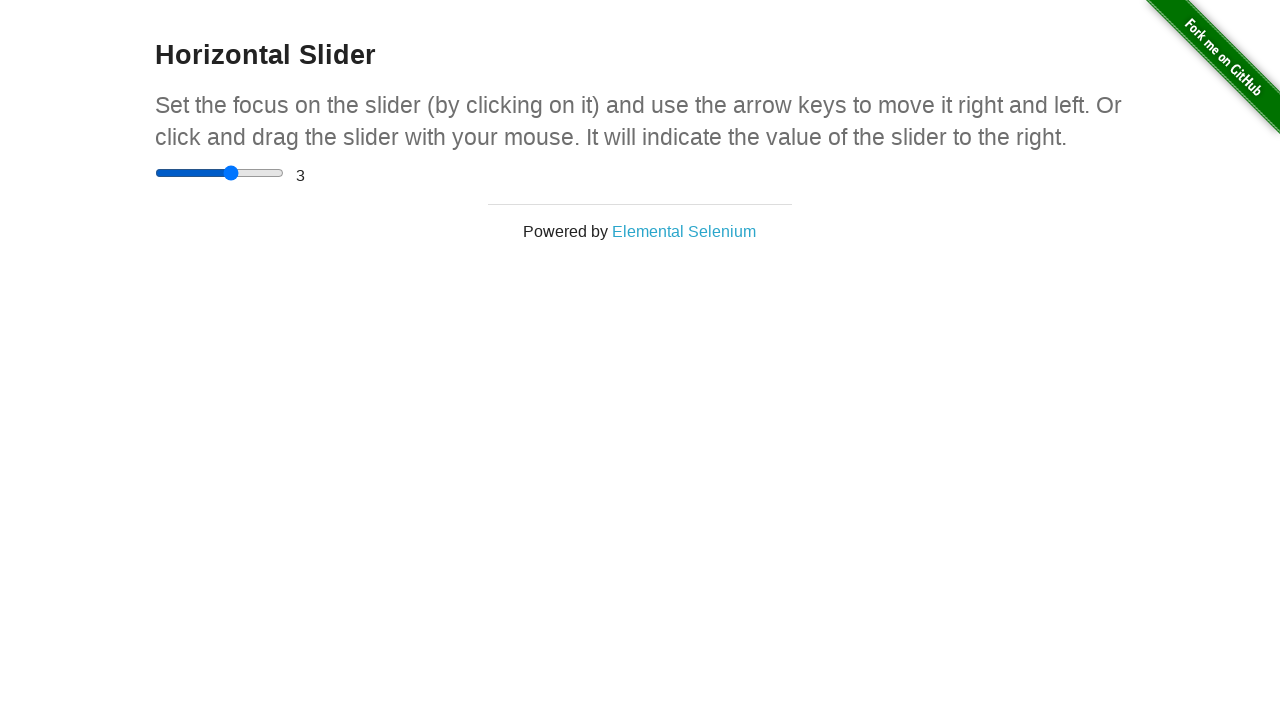

Pressed down mouse button for drag to offset 20 at (220, 173)
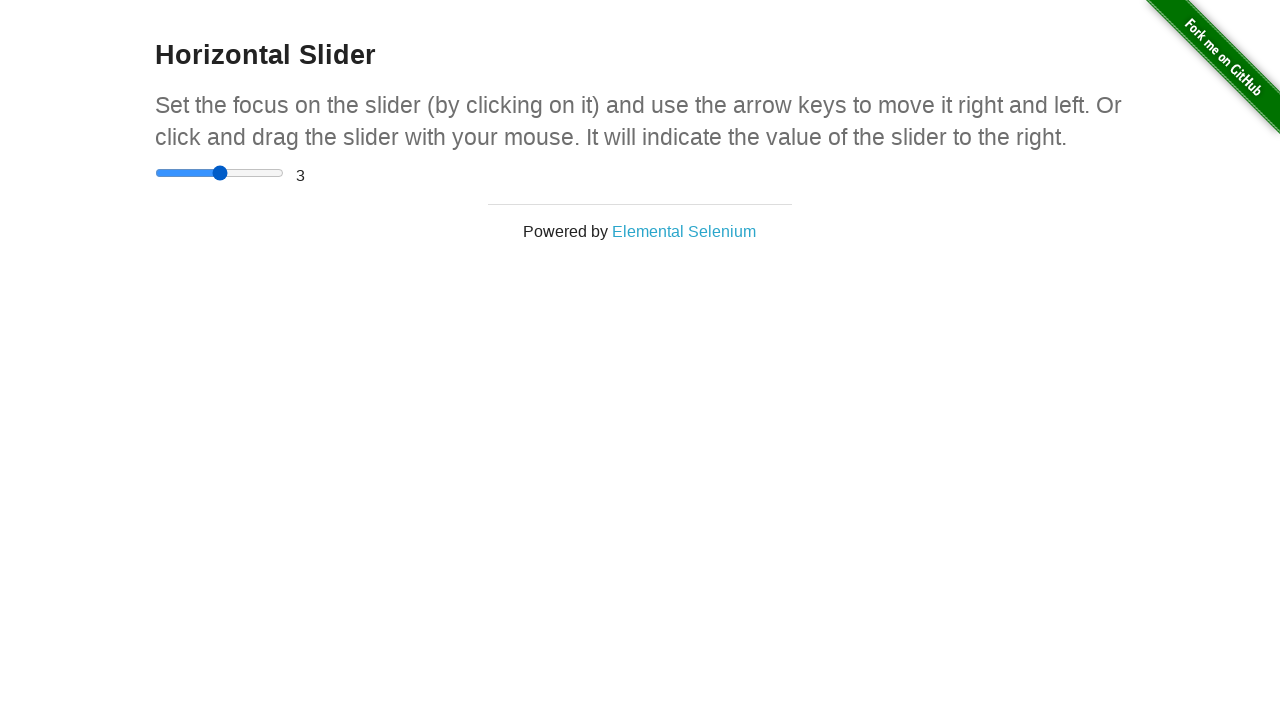

Dragged slider to offset 20 pixels at (240, 173)
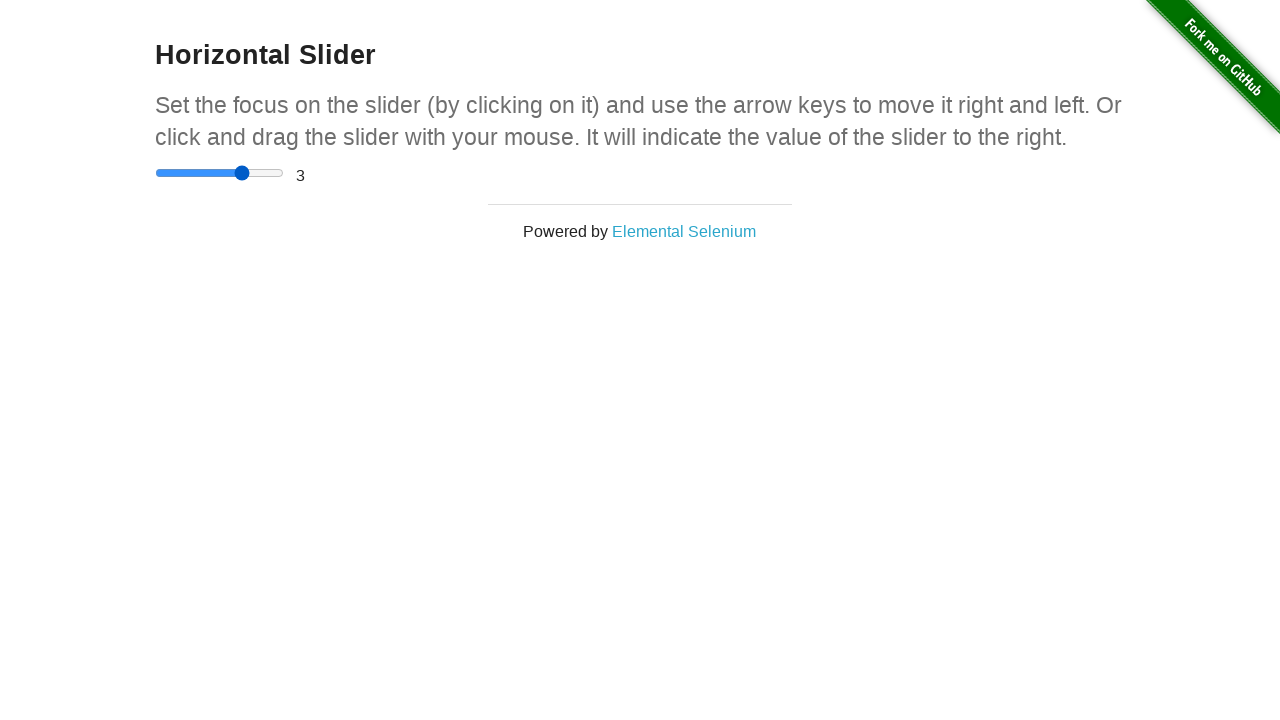

Released mouse button at slider offset 20 at (240, 173)
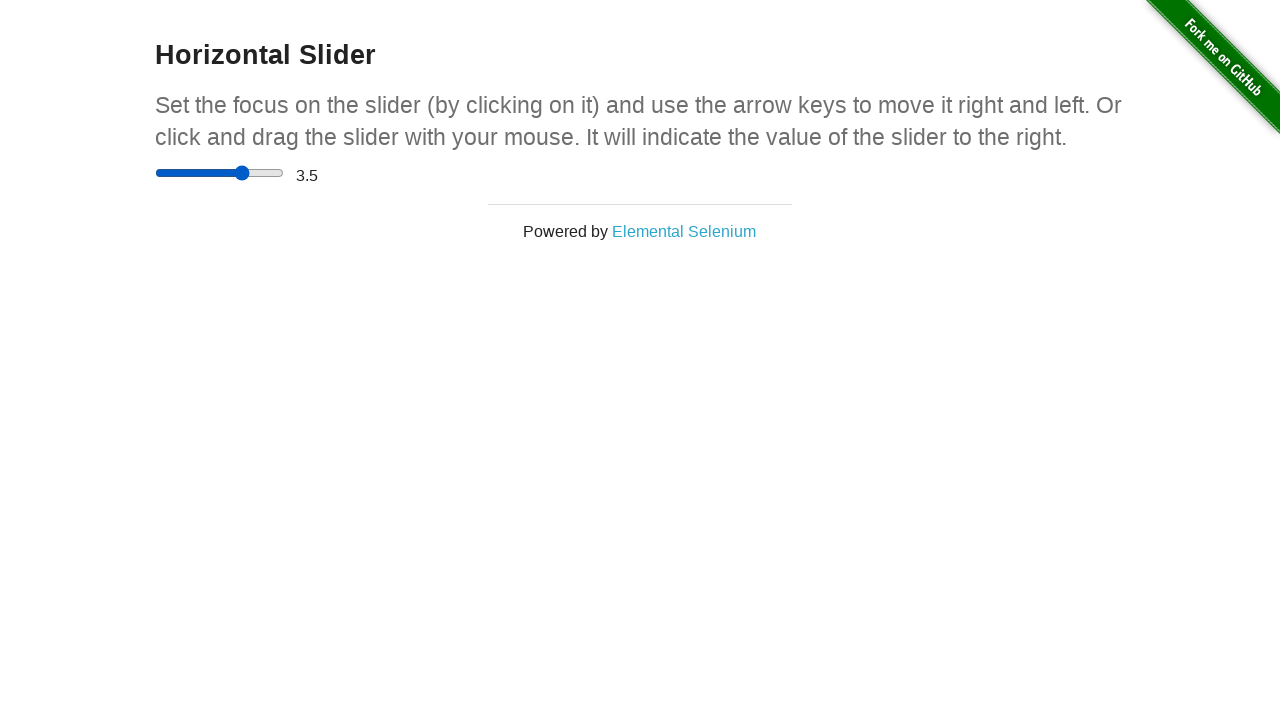

Moved mouse to slider center for position offset 25 at (220, 173)
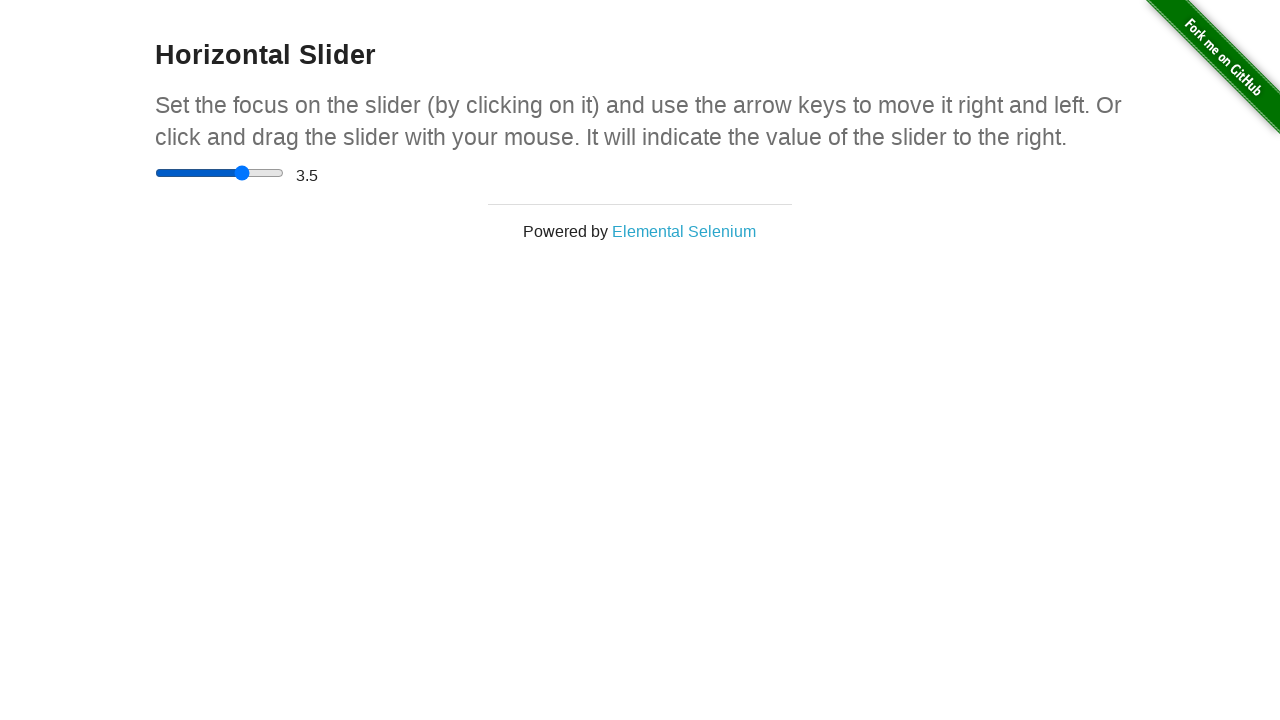

Pressed down mouse button for drag to offset 25 at (220, 173)
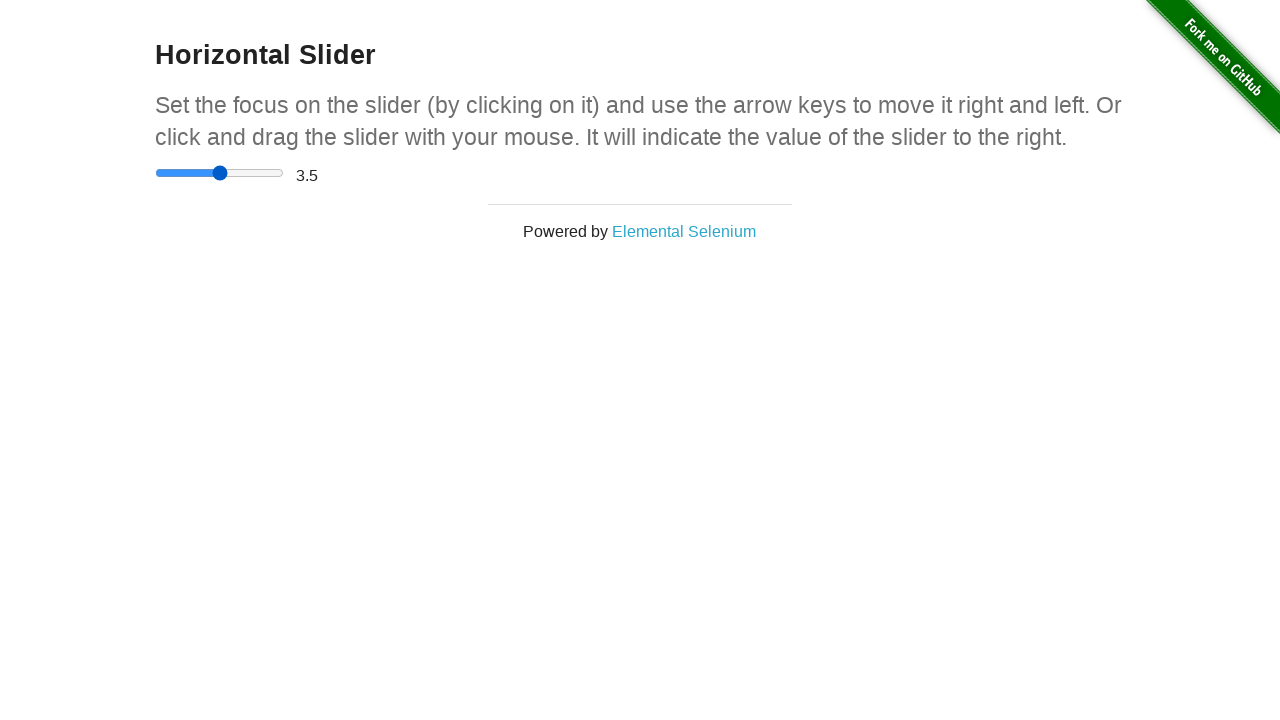

Dragged slider to offset 25 pixels at (244, 173)
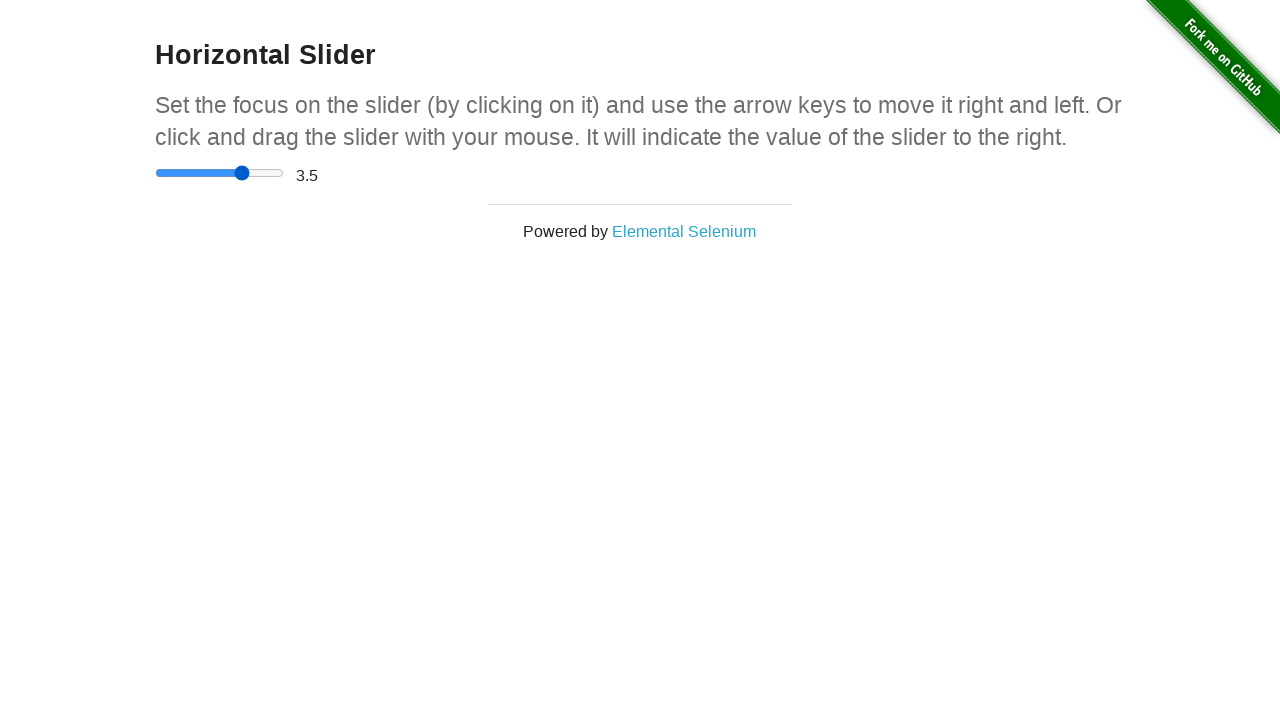

Released mouse button at slider offset 25 at (244, 173)
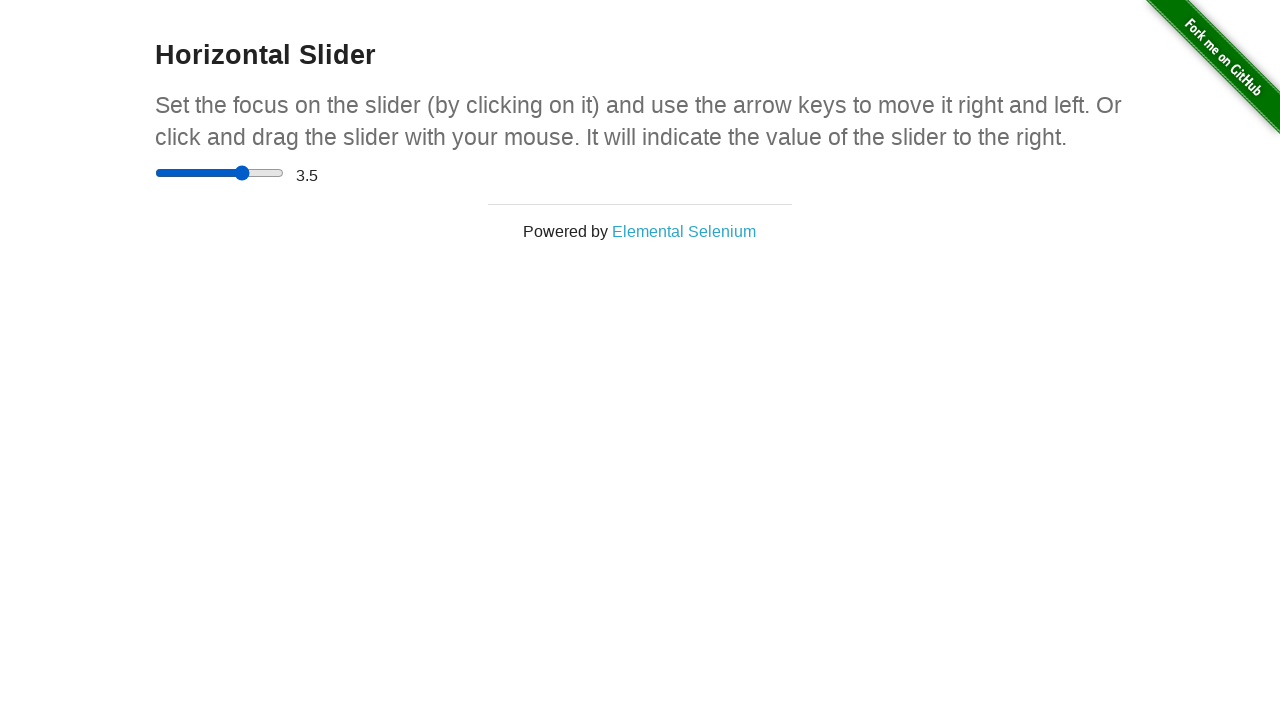

Moved mouse to slider center for position offset 30 at (220, 173)
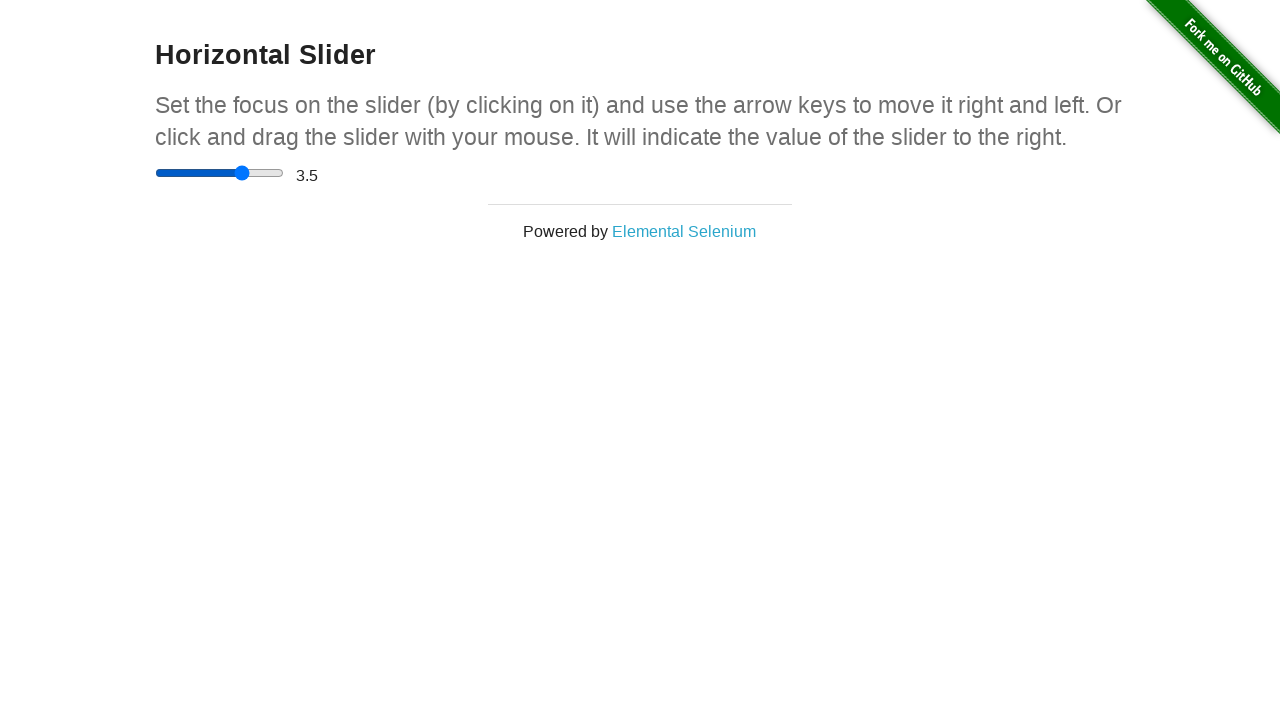

Pressed down mouse button for drag to offset 30 at (220, 173)
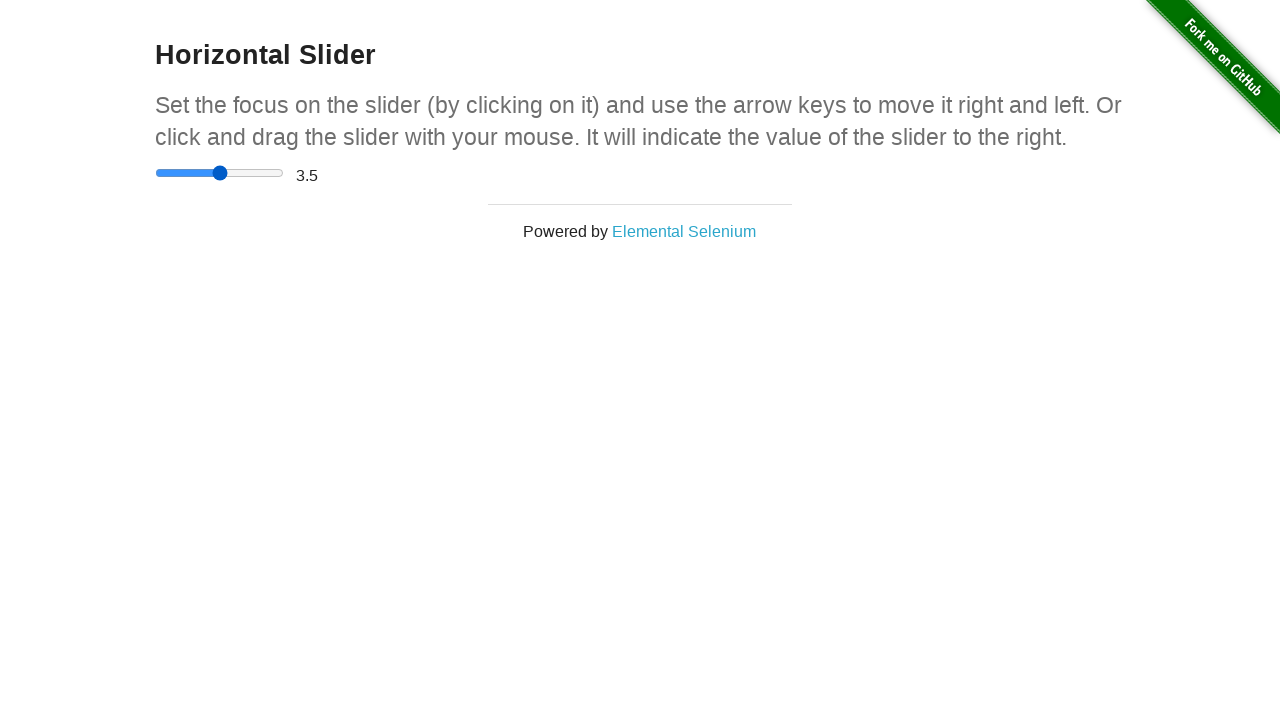

Dragged slider to offset 30 pixels at (250, 173)
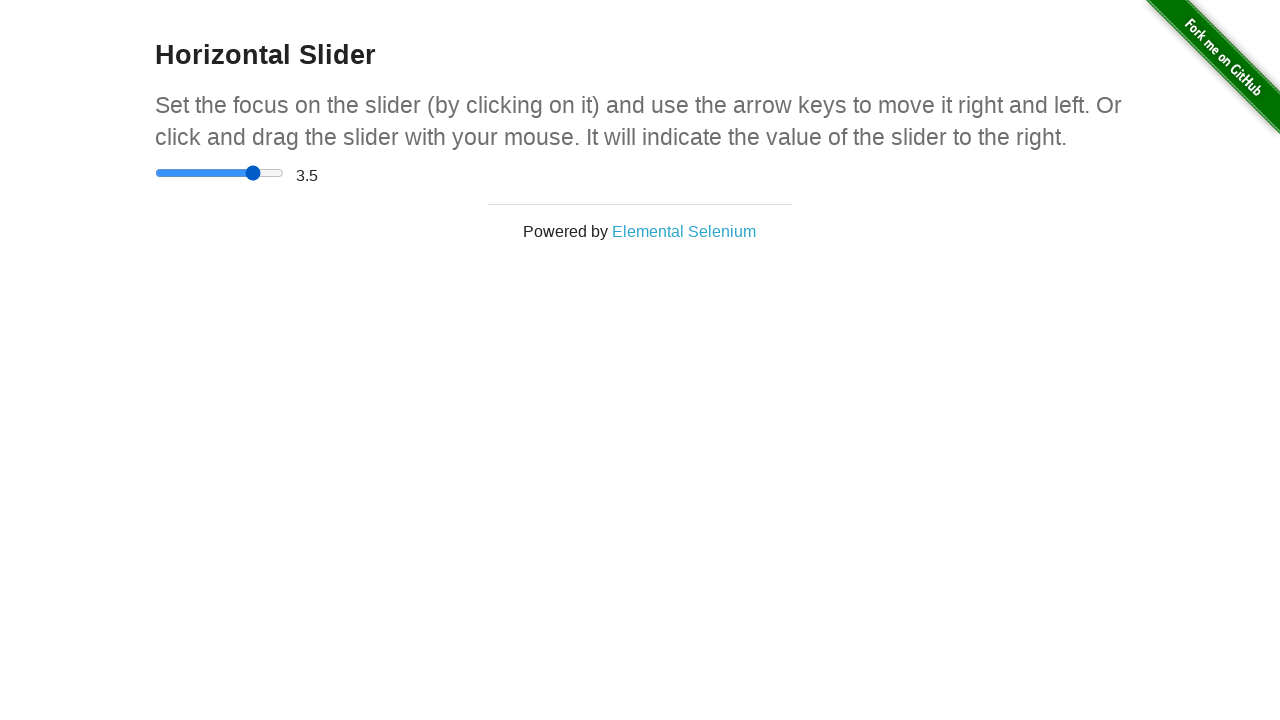

Released mouse button at slider offset 30 at (250, 173)
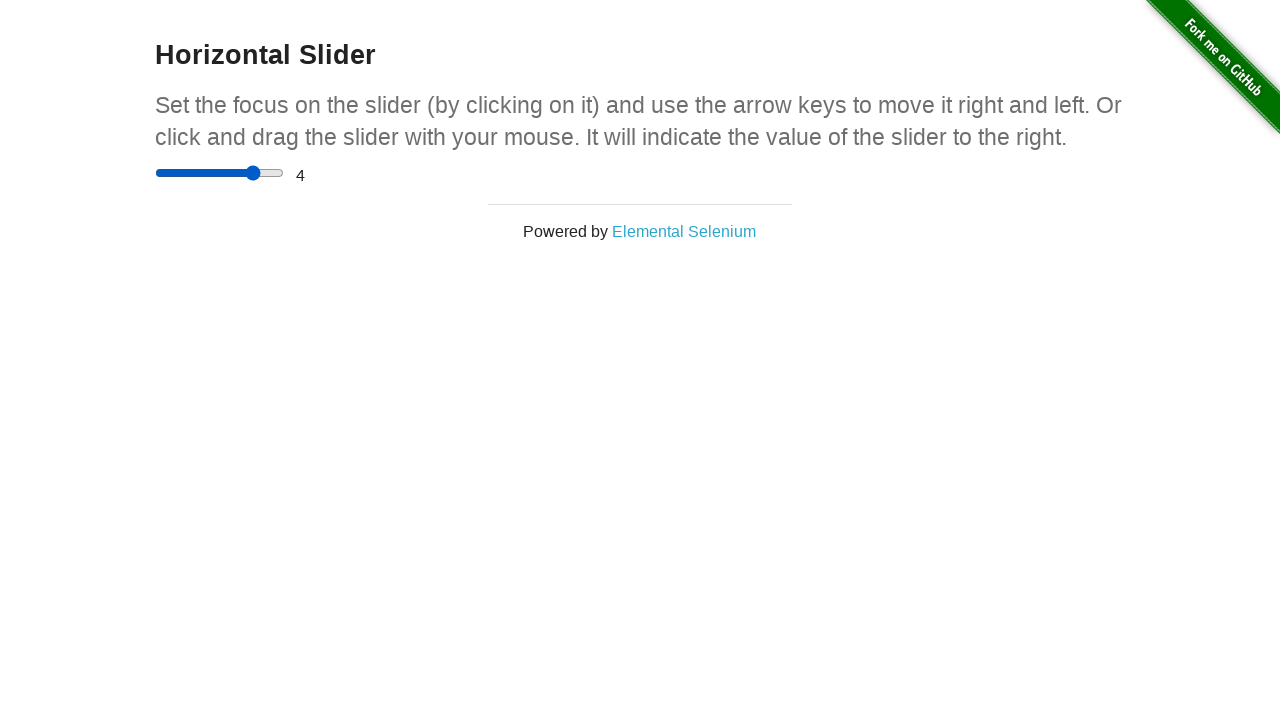

Moved mouse to slider center for position offset 35 at (220, 173)
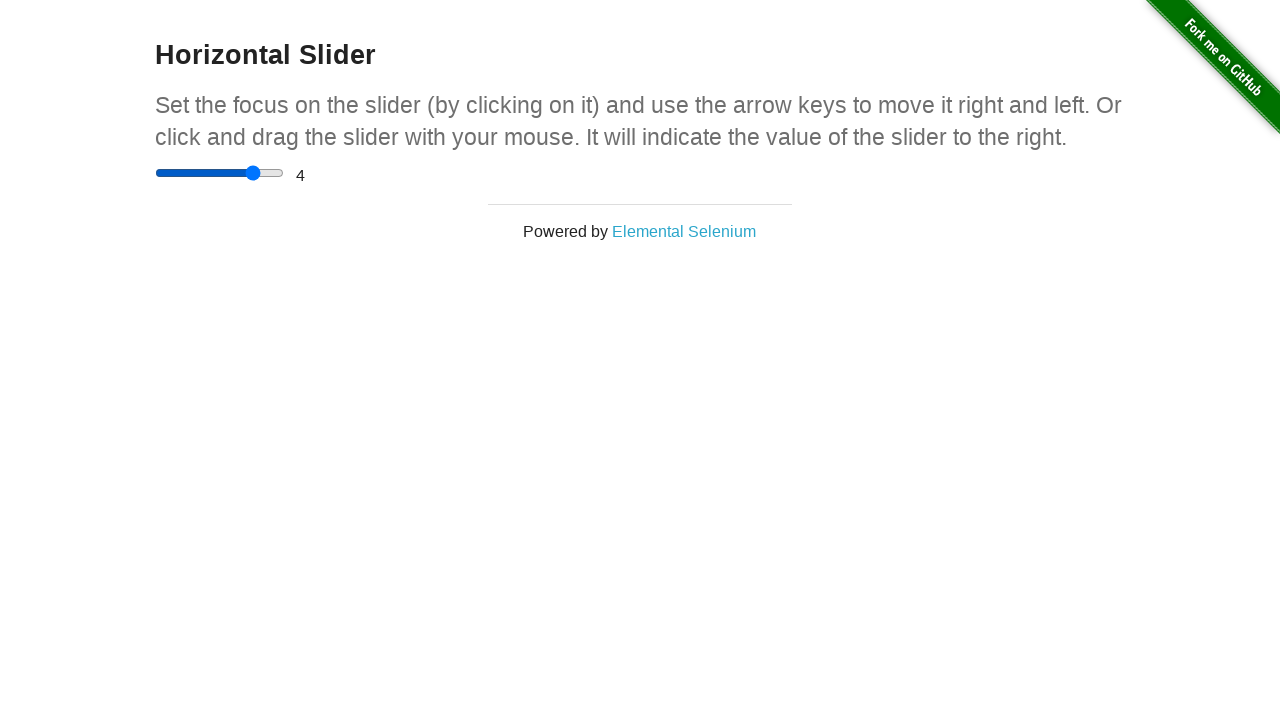

Pressed down mouse button for drag to offset 35 at (220, 173)
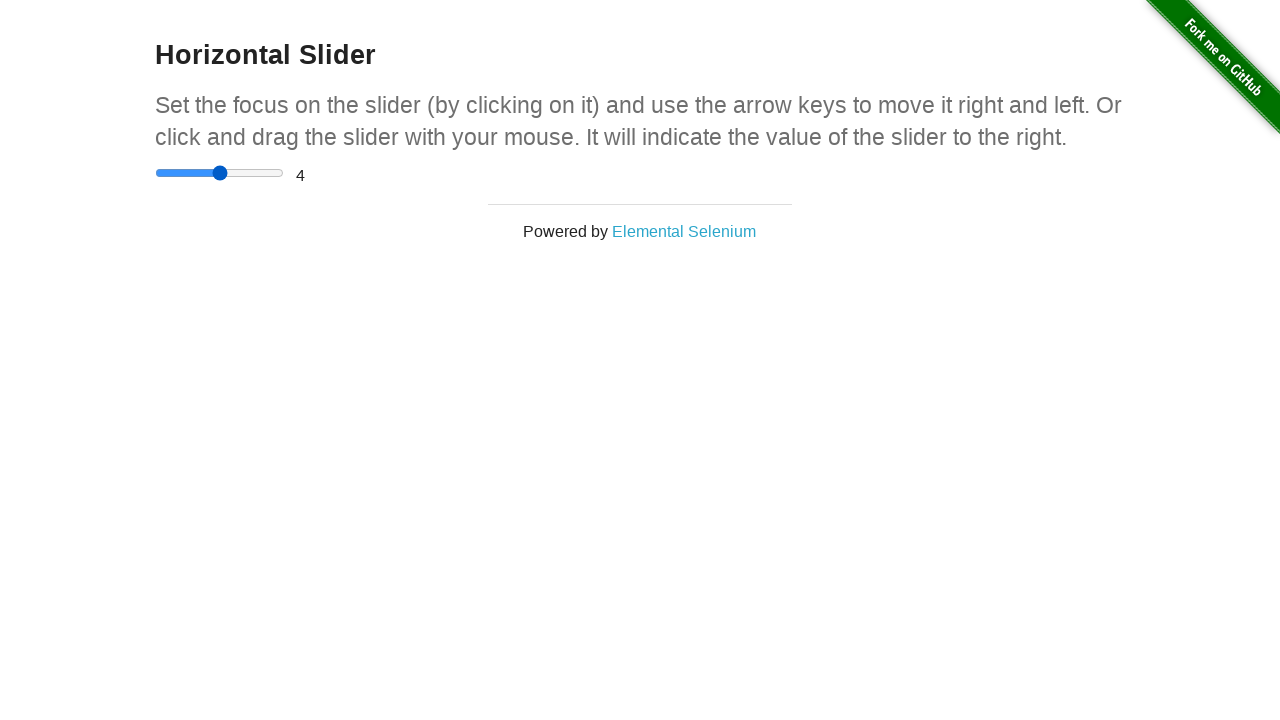

Dragged slider to offset 35 pixels at (254, 173)
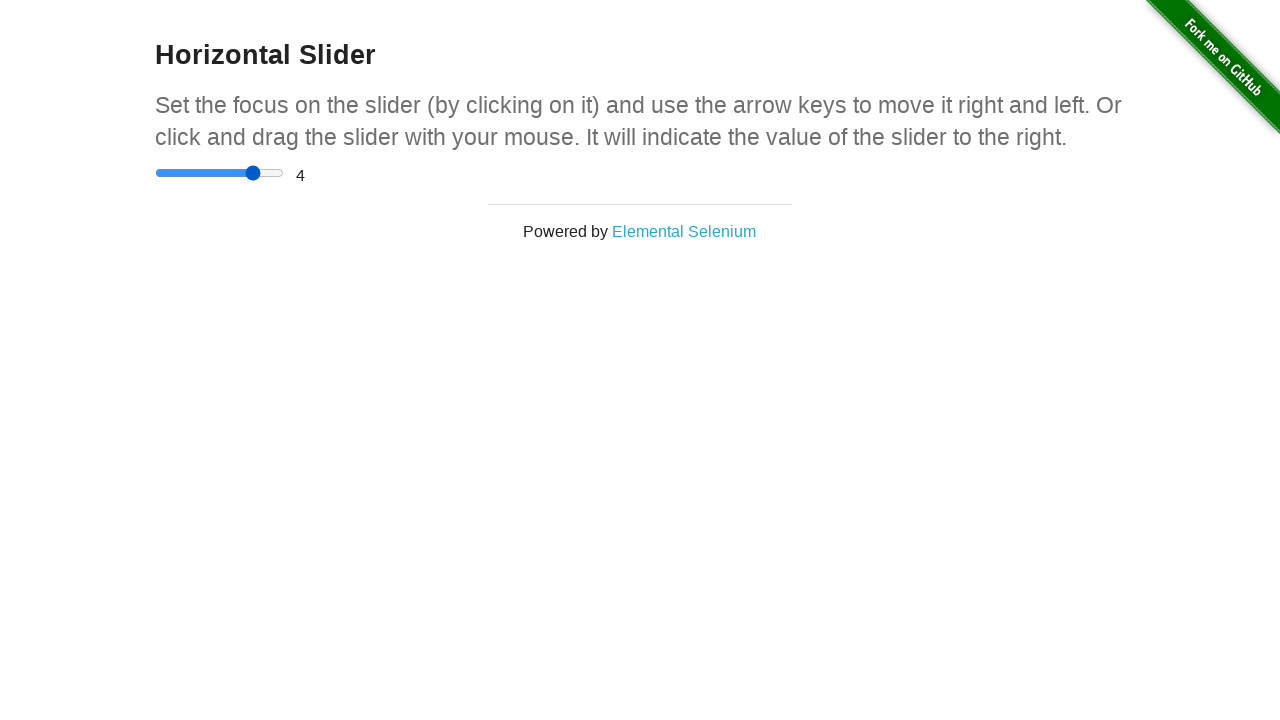

Released mouse button at slider offset 35 at (254, 173)
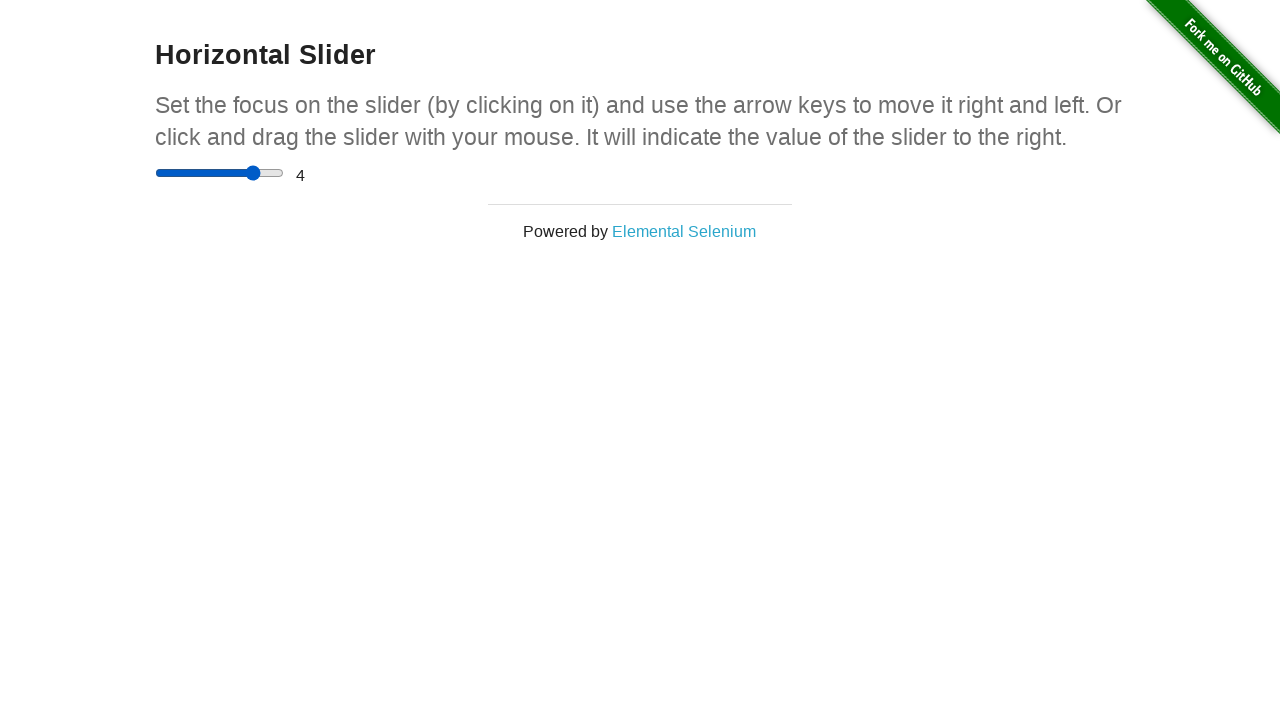

Moved mouse to slider center for position offset 40 at (220, 173)
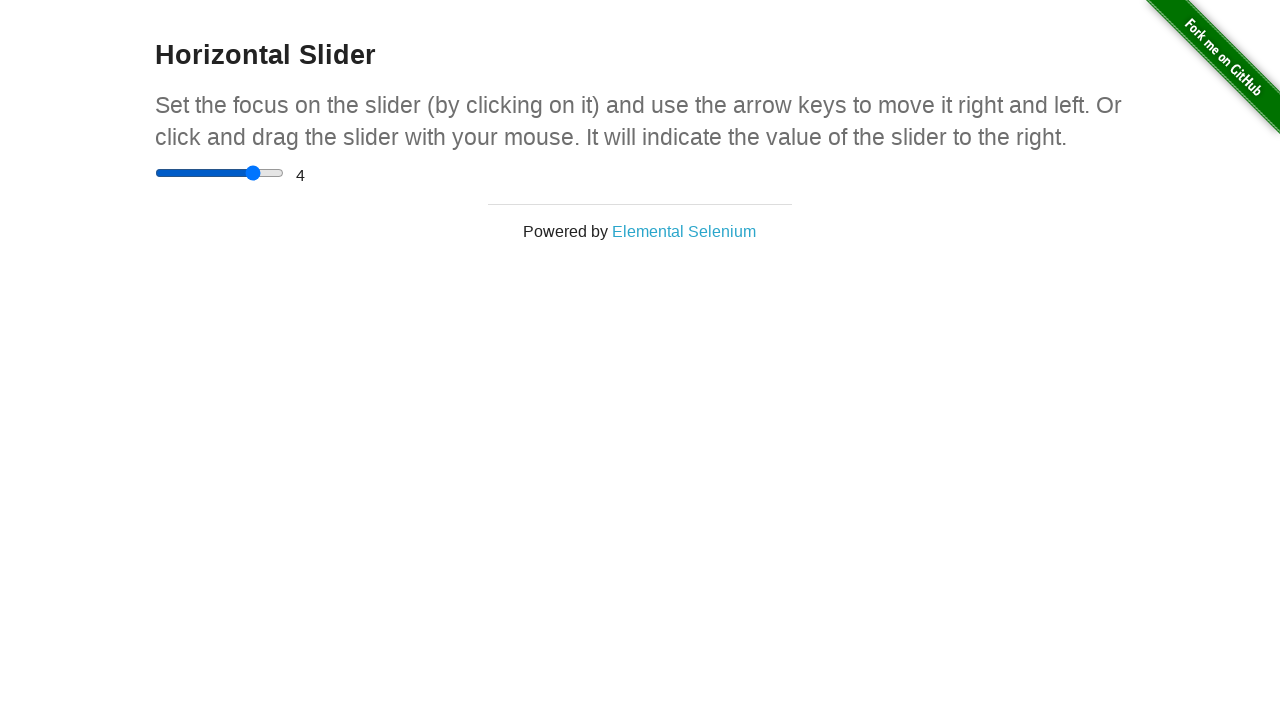

Pressed down mouse button for drag to offset 40 at (220, 173)
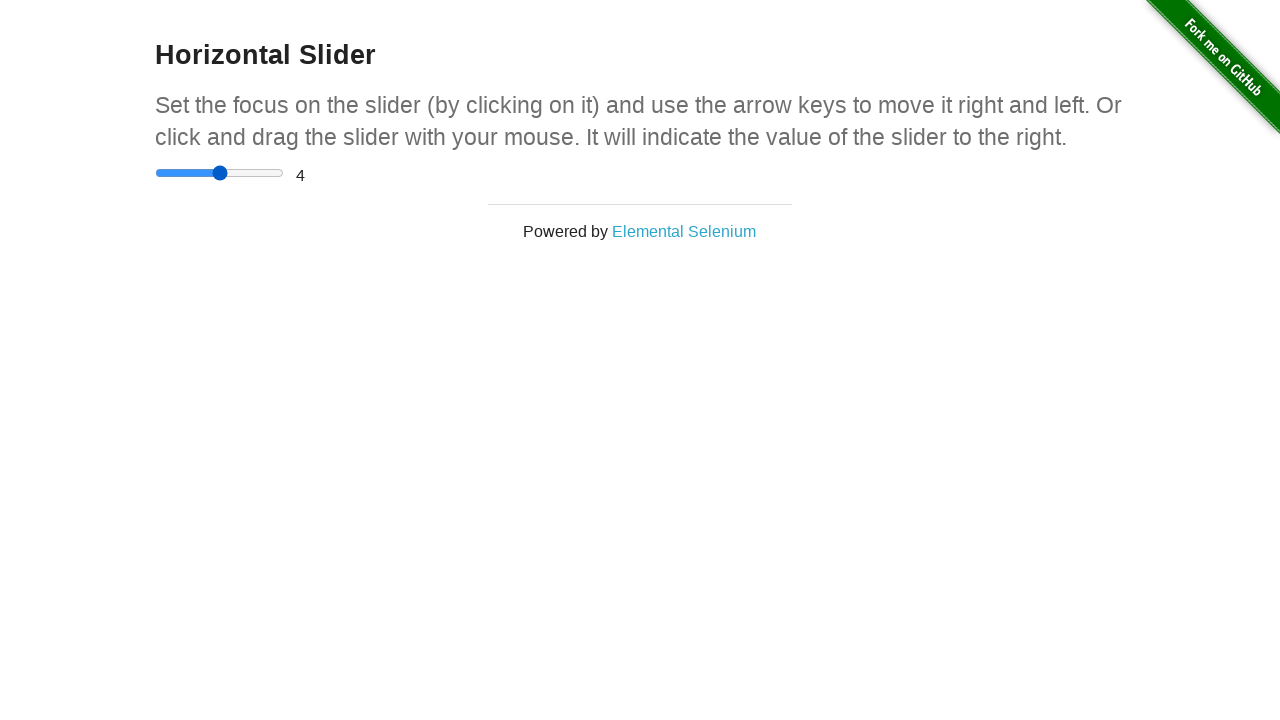

Dragged slider to offset 40 pixels at (260, 173)
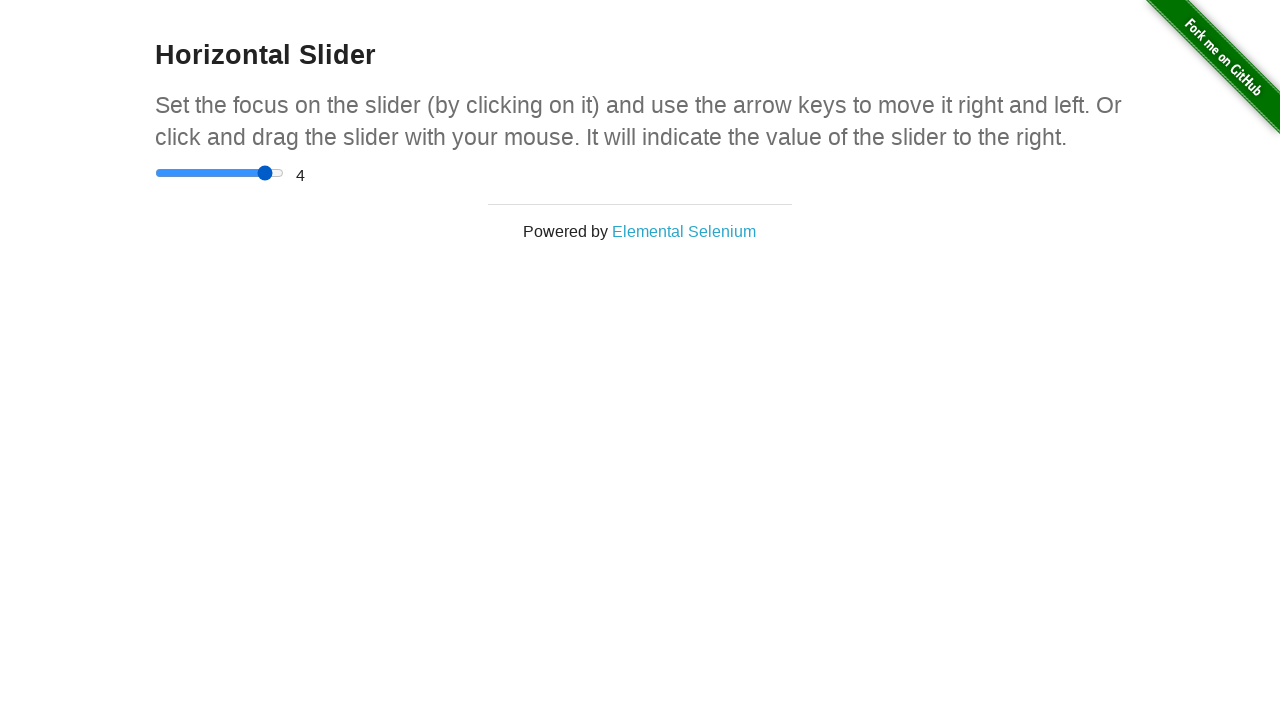

Released mouse button at slider offset 40 at (260, 173)
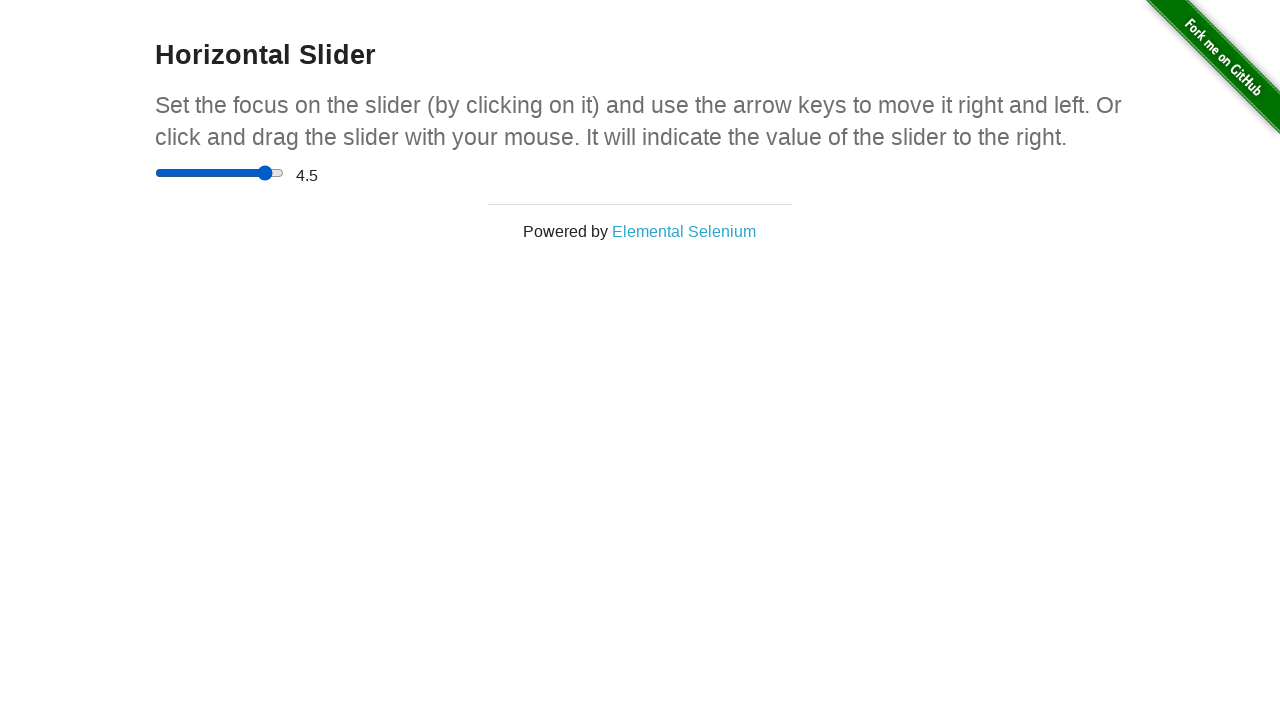

Moved mouse to slider center for position offset 45 at (220, 173)
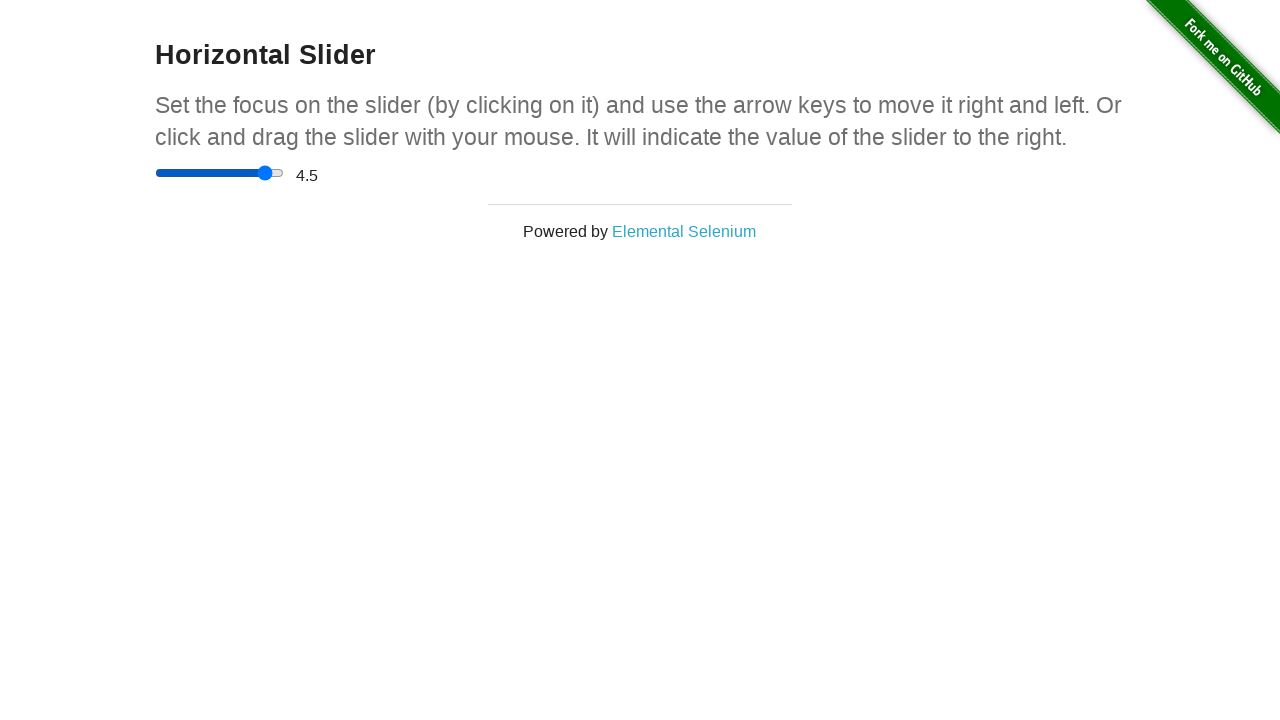

Pressed down mouse button for drag to offset 45 at (220, 173)
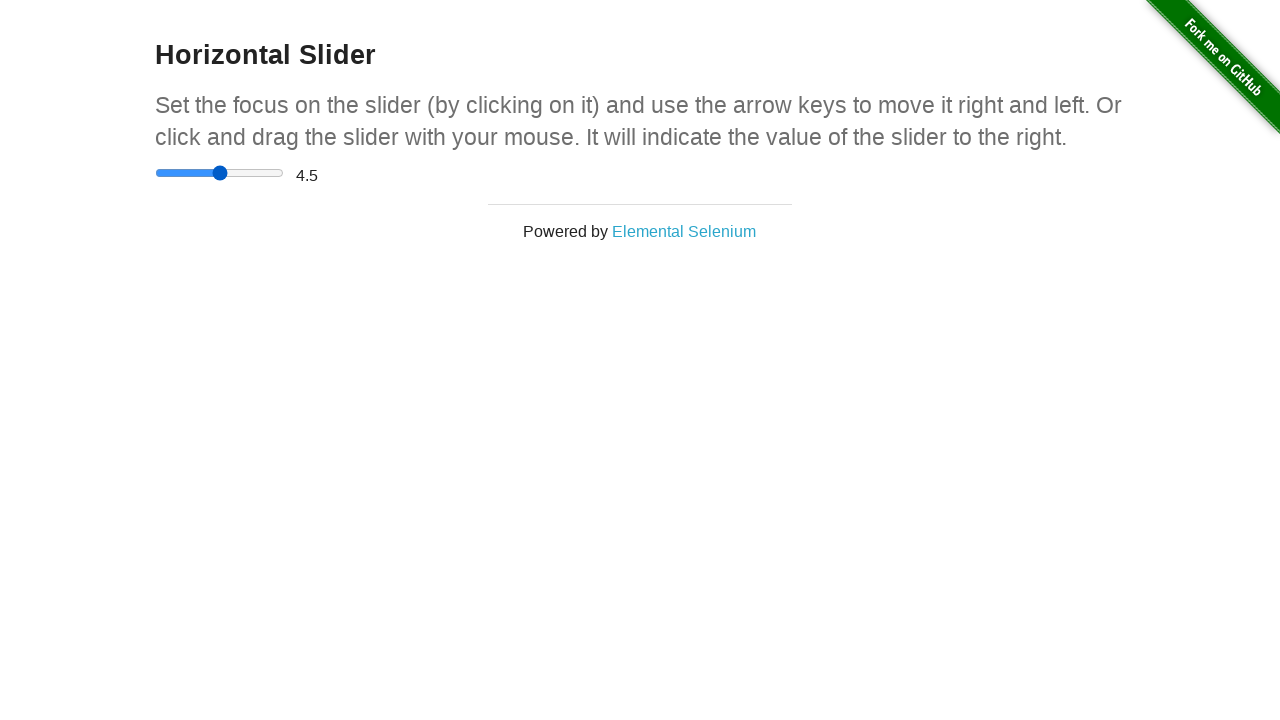

Dragged slider to offset 45 pixels at (264, 173)
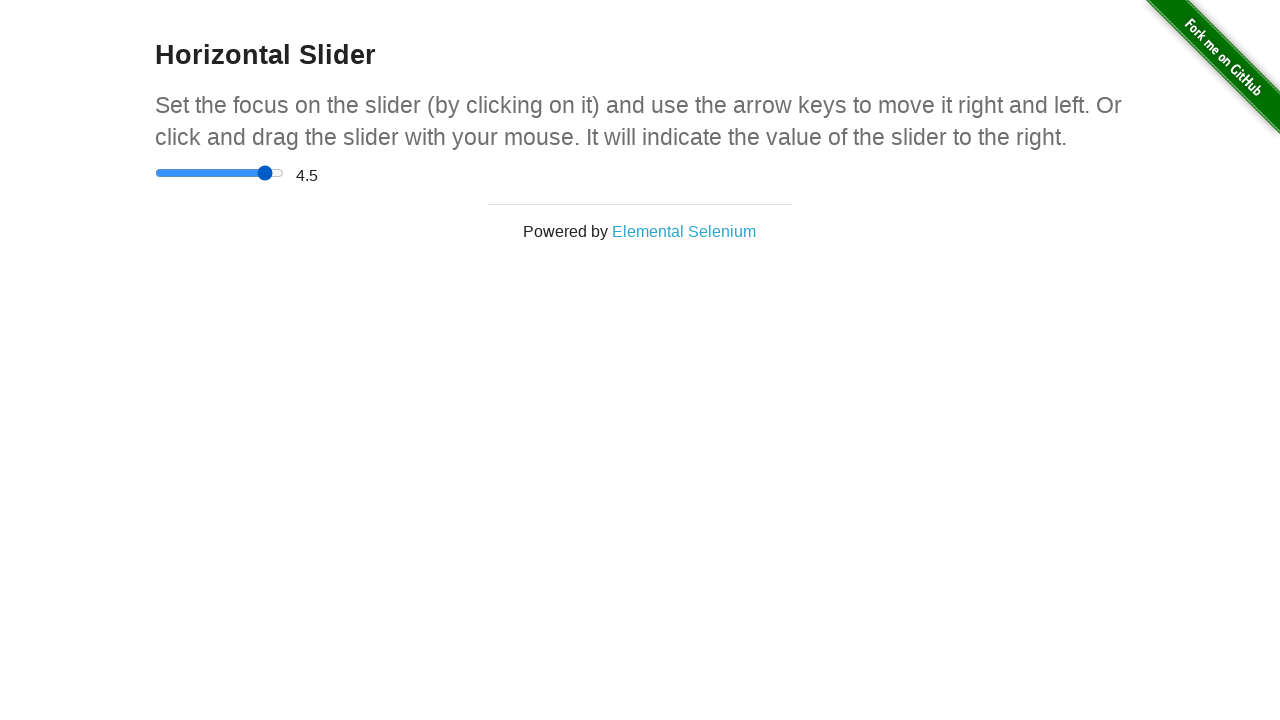

Released mouse button at slider offset 45 at (264, 173)
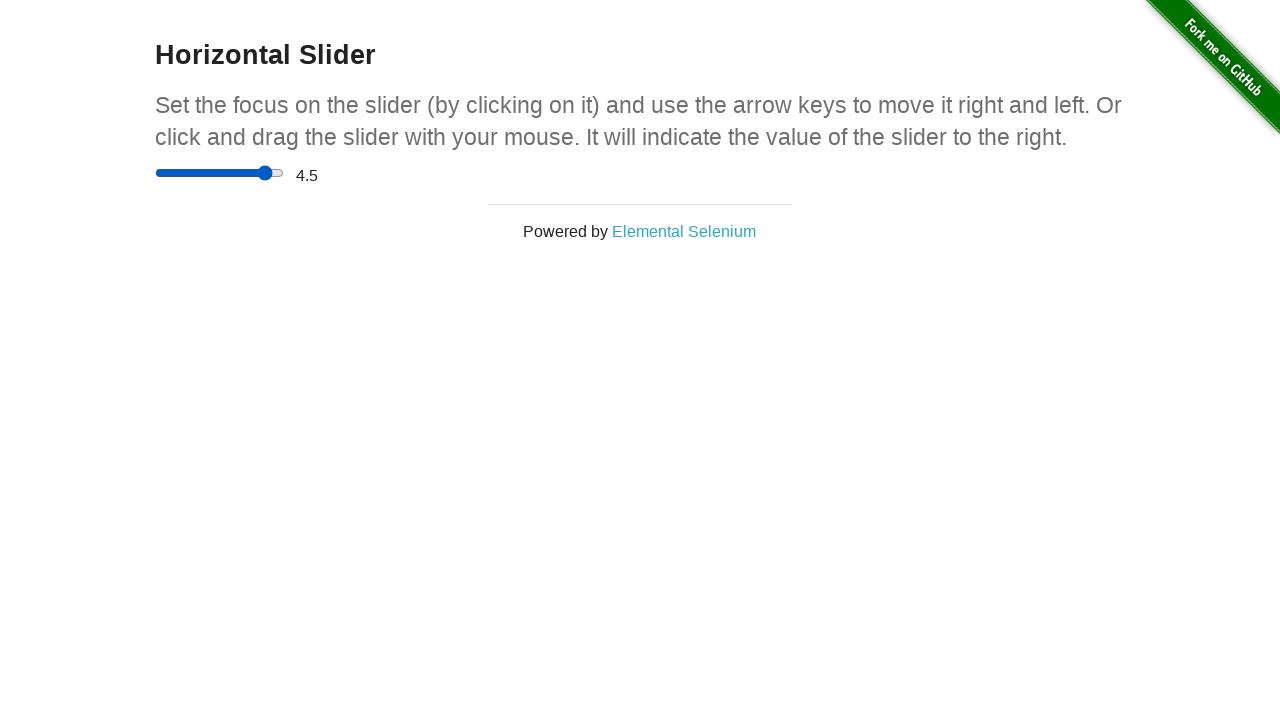

Moved mouse to slider center for position offset 50 at (220, 173)
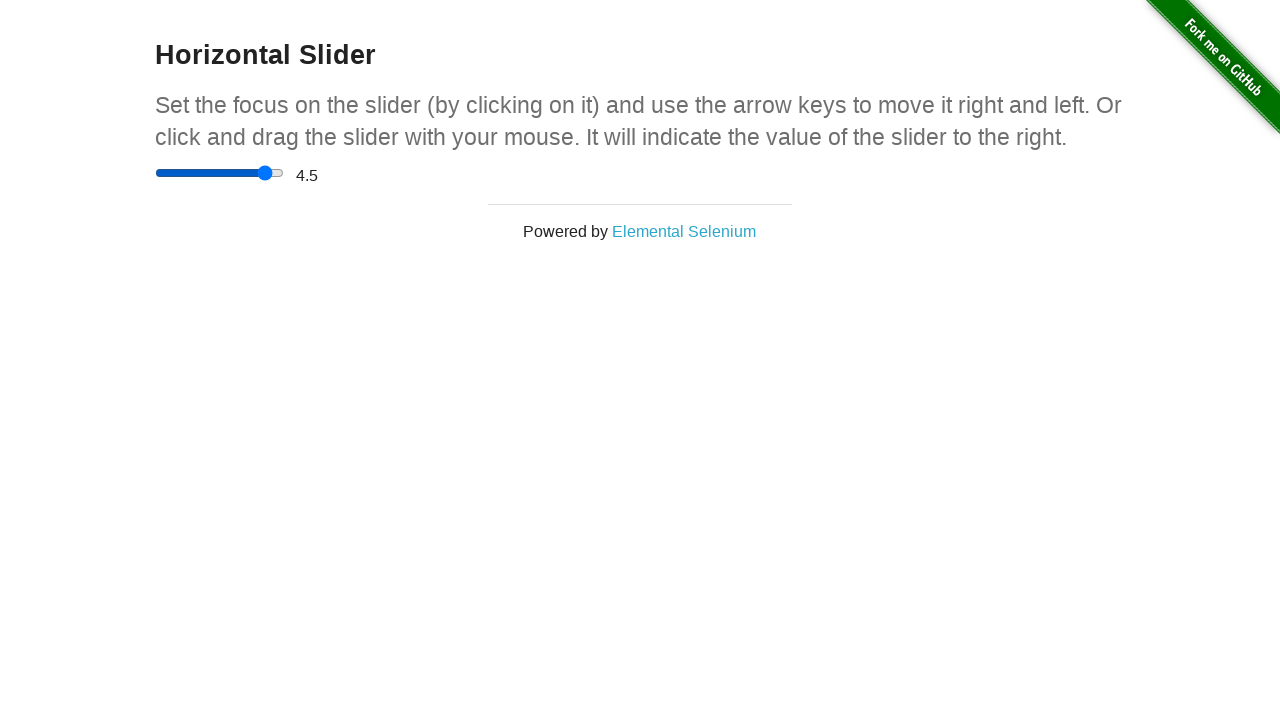

Pressed down mouse button for drag to offset 50 at (220, 173)
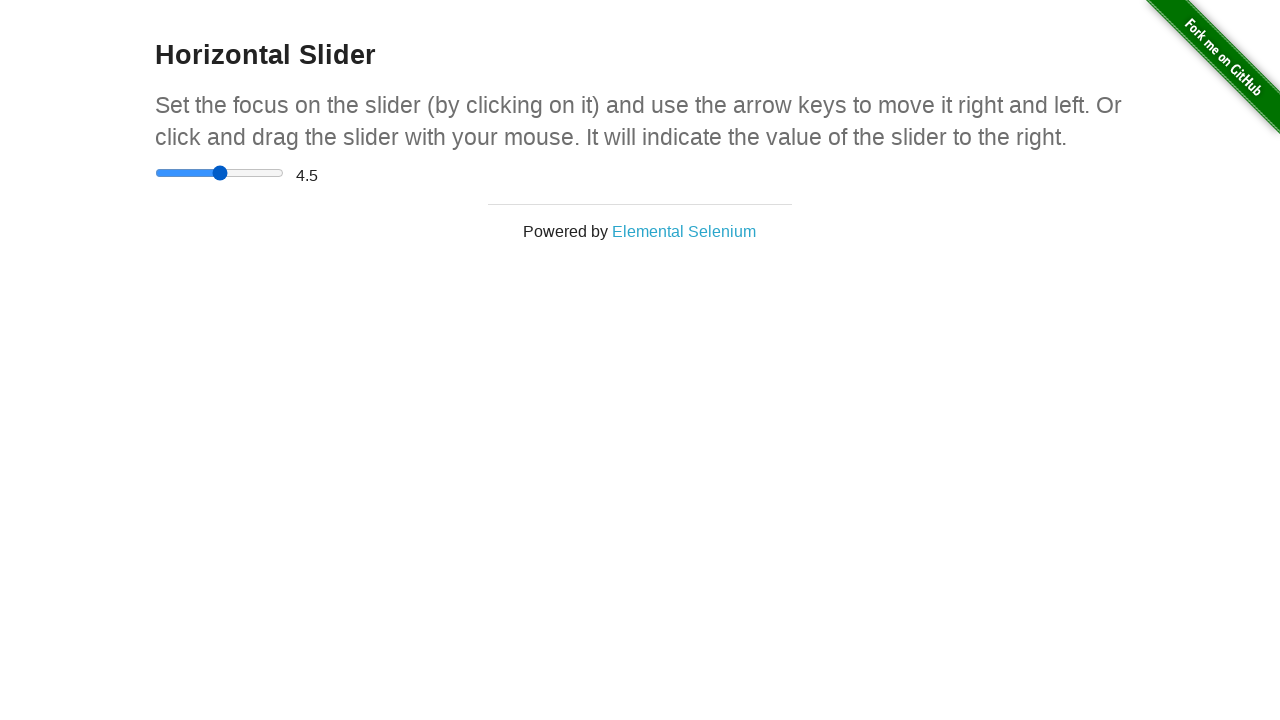

Dragged slider to offset 50 pixels at (270, 173)
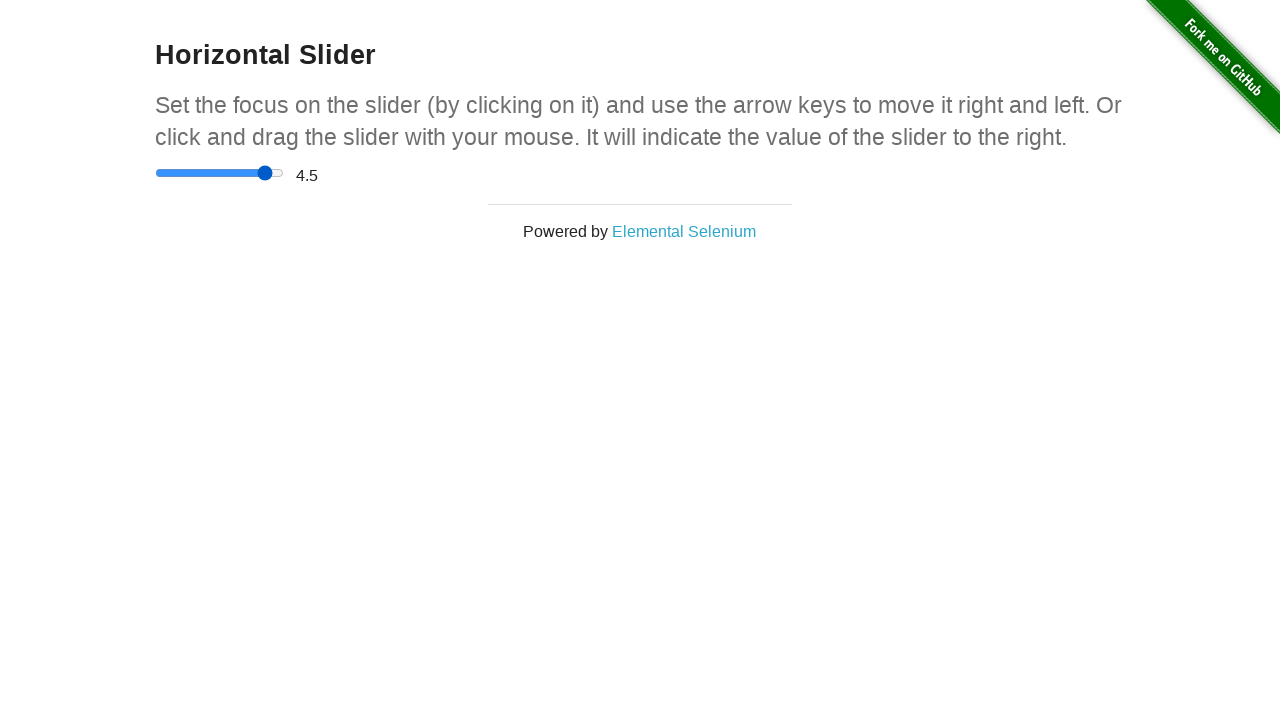

Released mouse button at slider offset 50 at (270, 173)
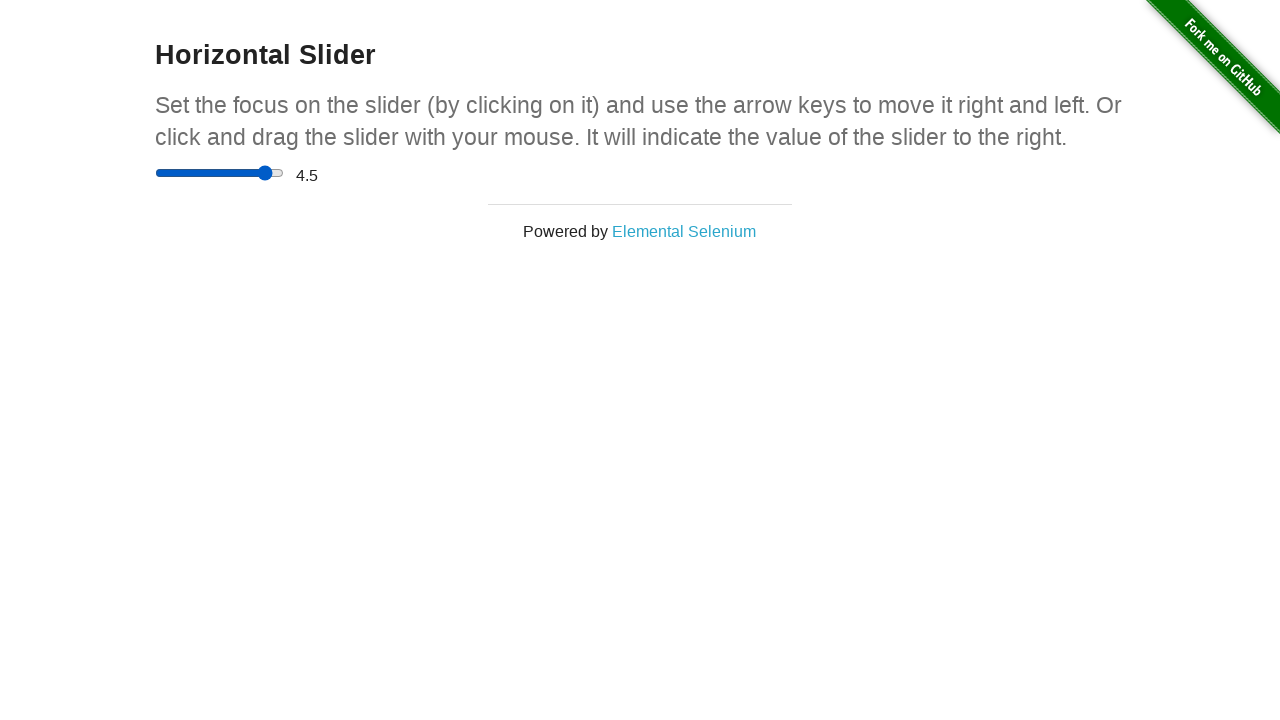

Moved mouse to slider center for position offset 55 at (220, 173)
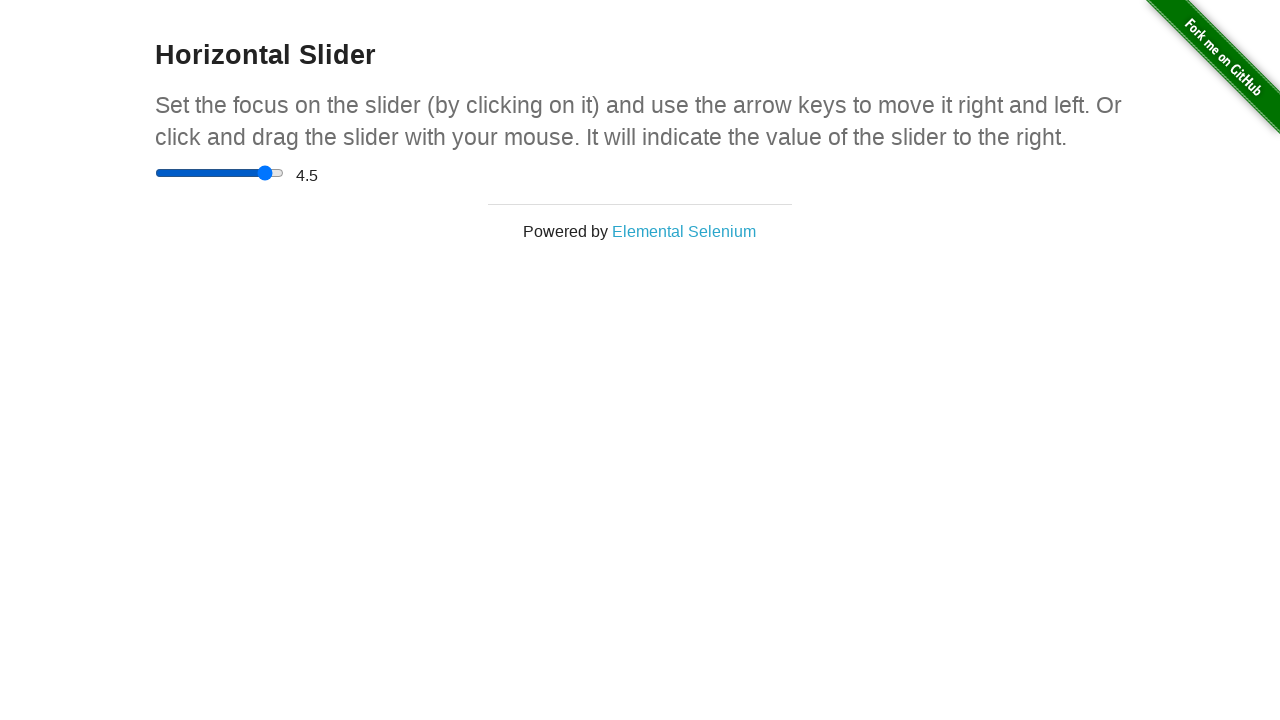

Pressed down mouse button for drag to offset 55 at (220, 173)
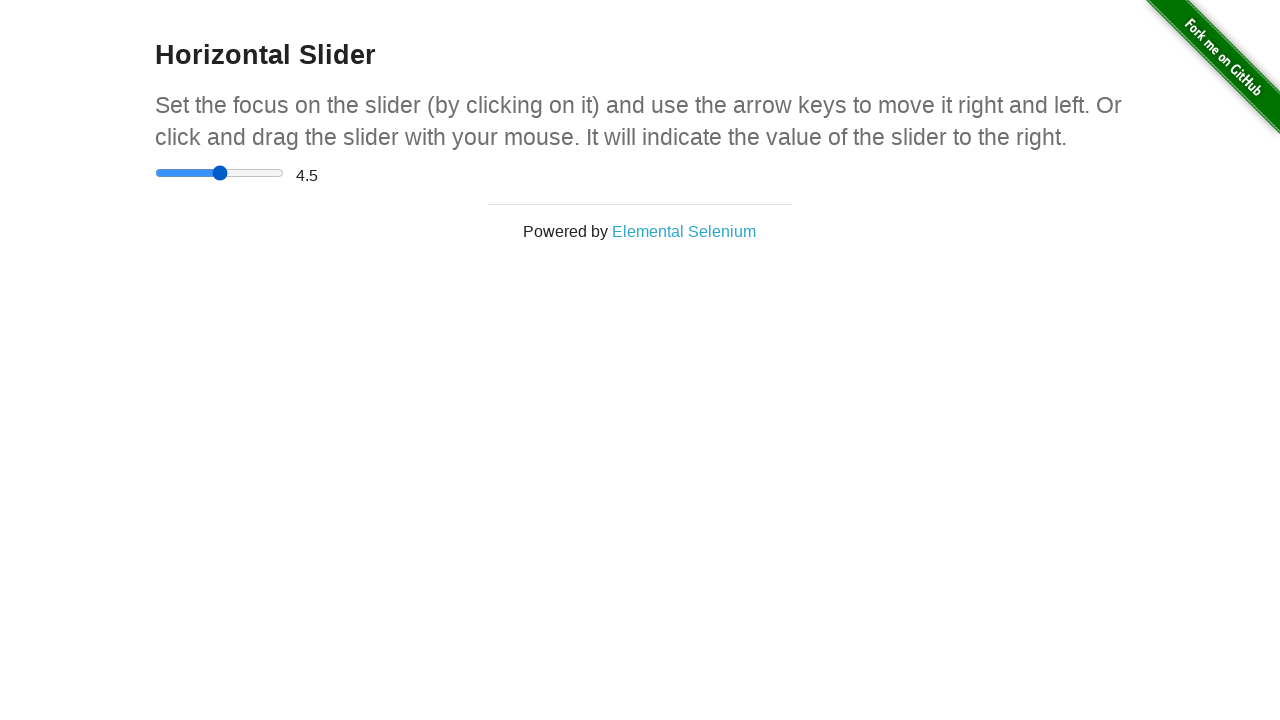

Dragged slider to offset 55 pixels at (274, 173)
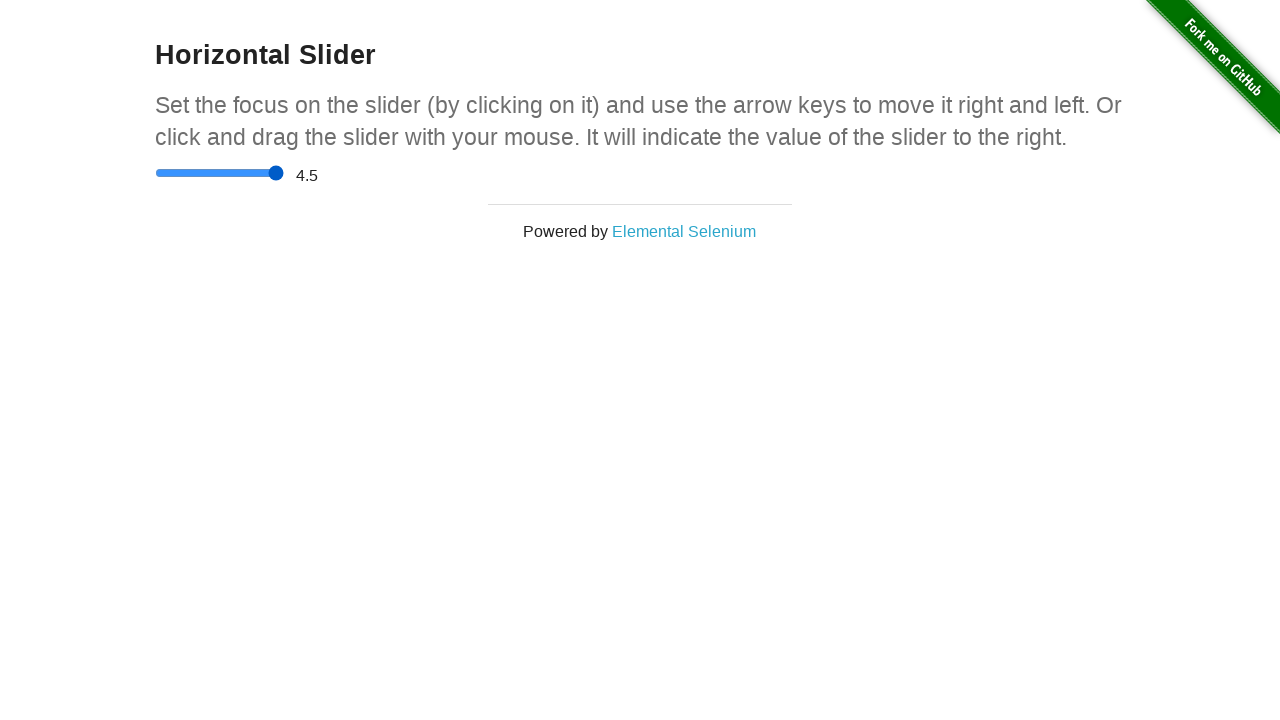

Released mouse button at slider offset 55 at (274, 173)
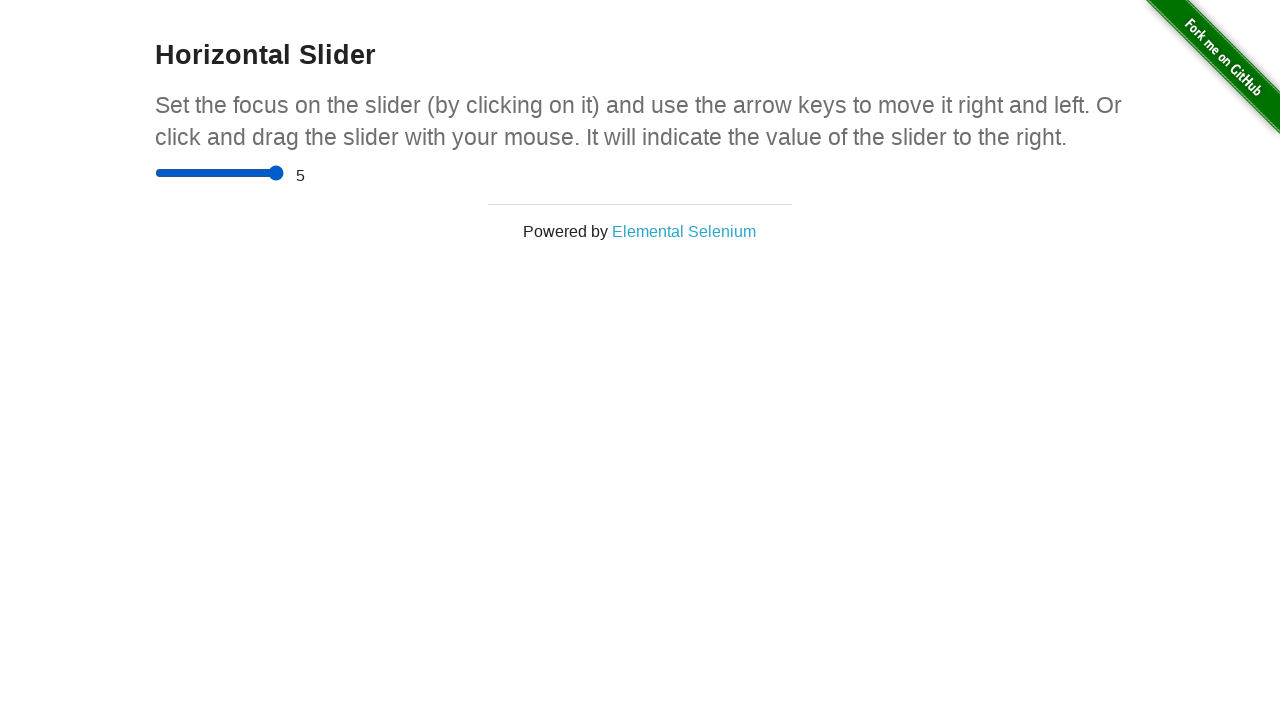

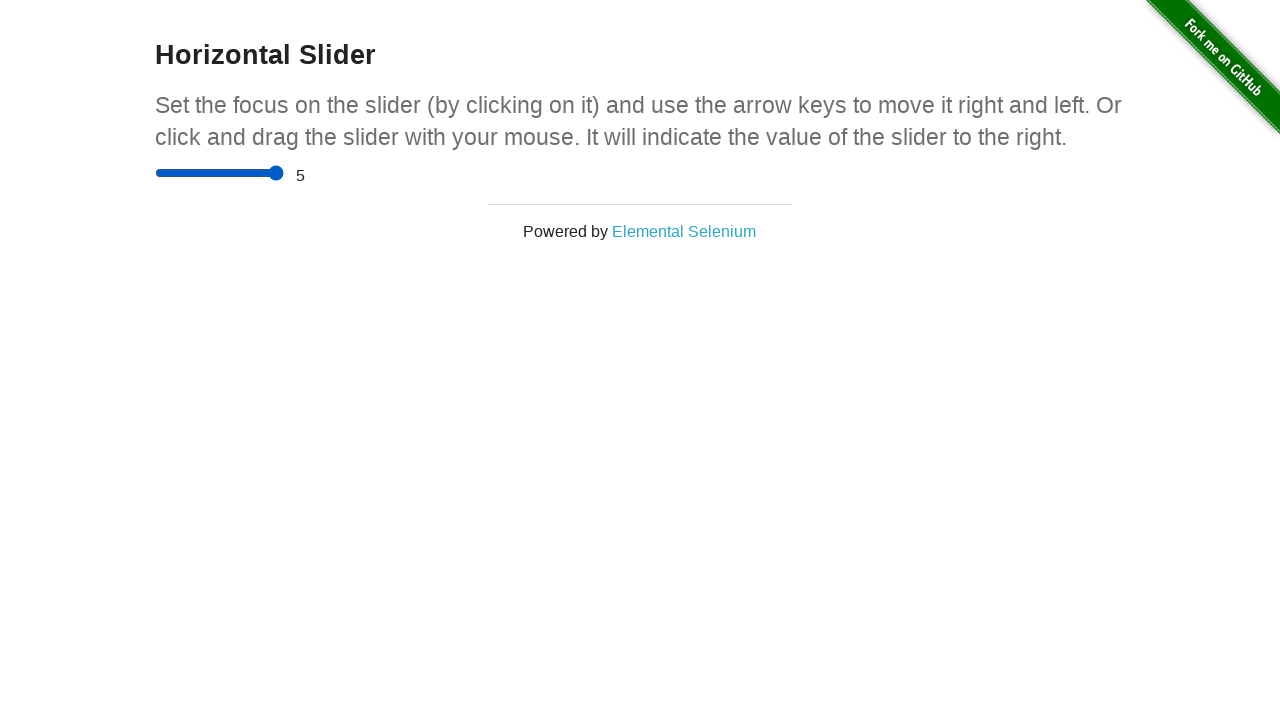